Tests filling a large form by entering text into all input fields and submitting the form via a button click

Starting URL: http://suninjuly.github.io/huge_form.html

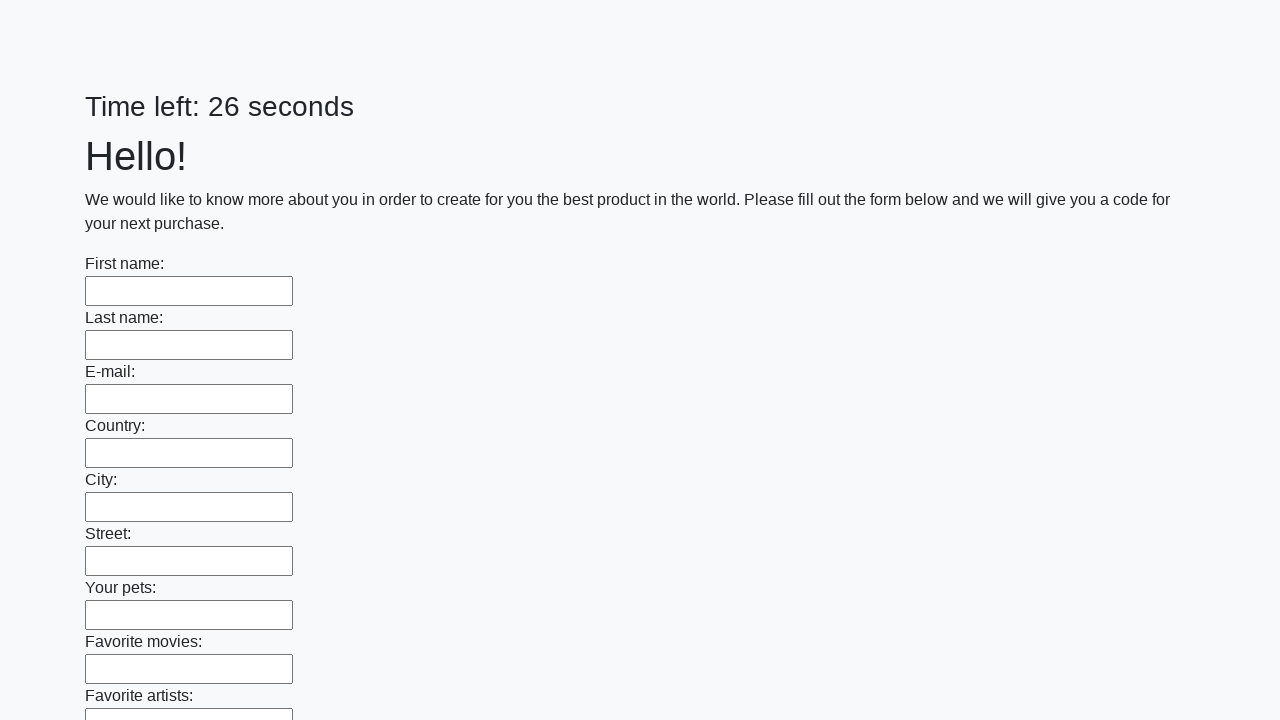

Located all input fields on the huge form
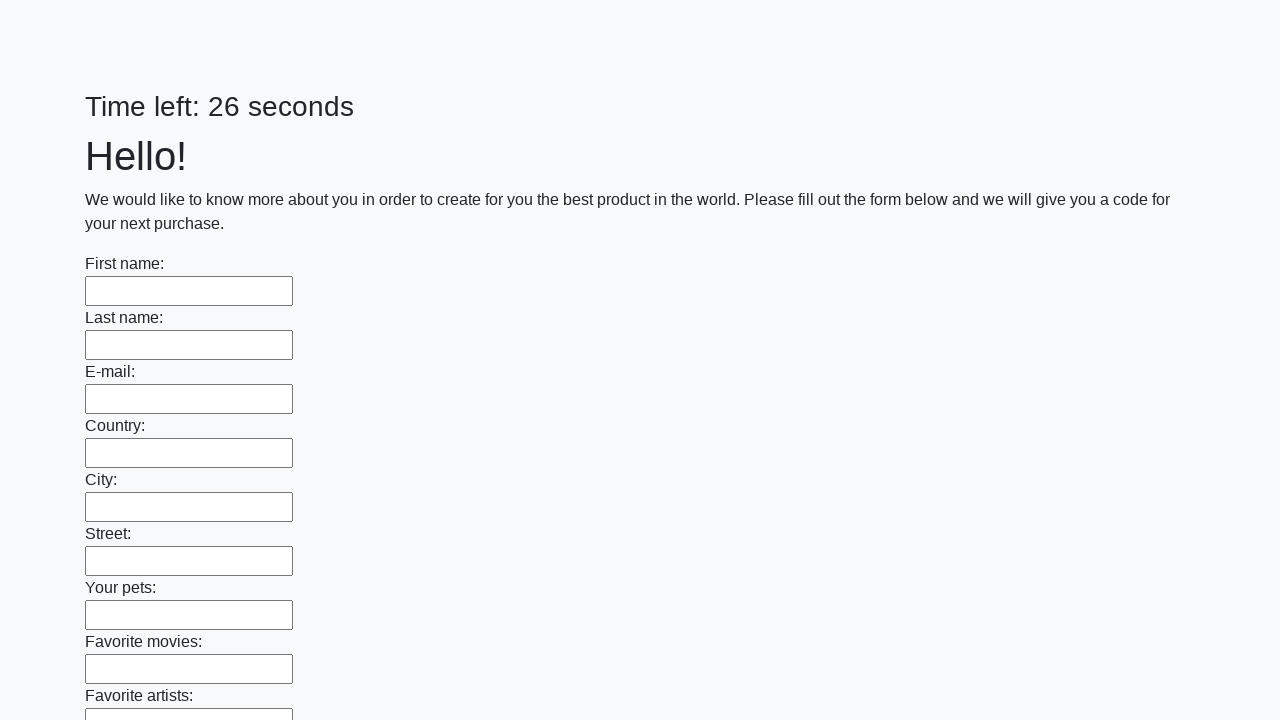

Filled an input field with 'testdata123' on input >> nth=0
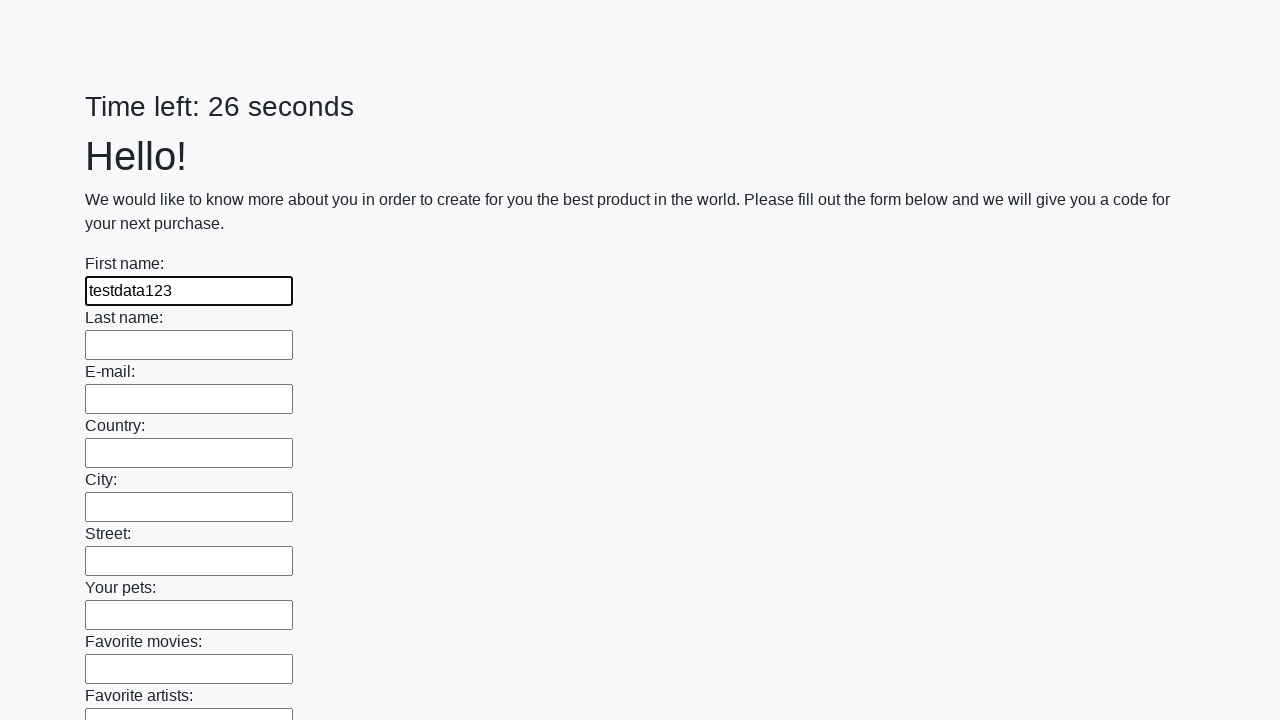

Filled an input field with 'testdata123' on input >> nth=1
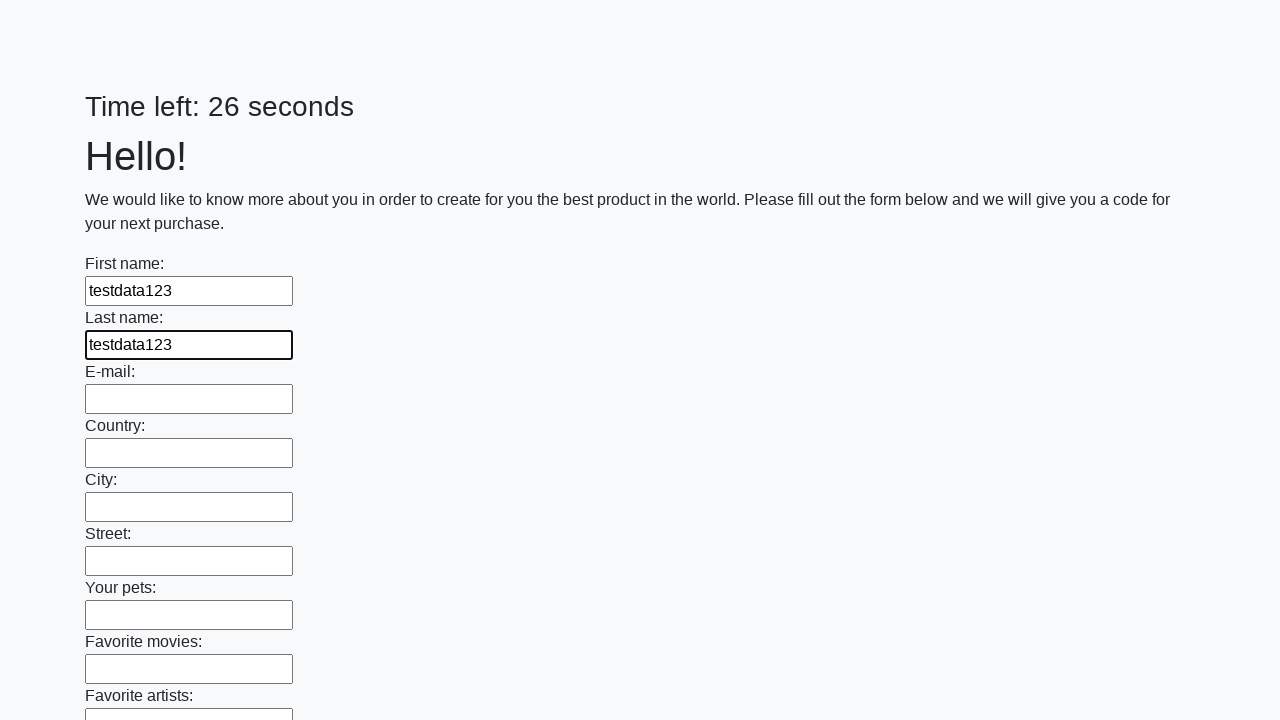

Filled an input field with 'testdata123' on input >> nth=2
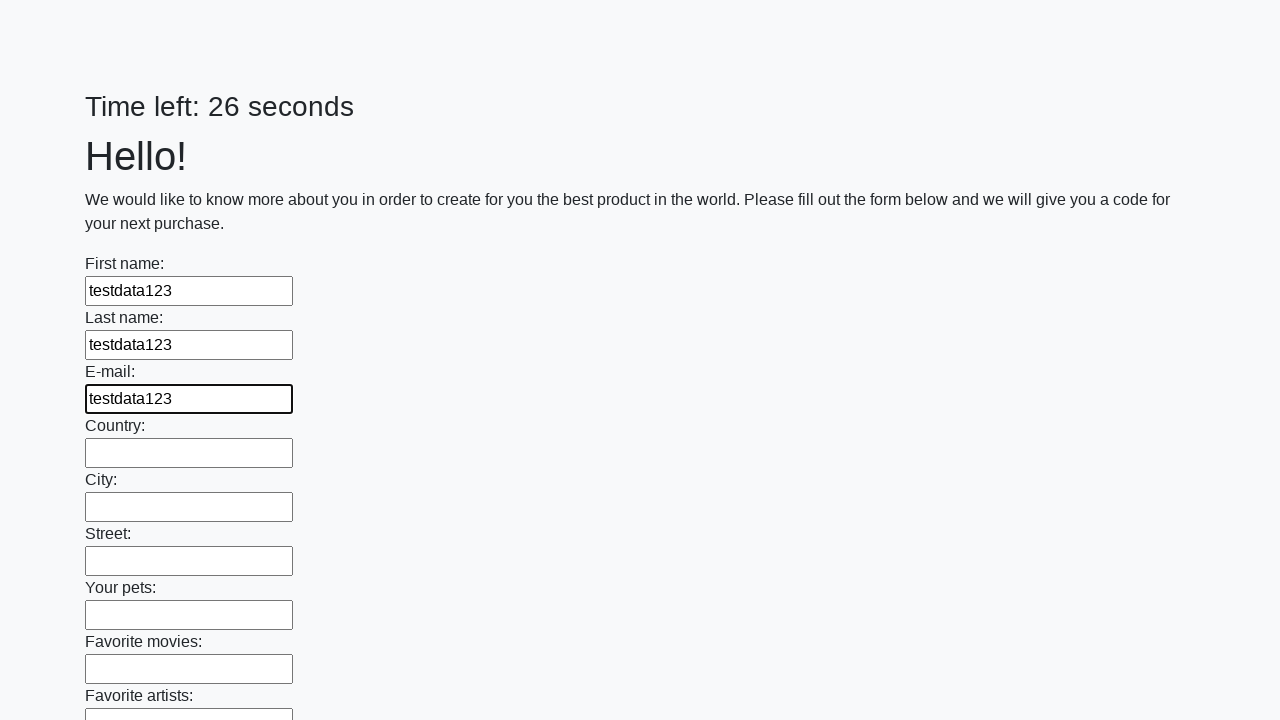

Filled an input field with 'testdata123' on input >> nth=3
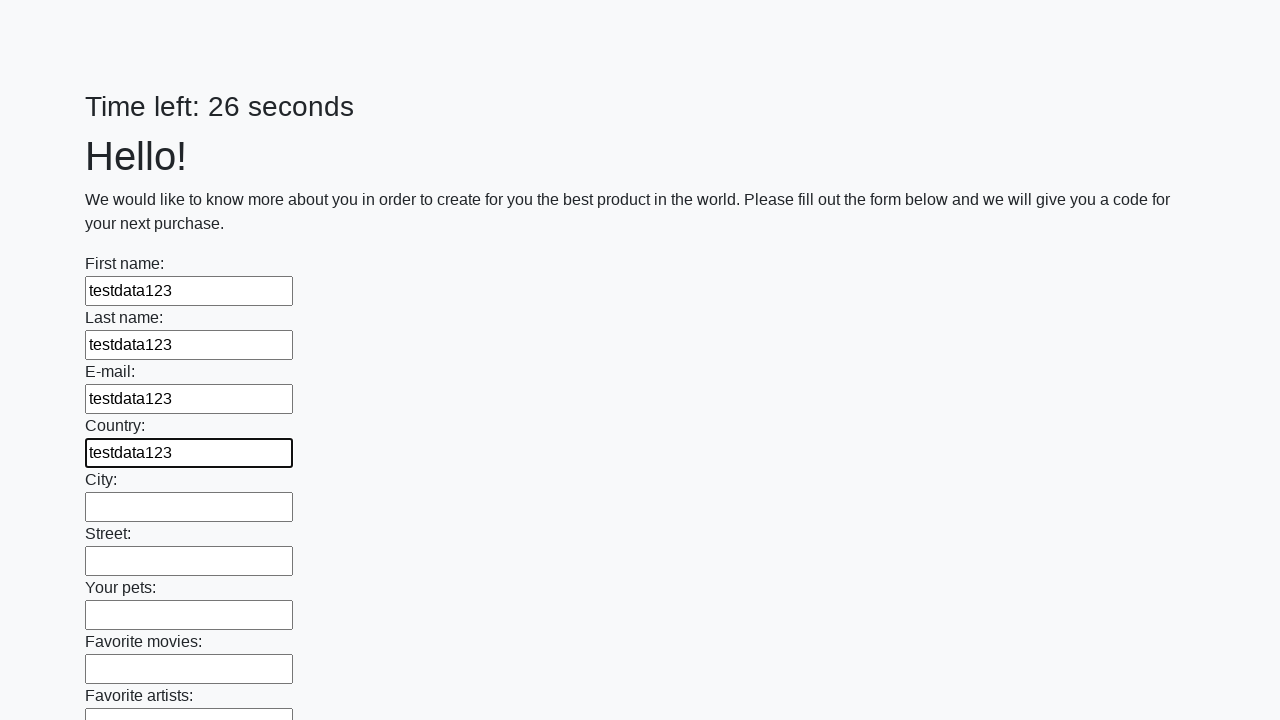

Filled an input field with 'testdata123' on input >> nth=4
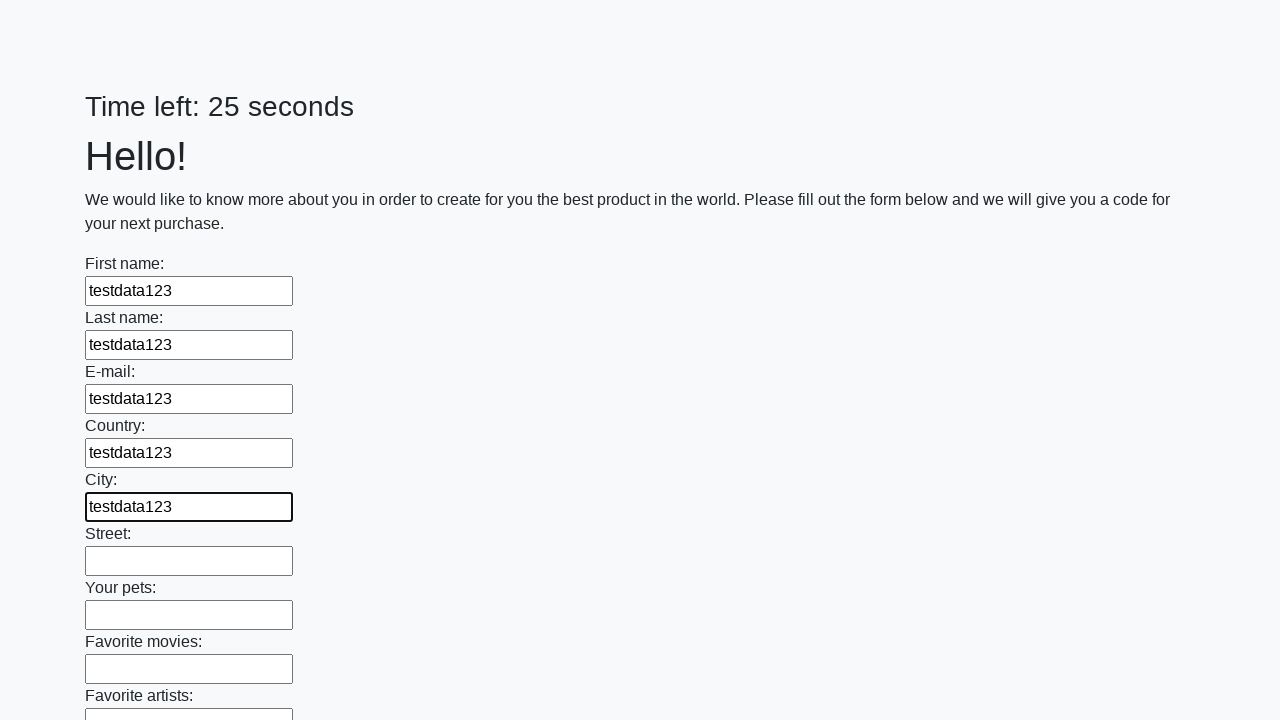

Filled an input field with 'testdata123' on input >> nth=5
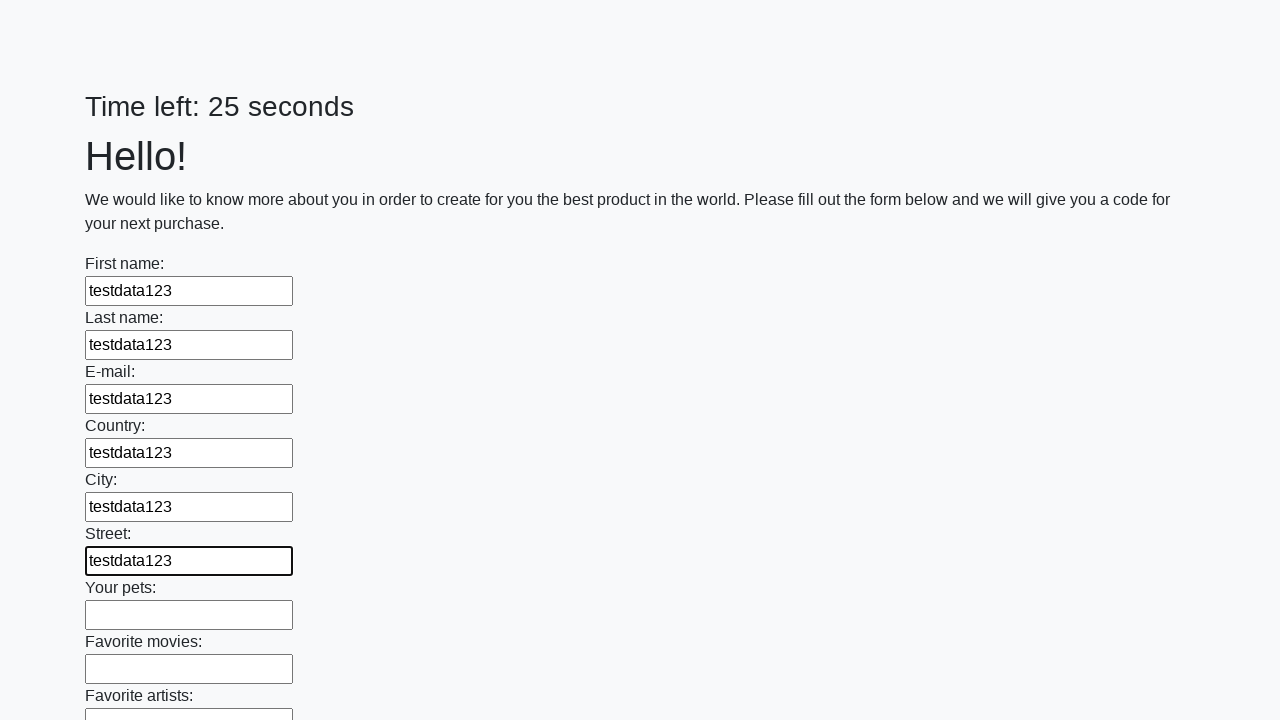

Filled an input field with 'testdata123' on input >> nth=6
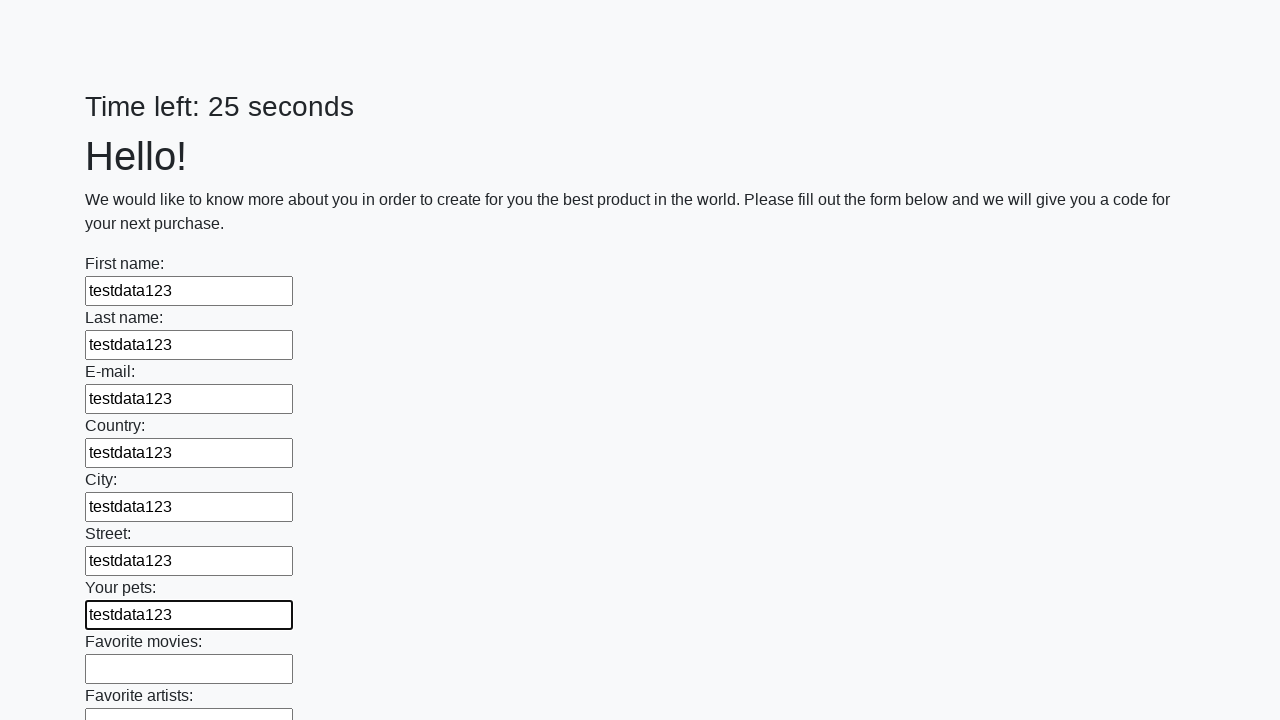

Filled an input field with 'testdata123' on input >> nth=7
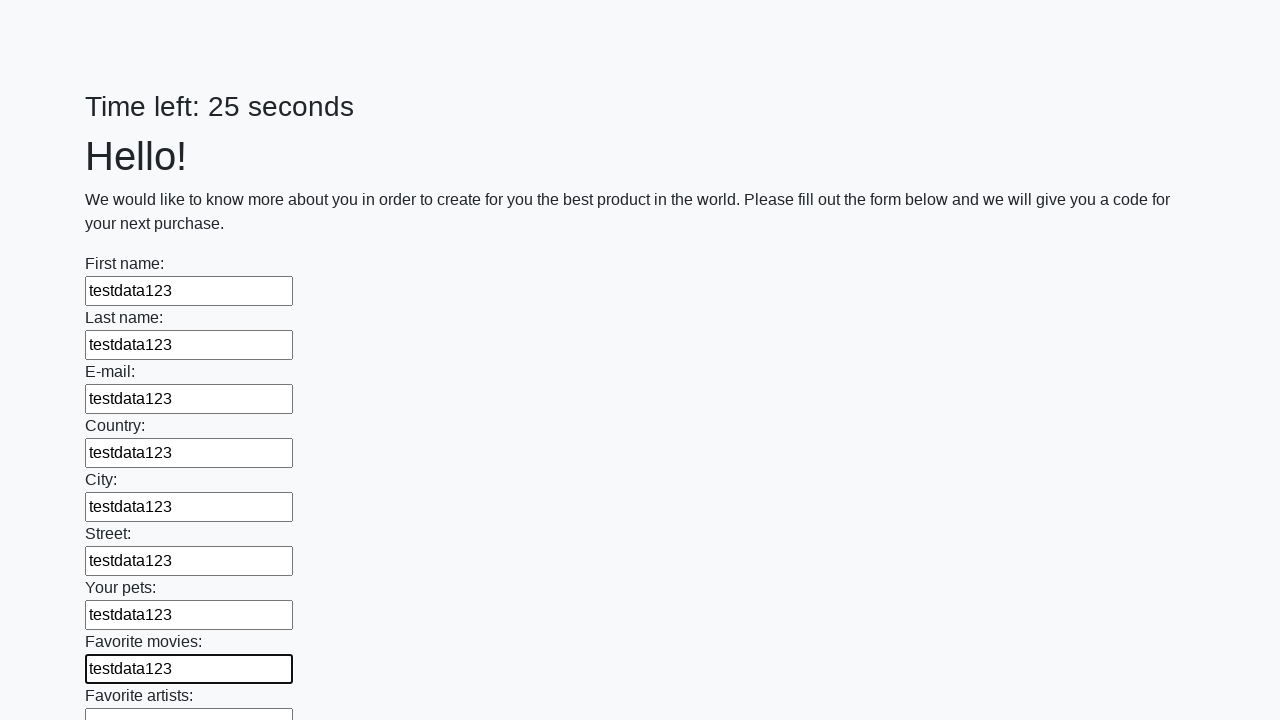

Filled an input field with 'testdata123' on input >> nth=8
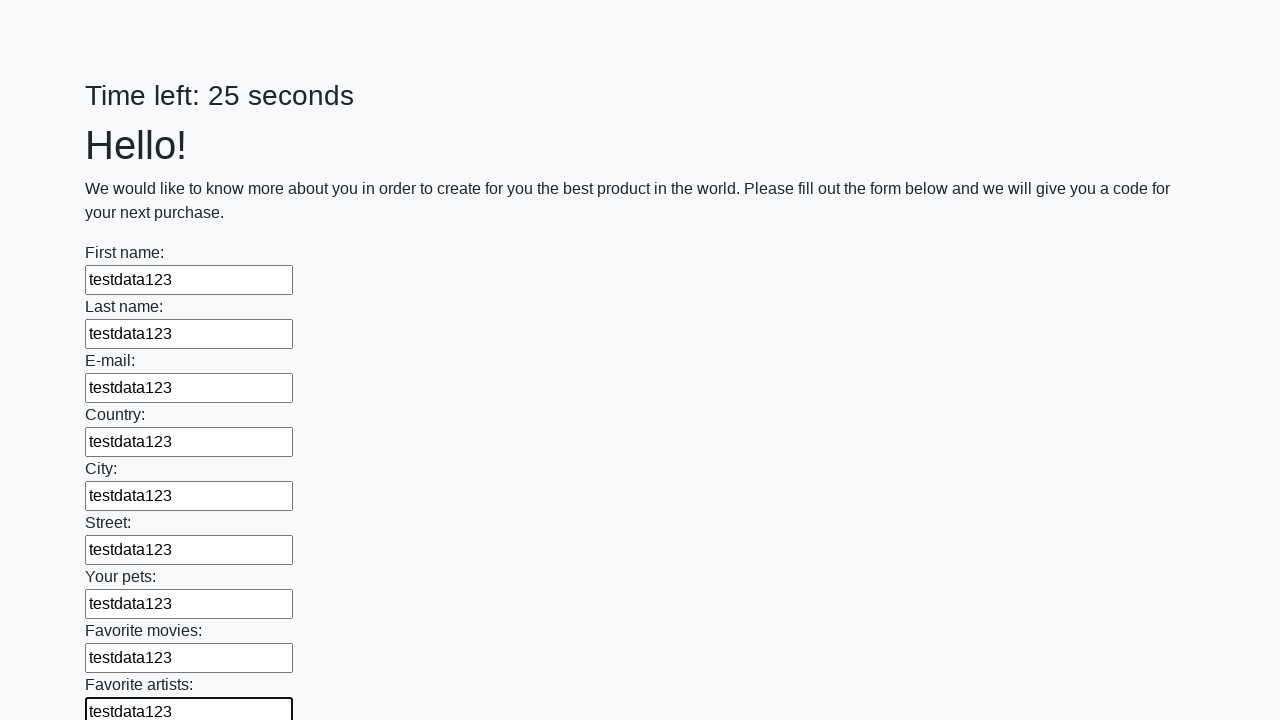

Filled an input field with 'testdata123' on input >> nth=9
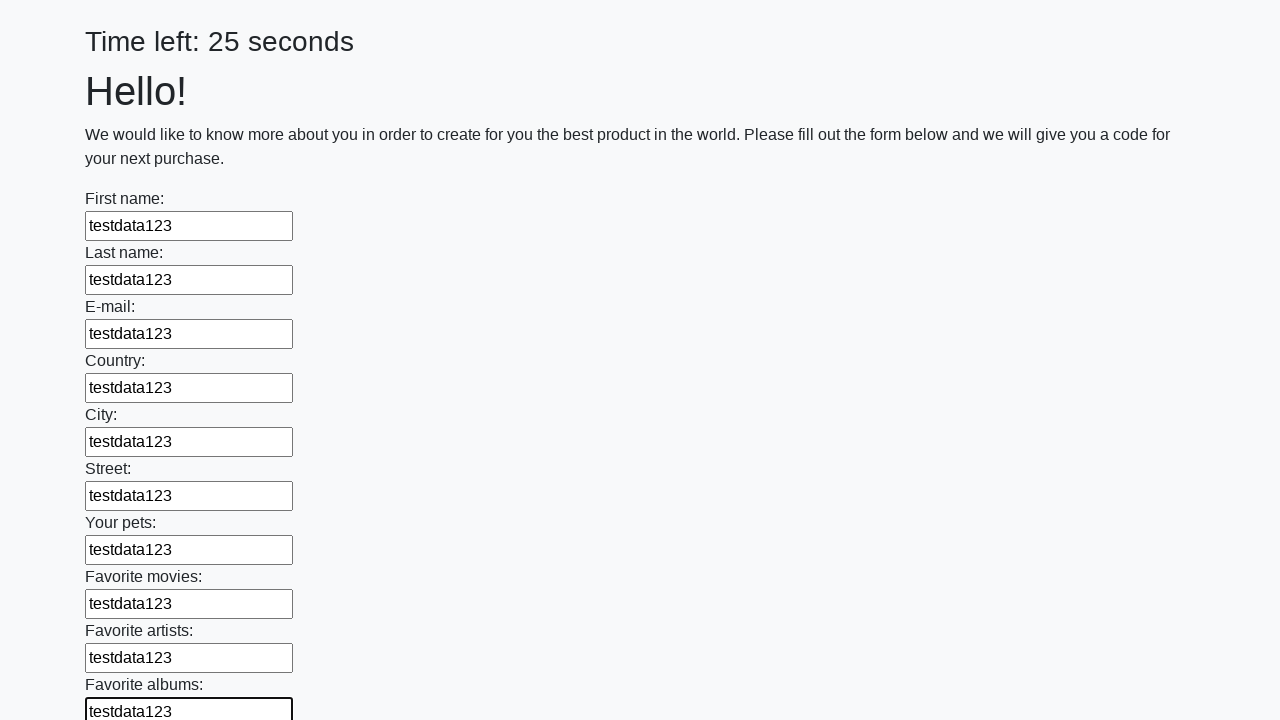

Filled an input field with 'testdata123' on input >> nth=10
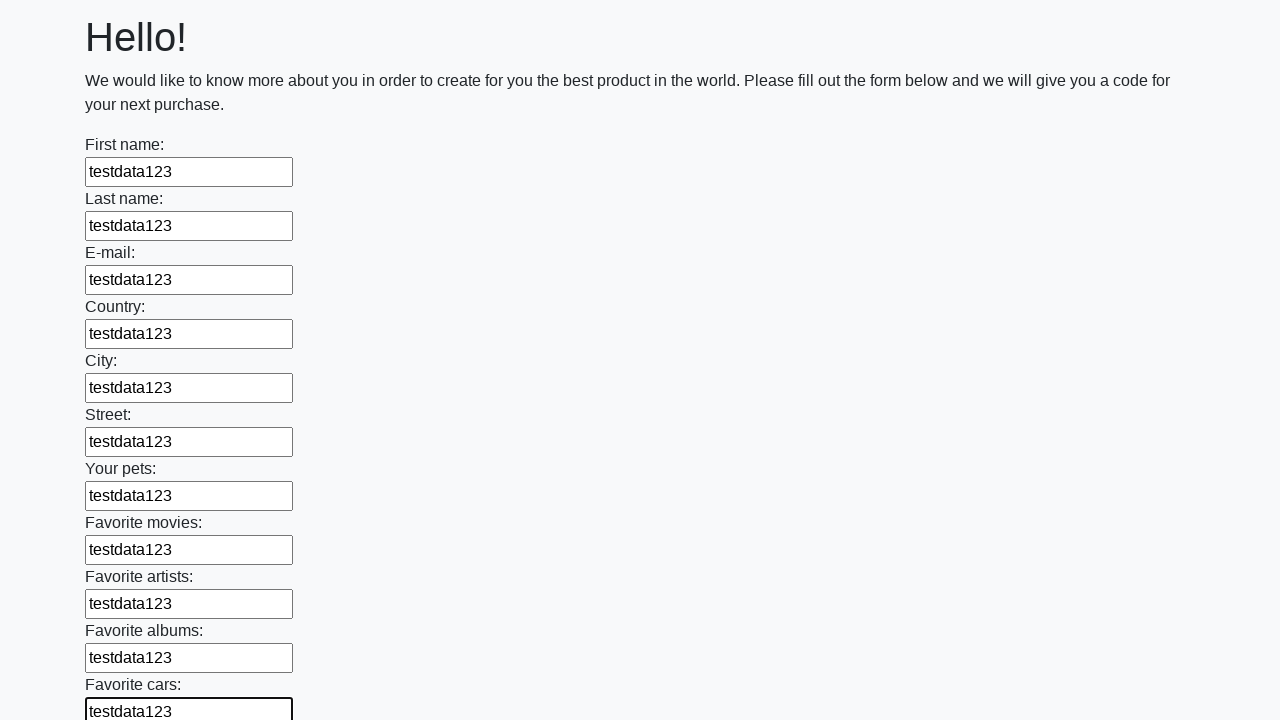

Filled an input field with 'testdata123' on input >> nth=11
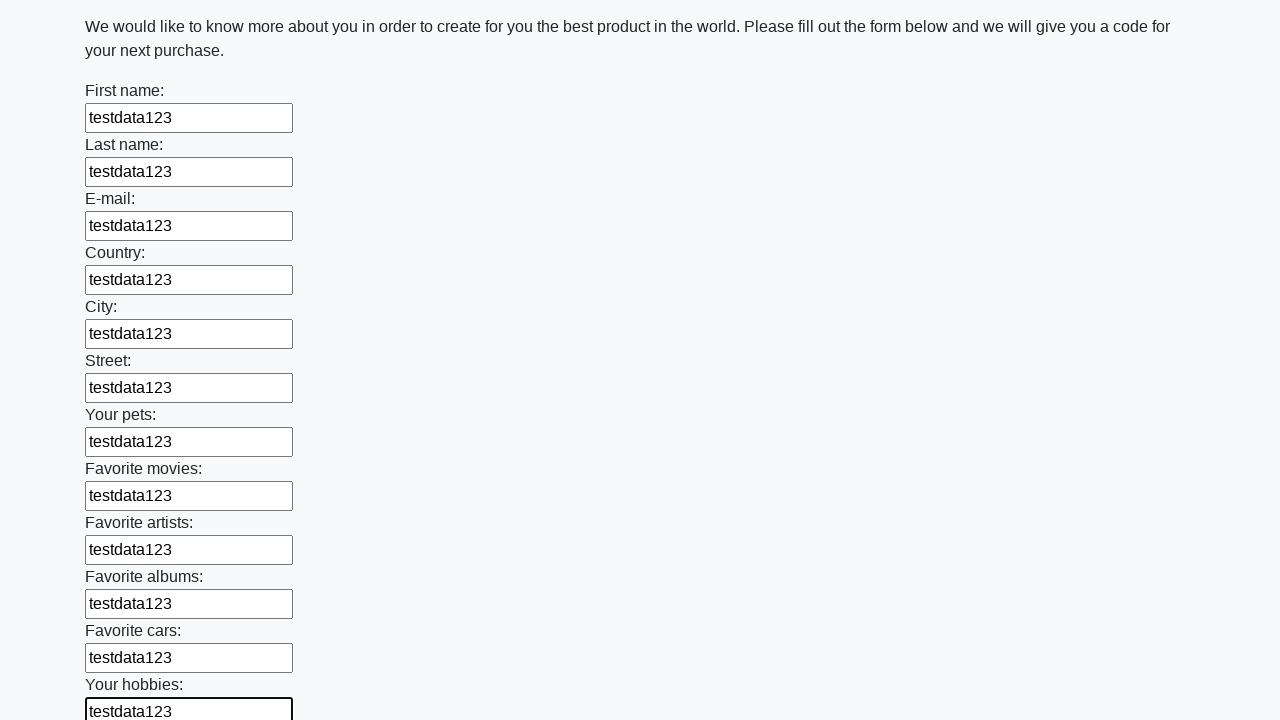

Filled an input field with 'testdata123' on input >> nth=12
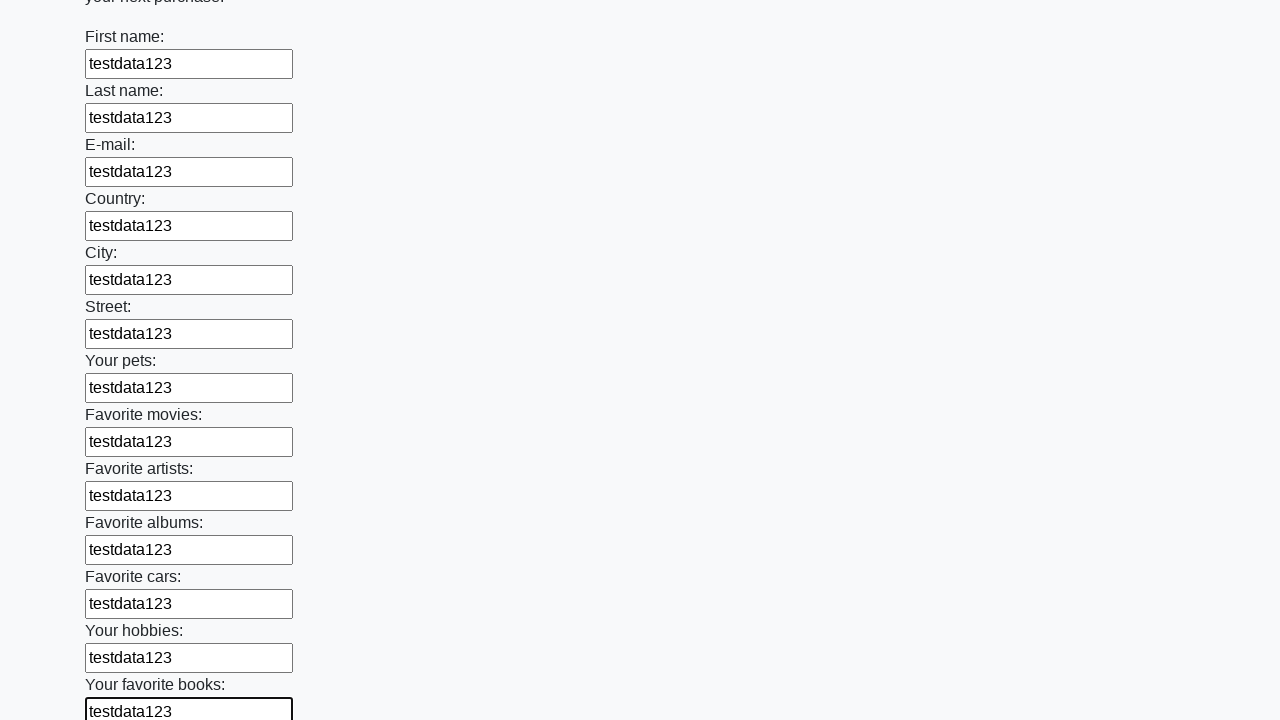

Filled an input field with 'testdata123' on input >> nth=13
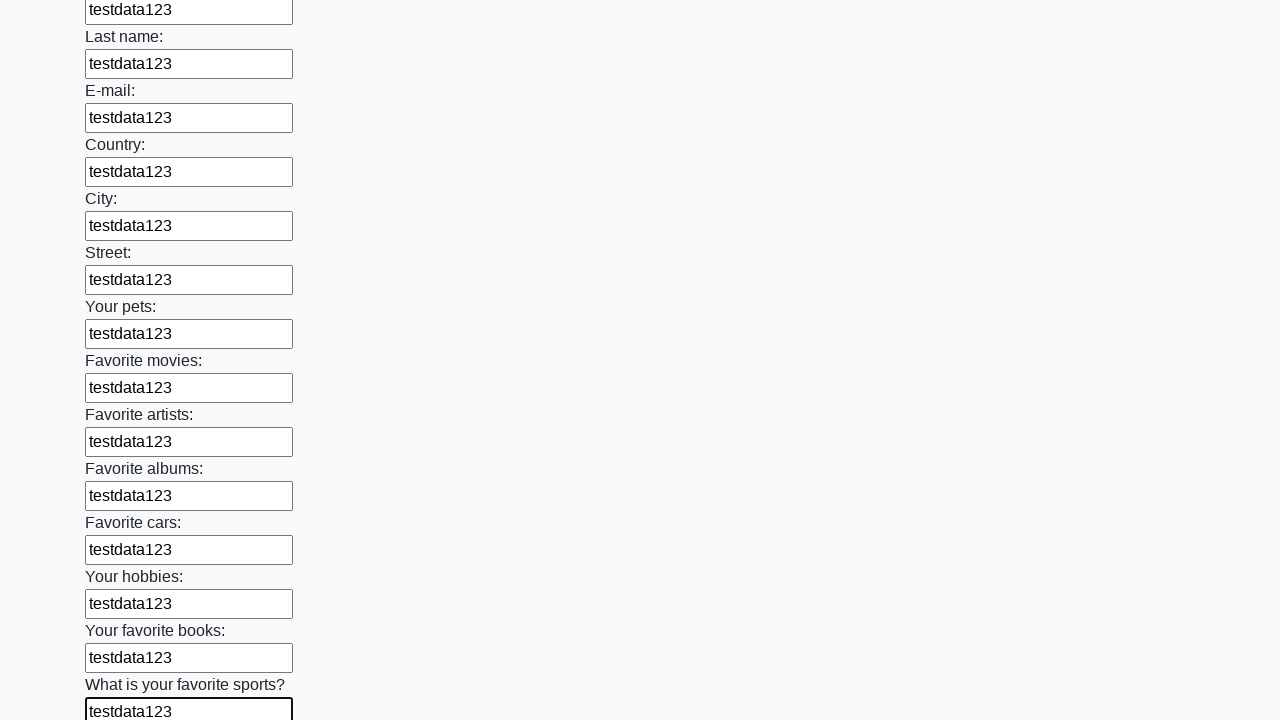

Filled an input field with 'testdata123' on input >> nth=14
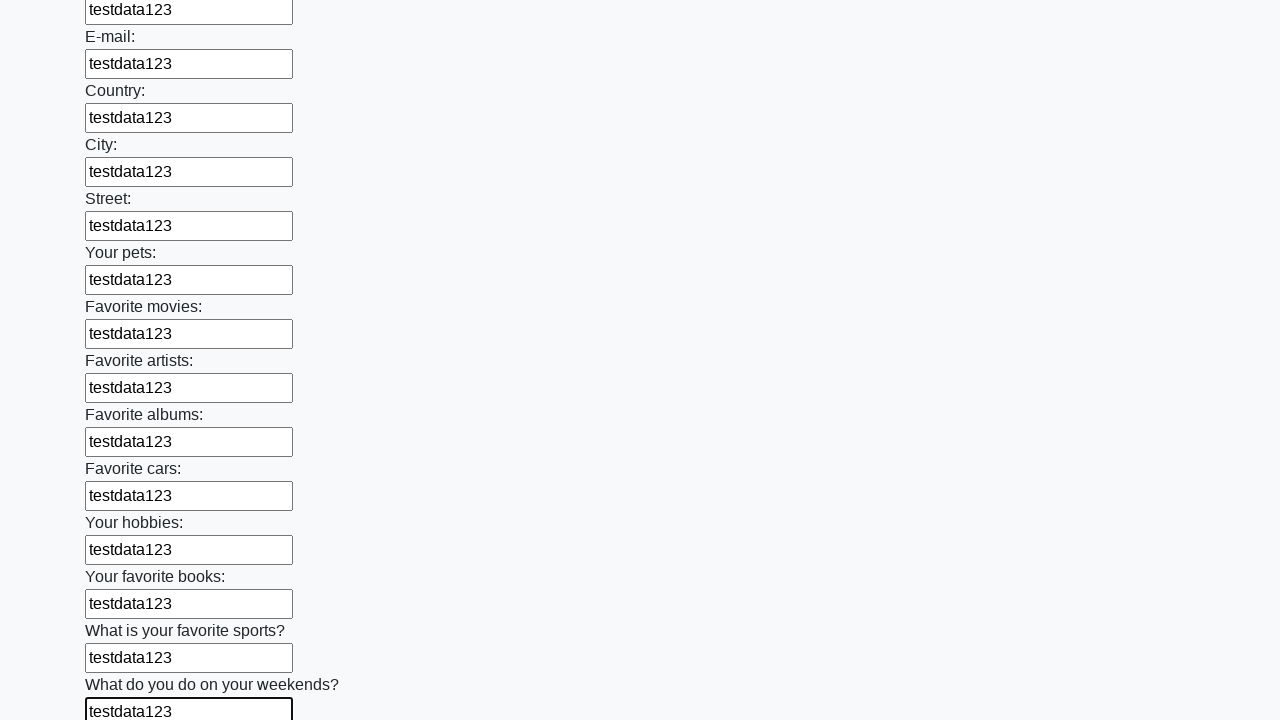

Filled an input field with 'testdata123' on input >> nth=15
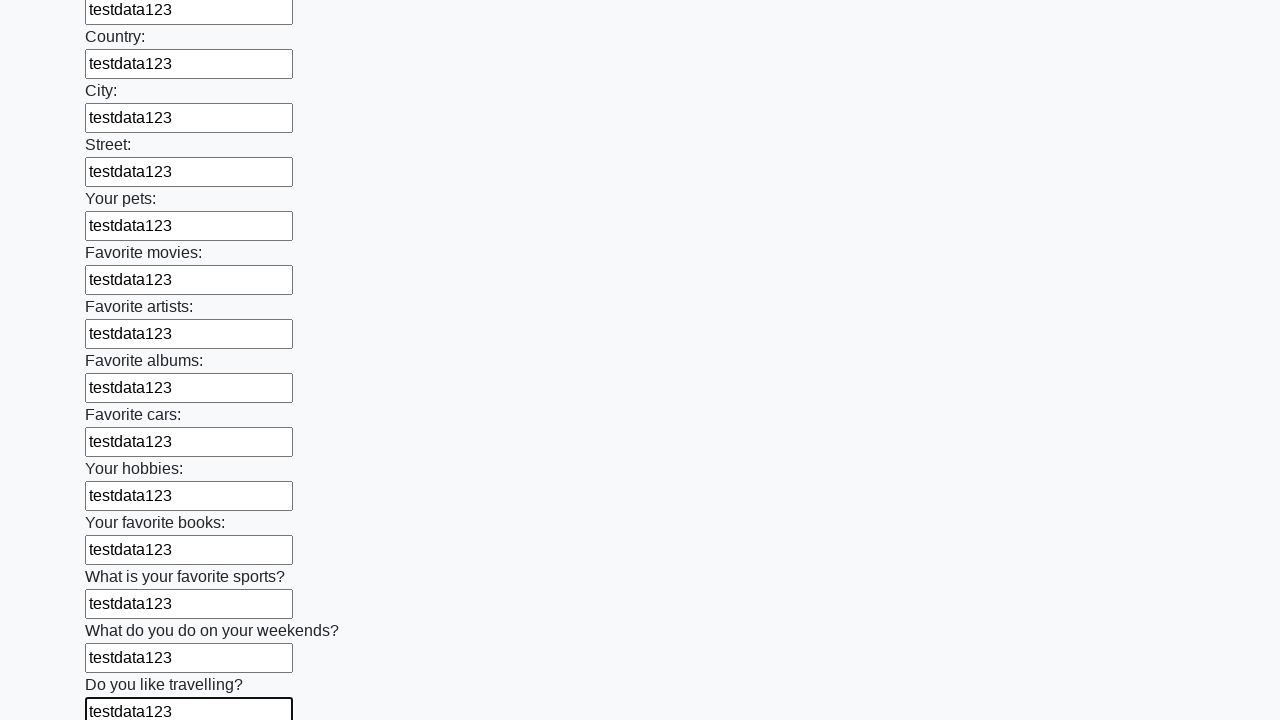

Filled an input field with 'testdata123' on input >> nth=16
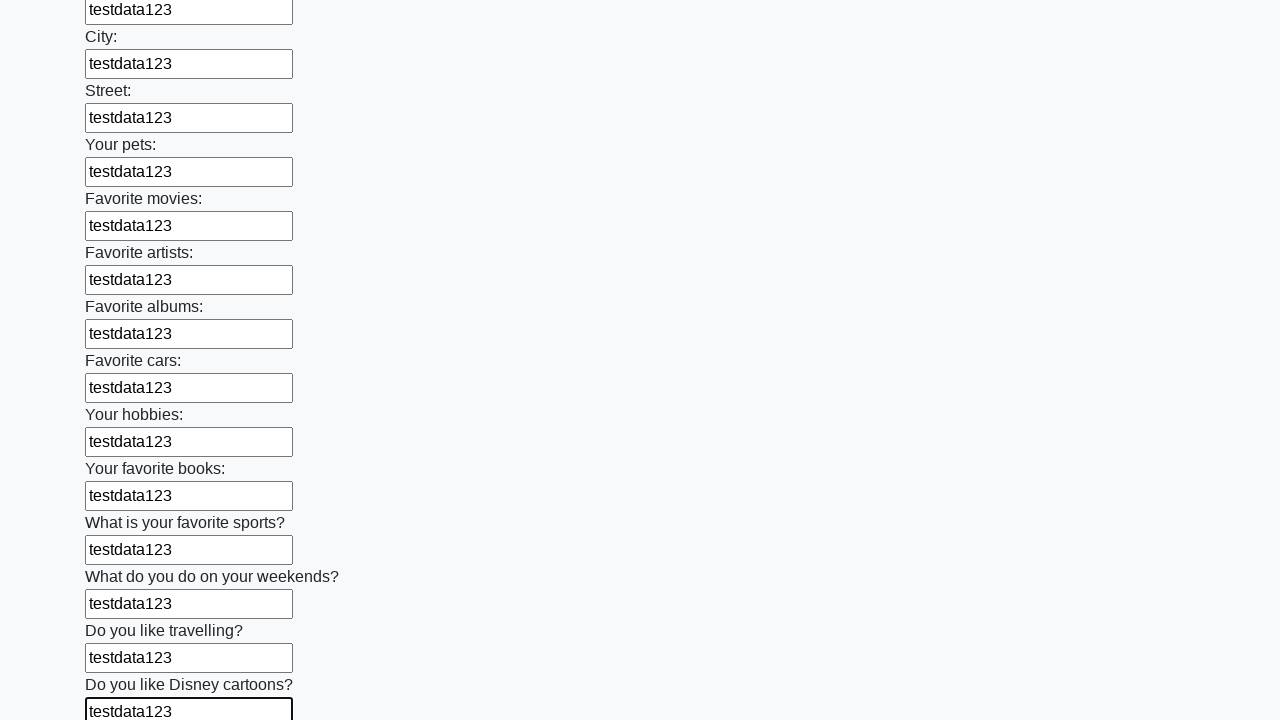

Filled an input field with 'testdata123' on input >> nth=17
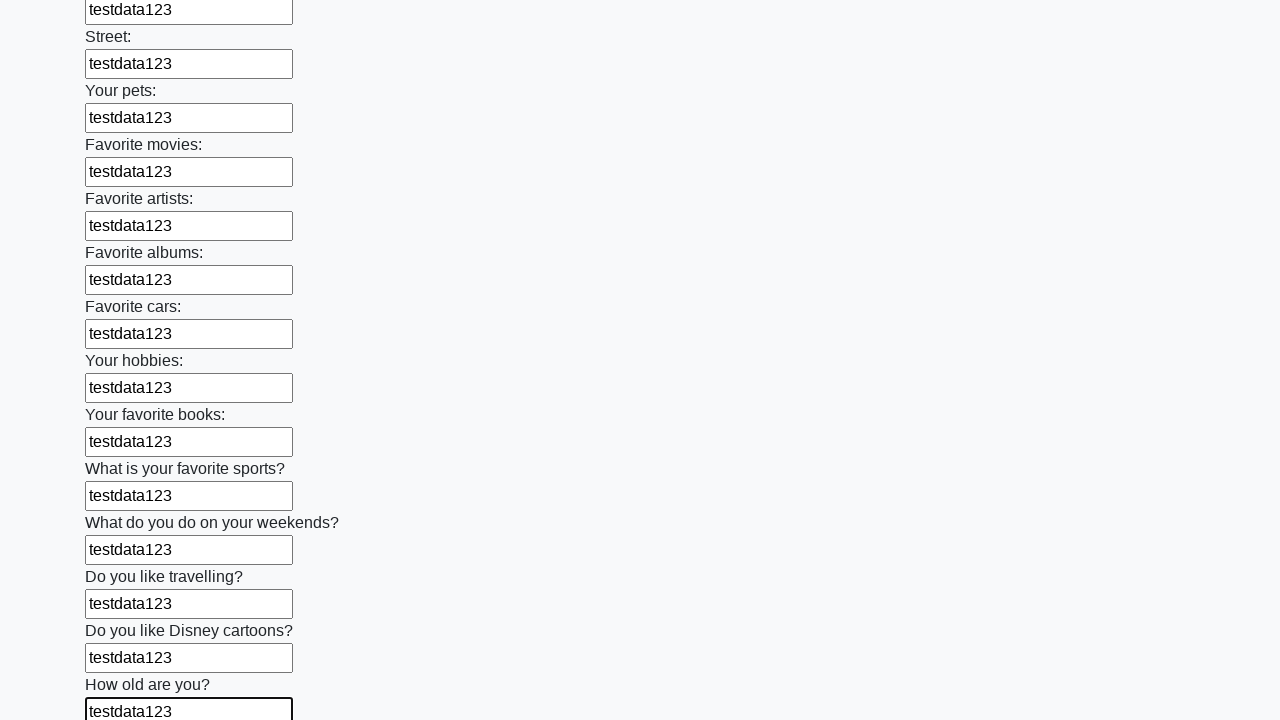

Filled an input field with 'testdata123' on input >> nth=18
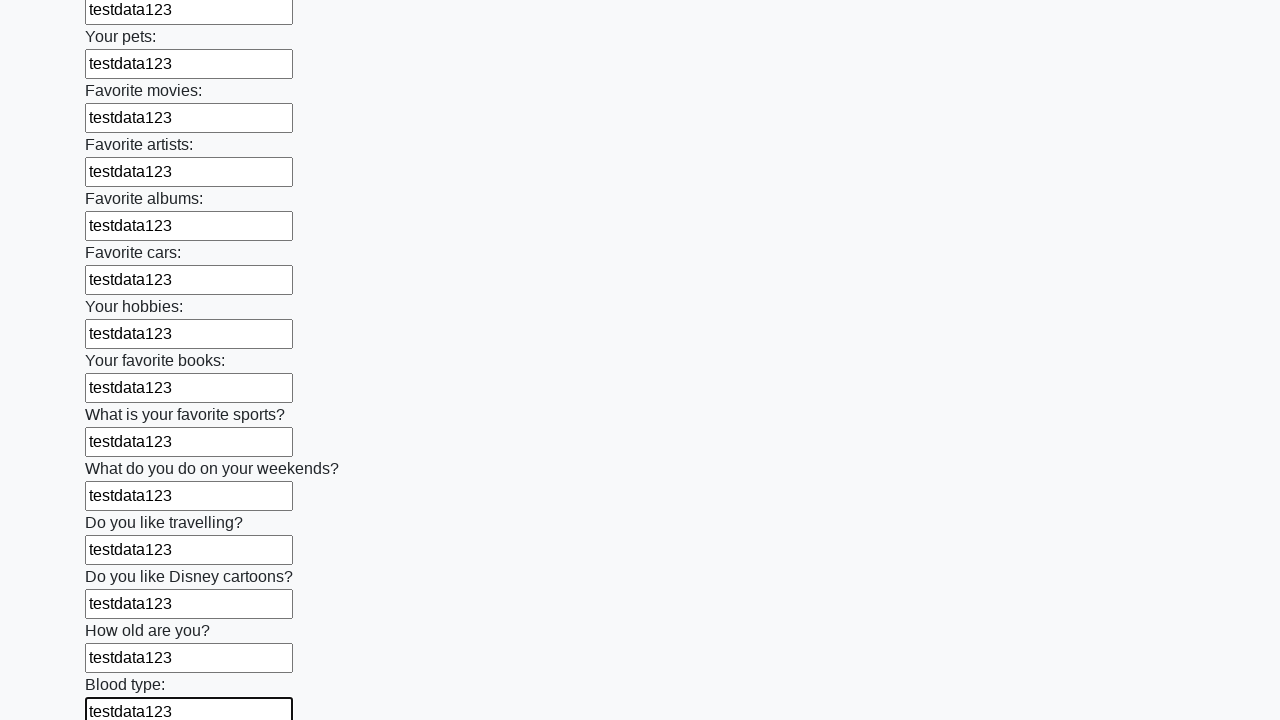

Filled an input field with 'testdata123' on input >> nth=19
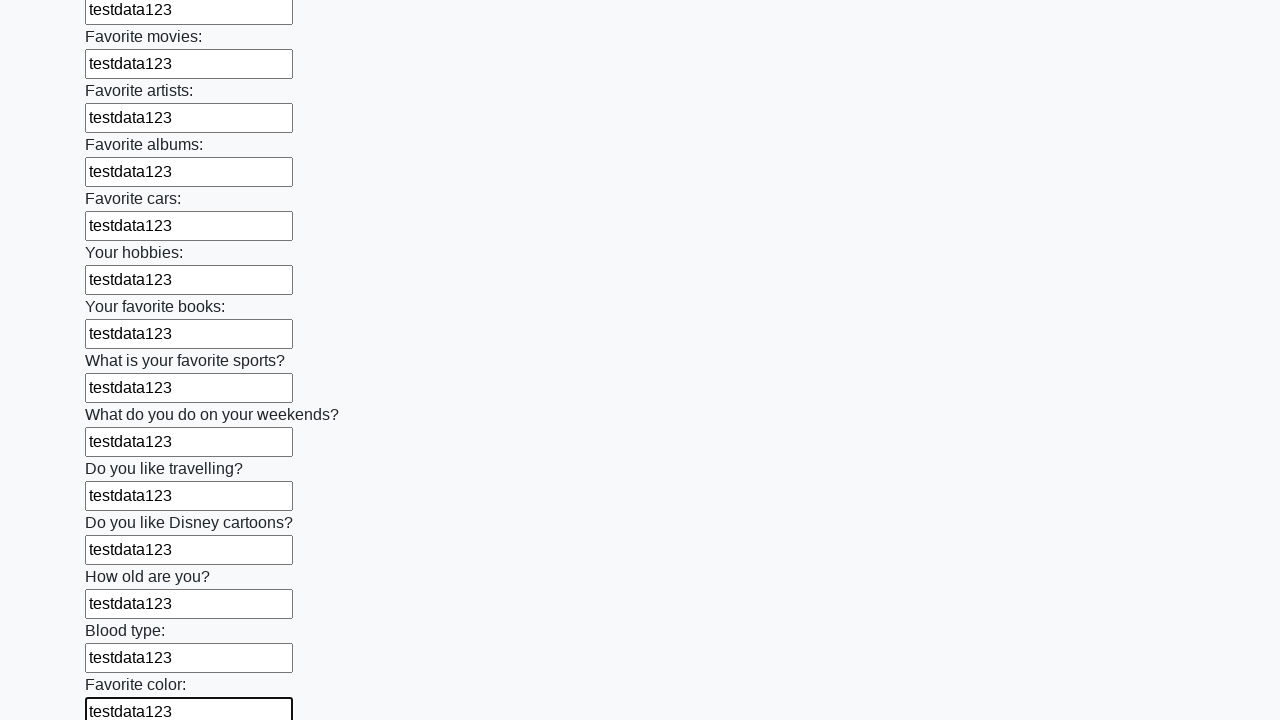

Filled an input field with 'testdata123' on input >> nth=20
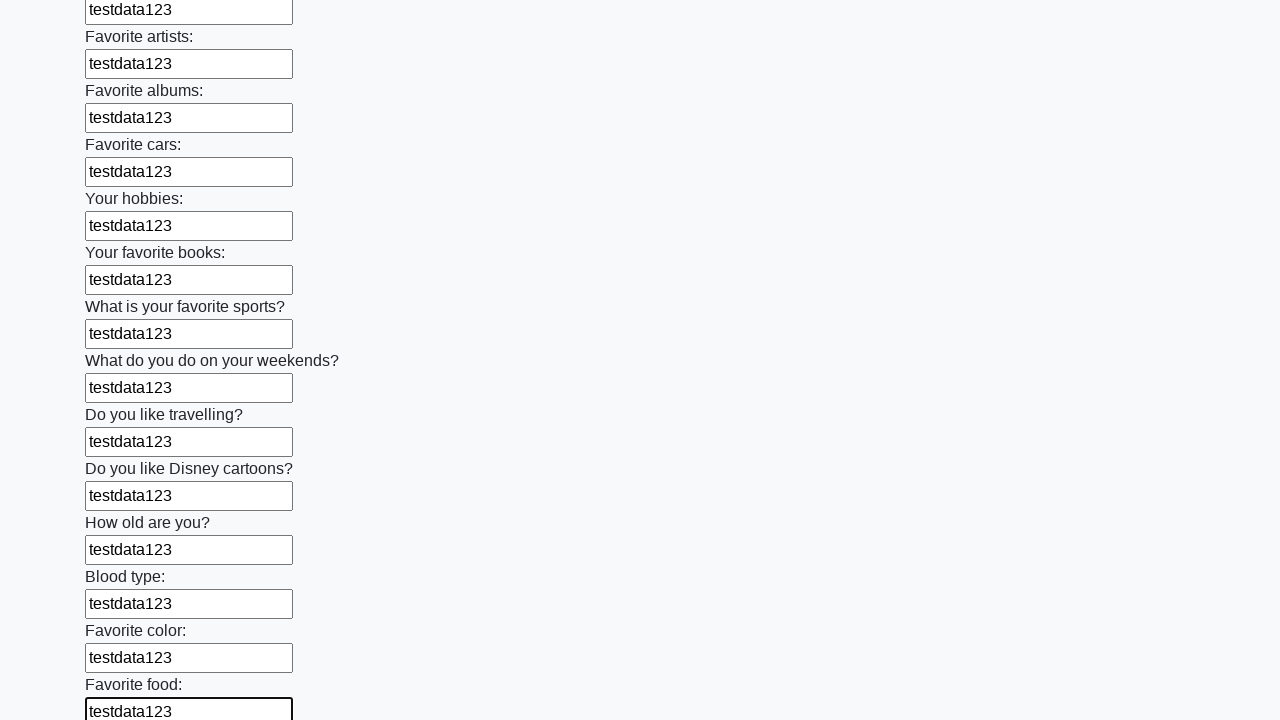

Filled an input field with 'testdata123' on input >> nth=21
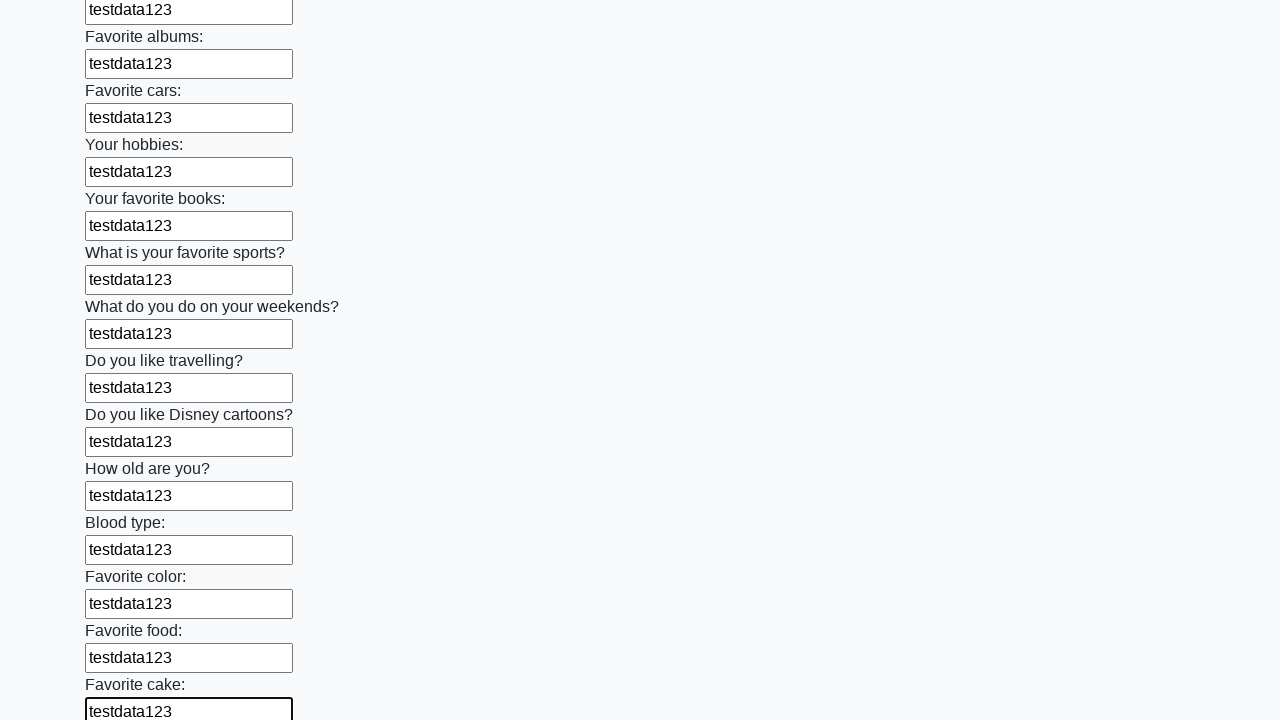

Filled an input field with 'testdata123' on input >> nth=22
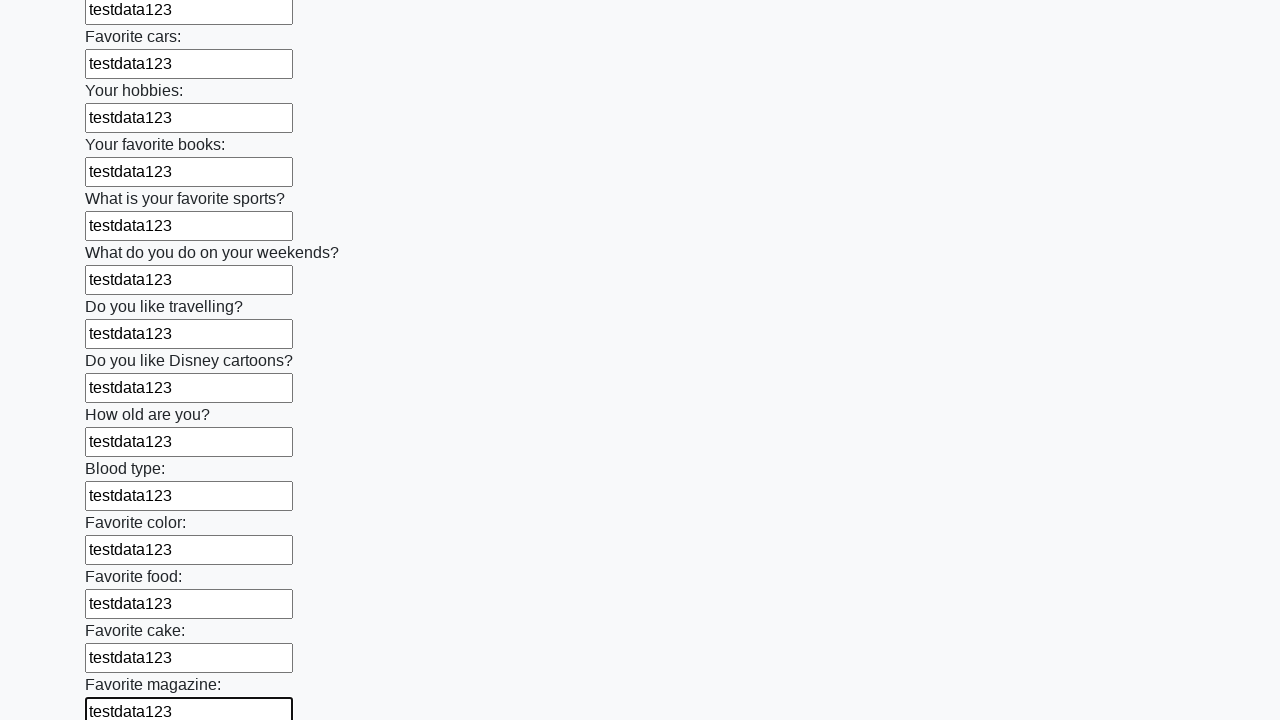

Filled an input field with 'testdata123' on input >> nth=23
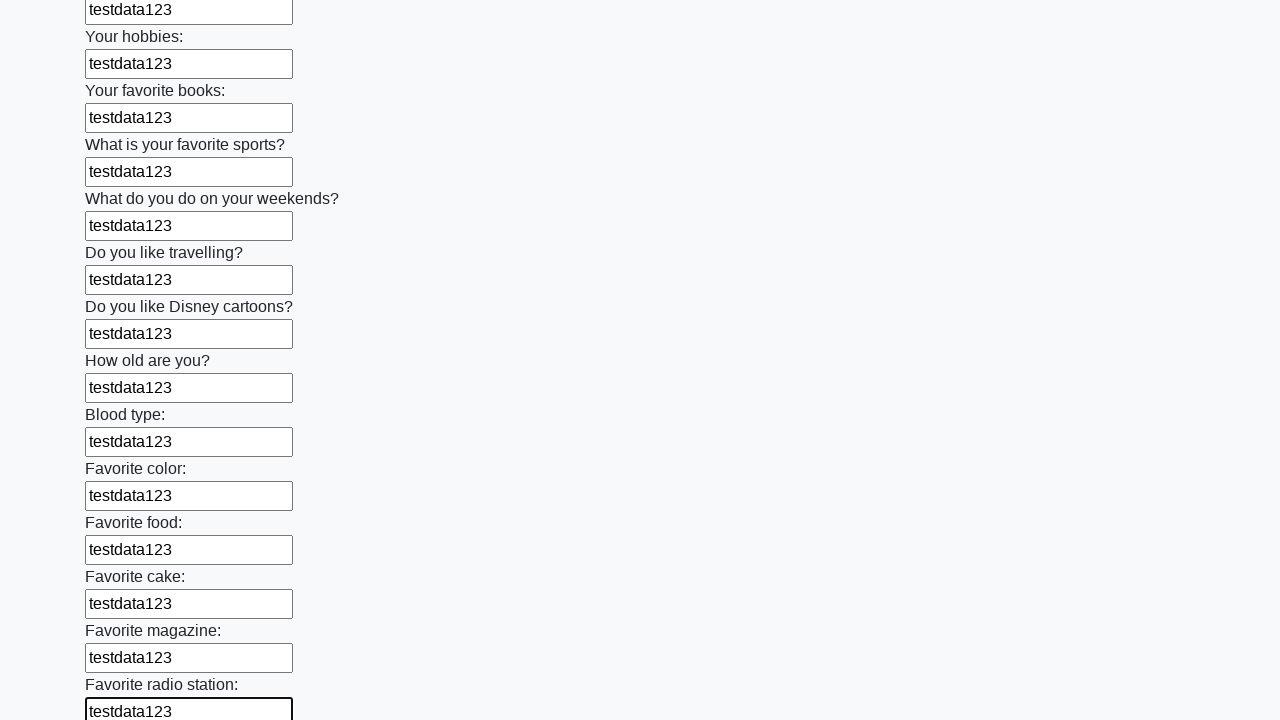

Filled an input field with 'testdata123' on input >> nth=24
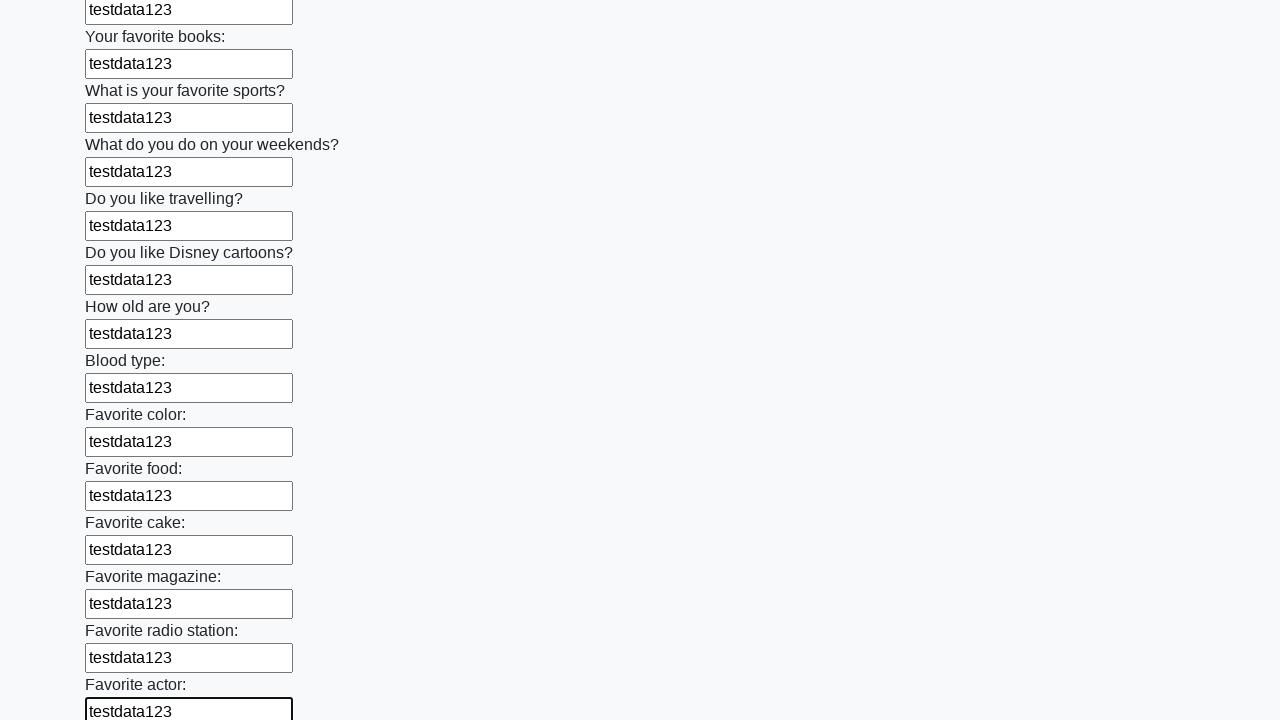

Filled an input field with 'testdata123' on input >> nth=25
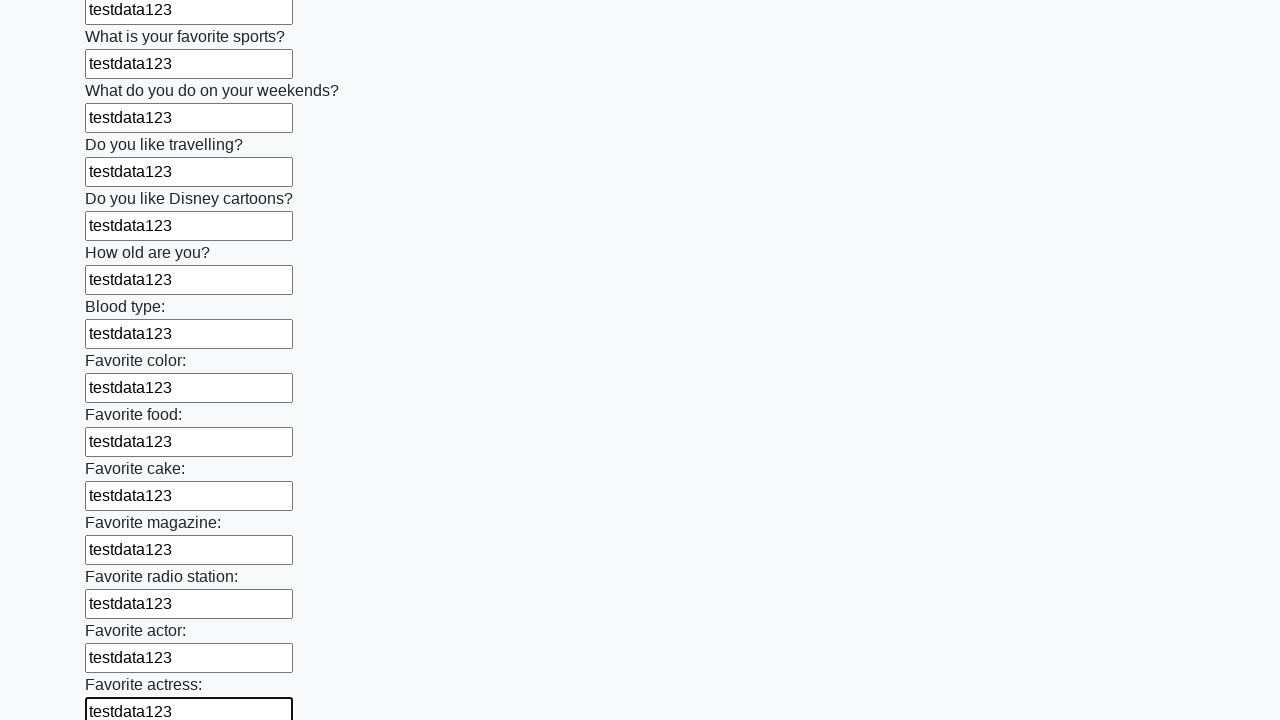

Filled an input field with 'testdata123' on input >> nth=26
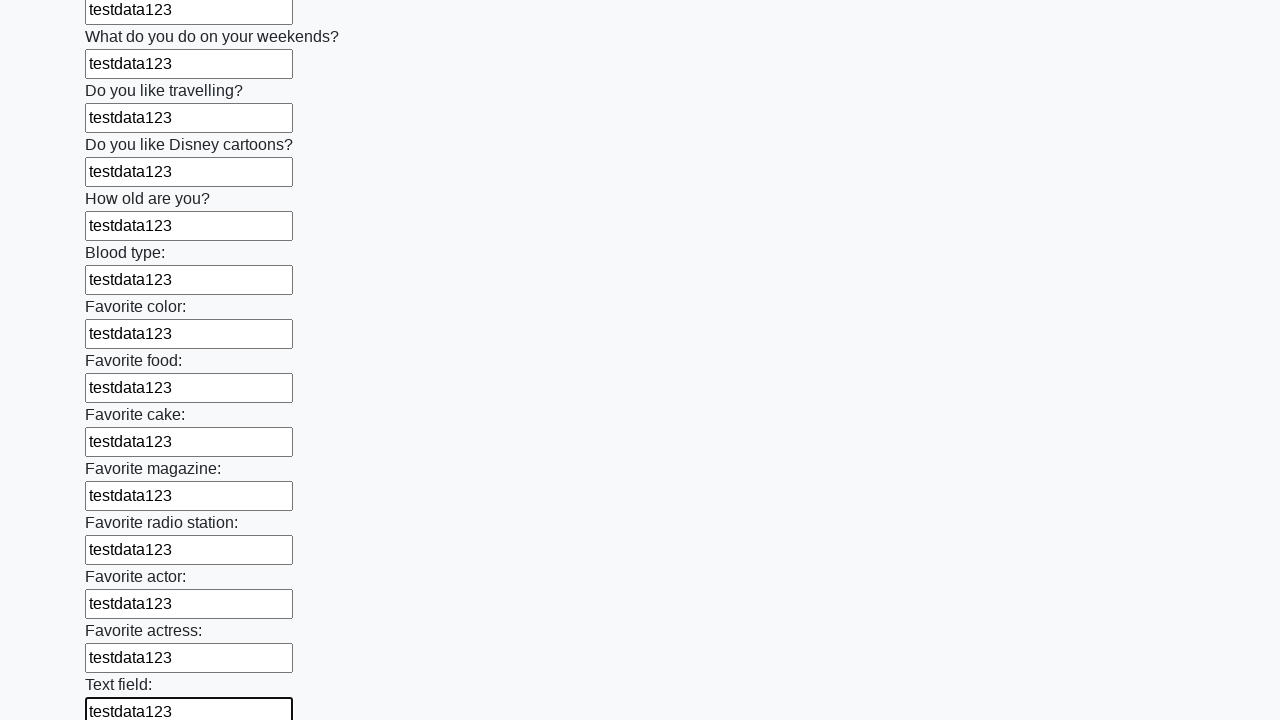

Filled an input field with 'testdata123' on input >> nth=27
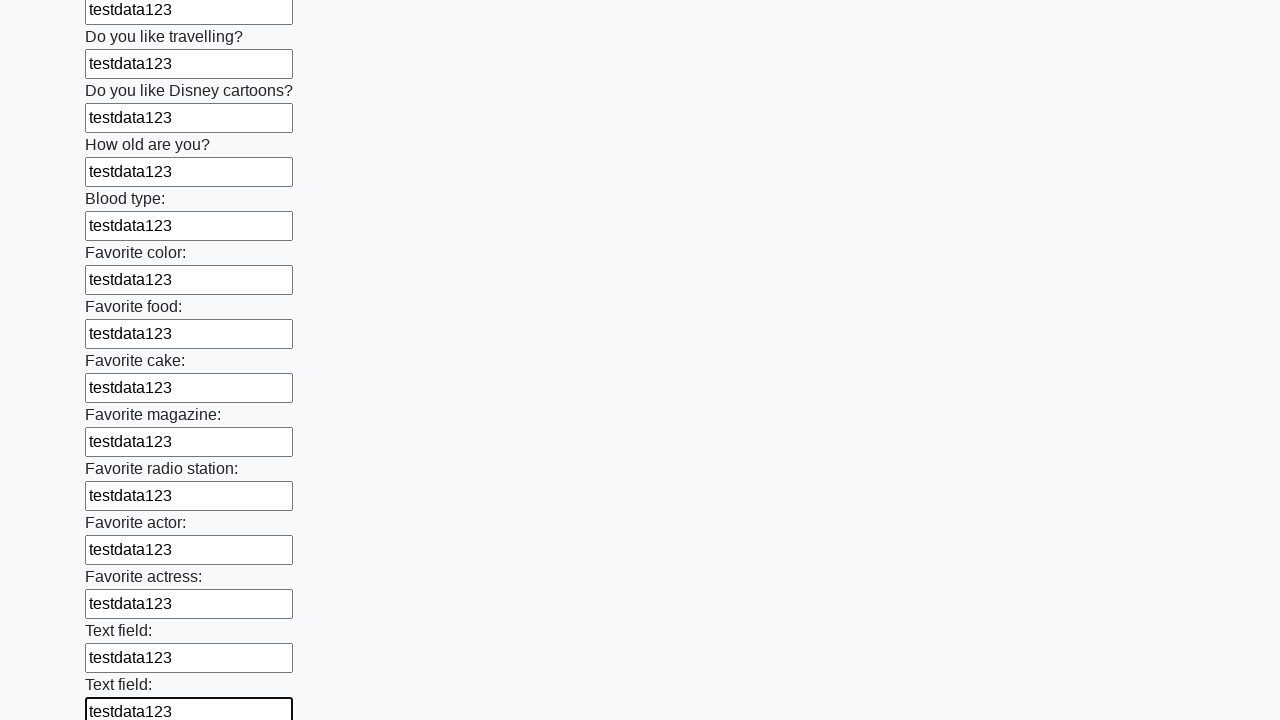

Filled an input field with 'testdata123' on input >> nth=28
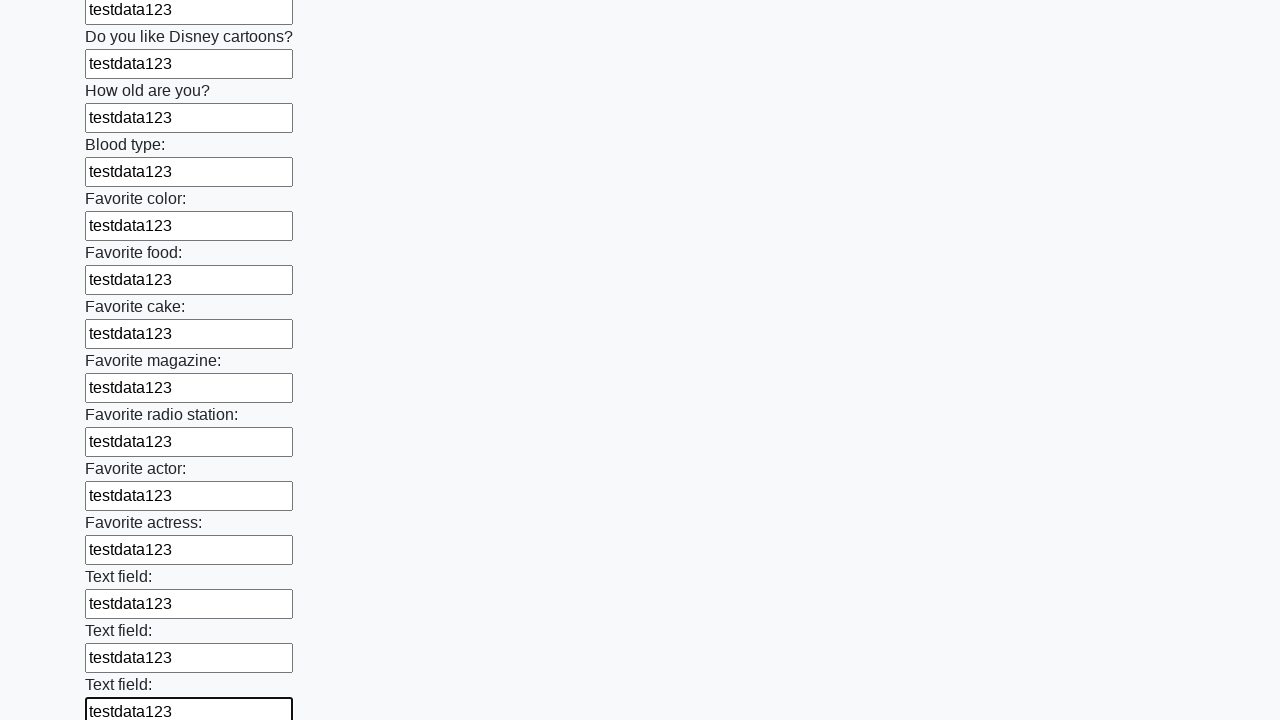

Filled an input field with 'testdata123' on input >> nth=29
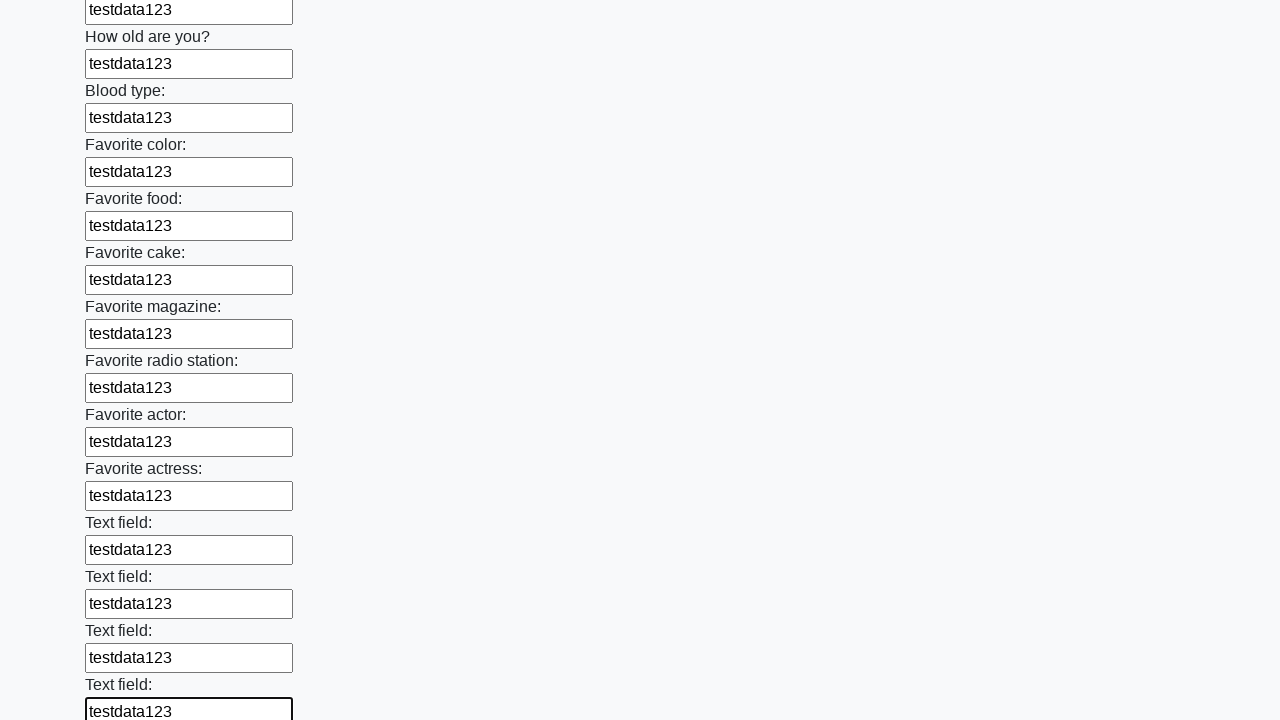

Filled an input field with 'testdata123' on input >> nth=30
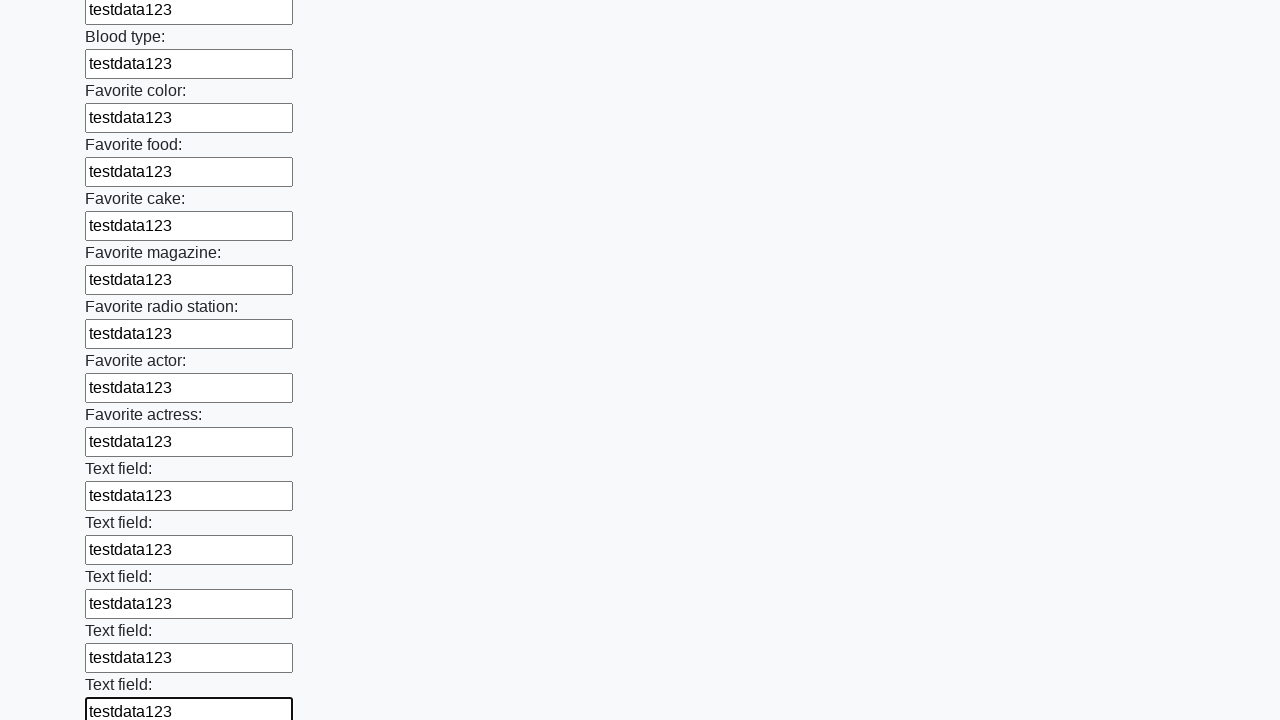

Filled an input field with 'testdata123' on input >> nth=31
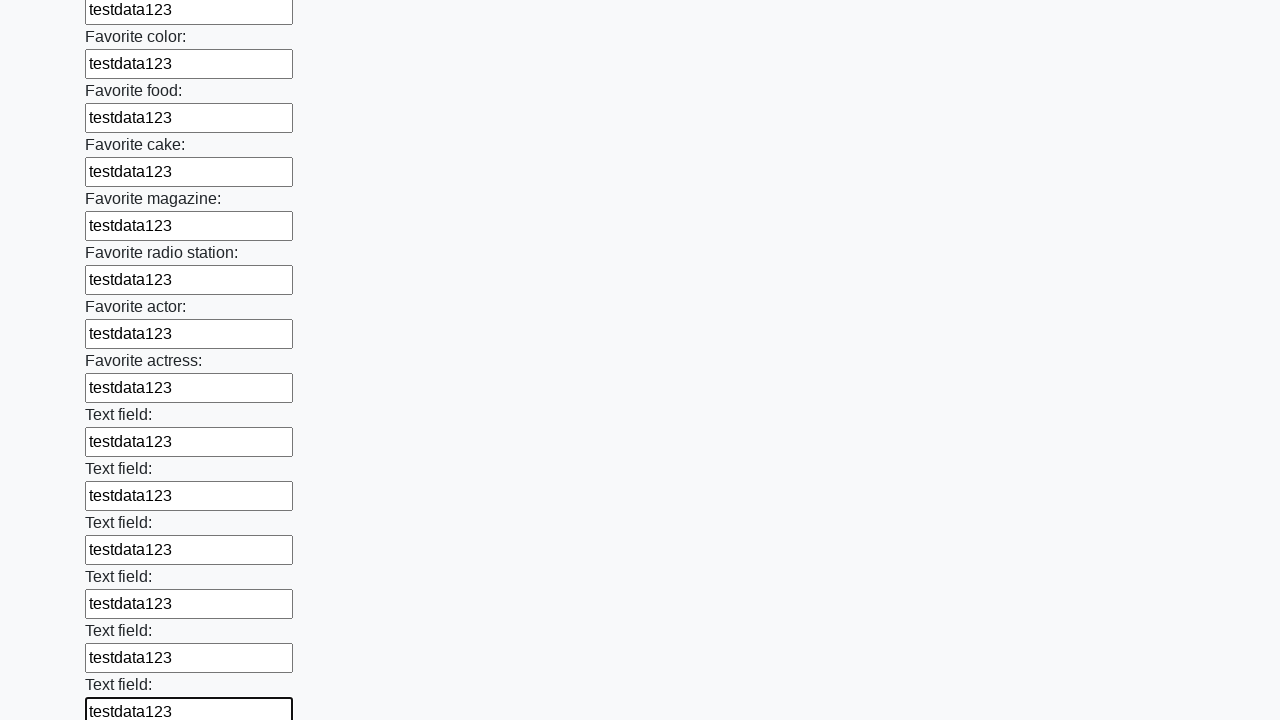

Filled an input field with 'testdata123' on input >> nth=32
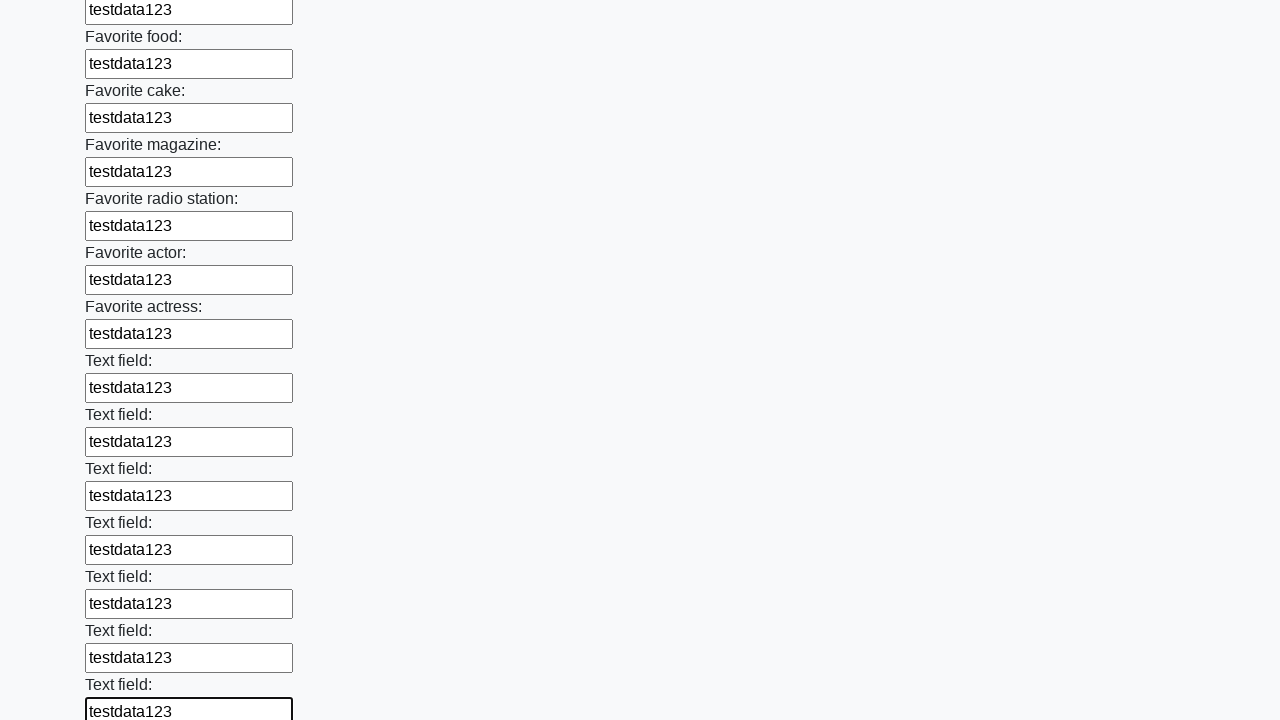

Filled an input field with 'testdata123' on input >> nth=33
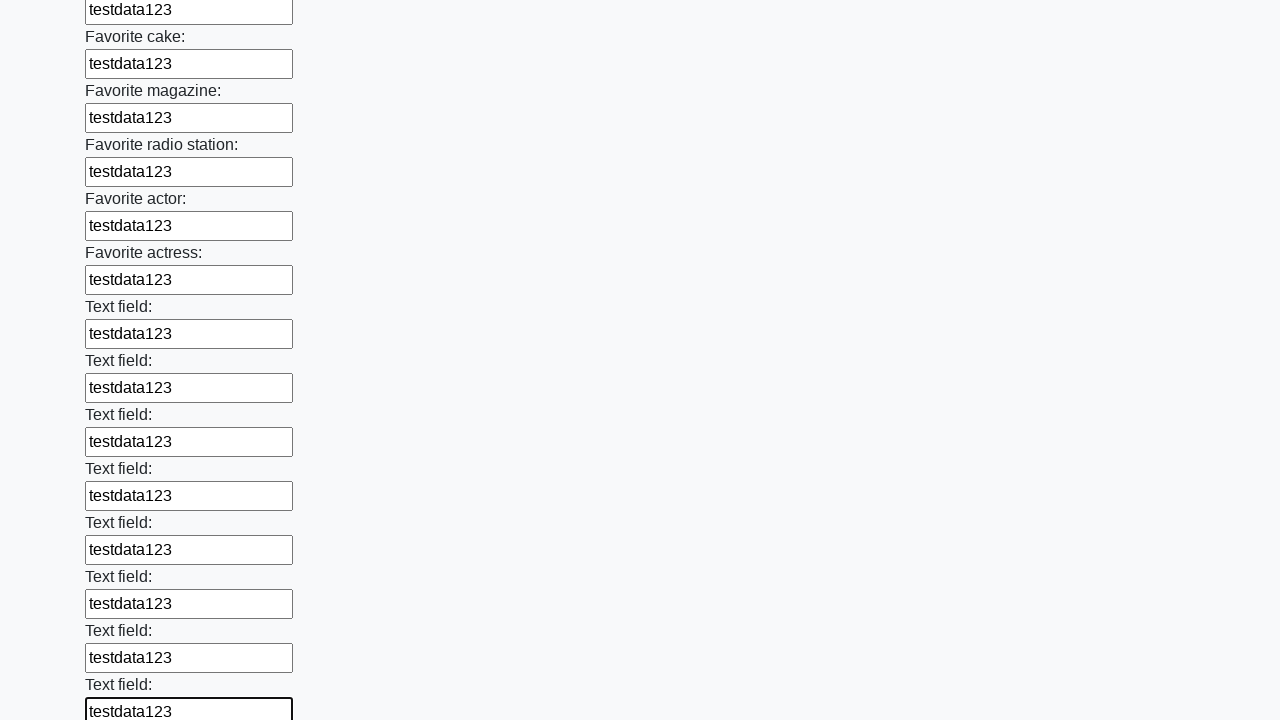

Filled an input field with 'testdata123' on input >> nth=34
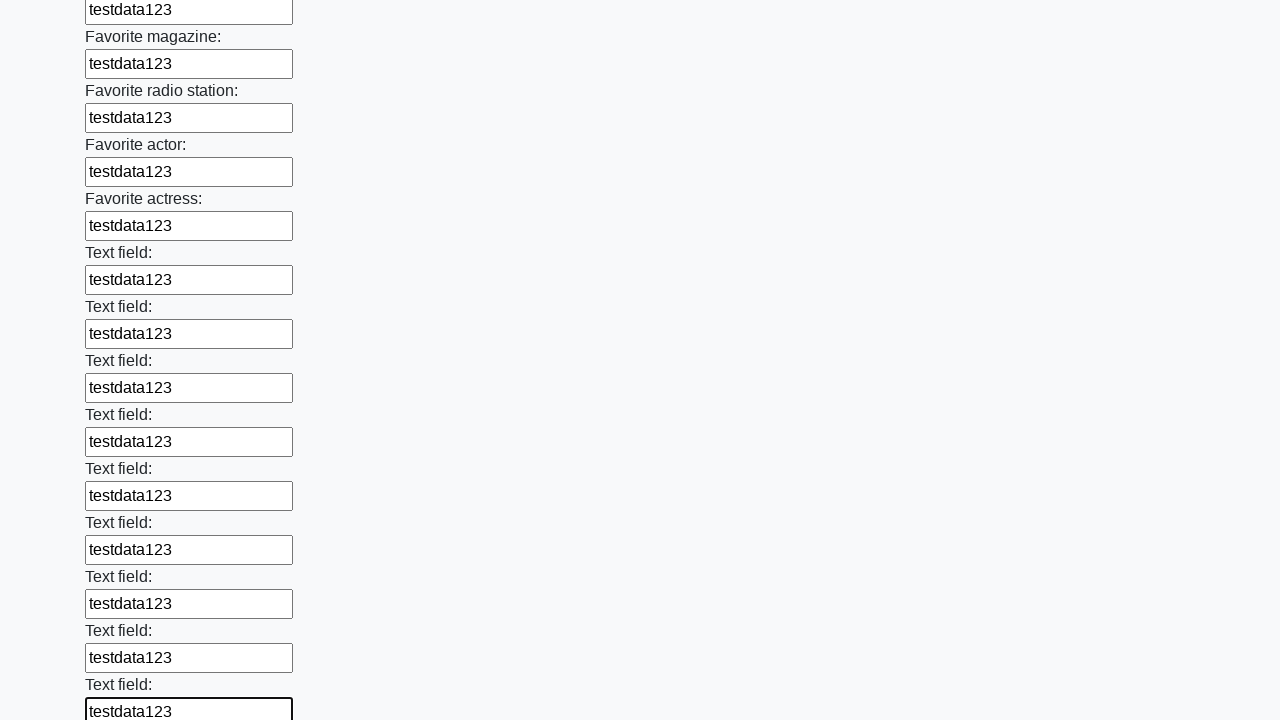

Filled an input field with 'testdata123' on input >> nth=35
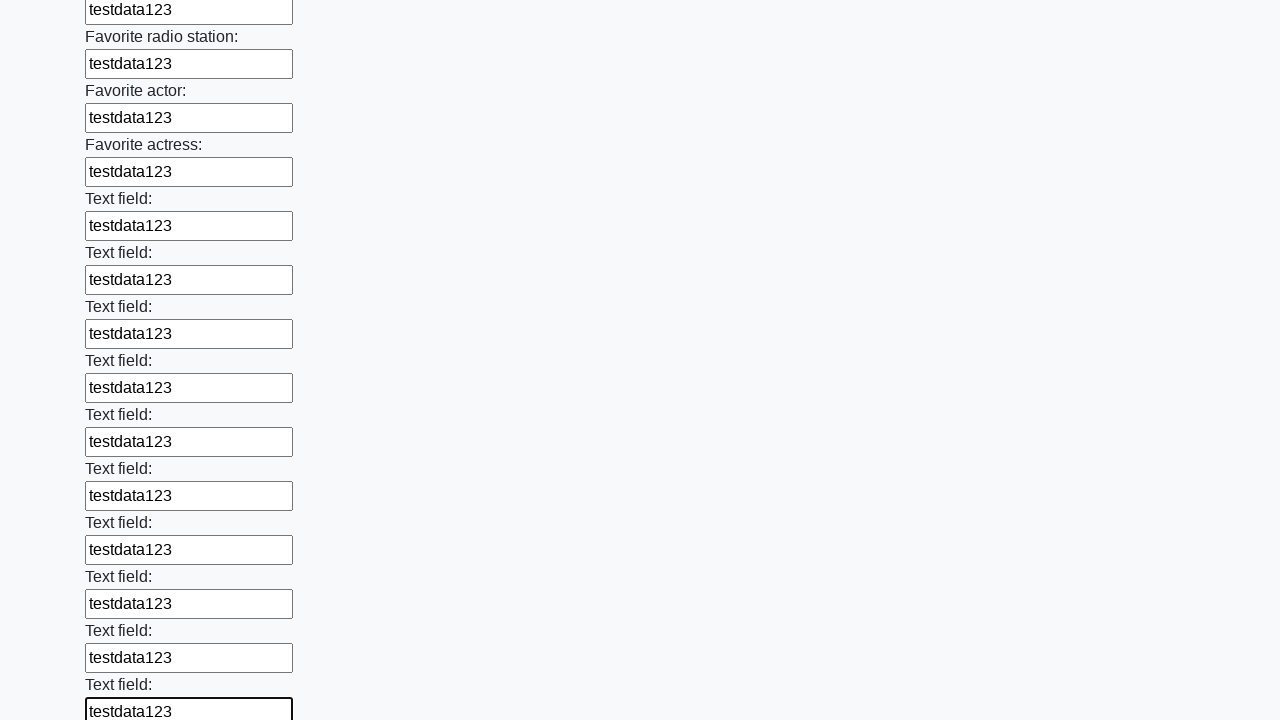

Filled an input field with 'testdata123' on input >> nth=36
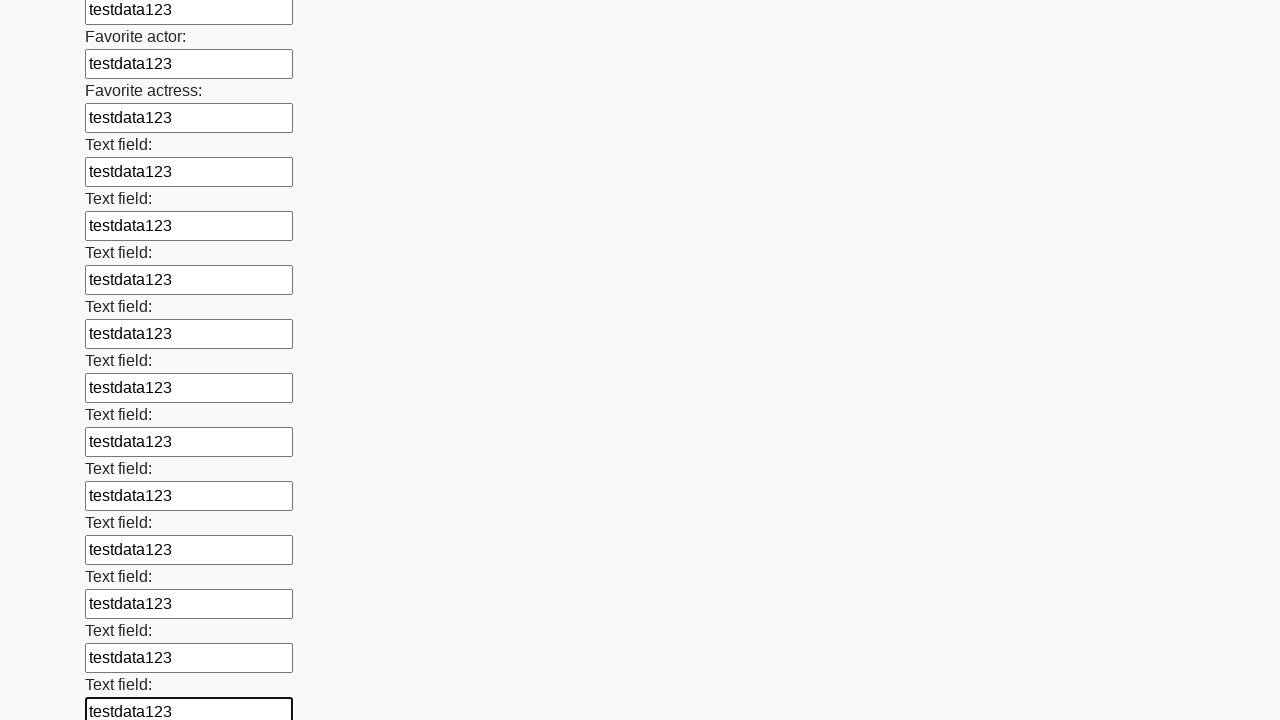

Filled an input field with 'testdata123' on input >> nth=37
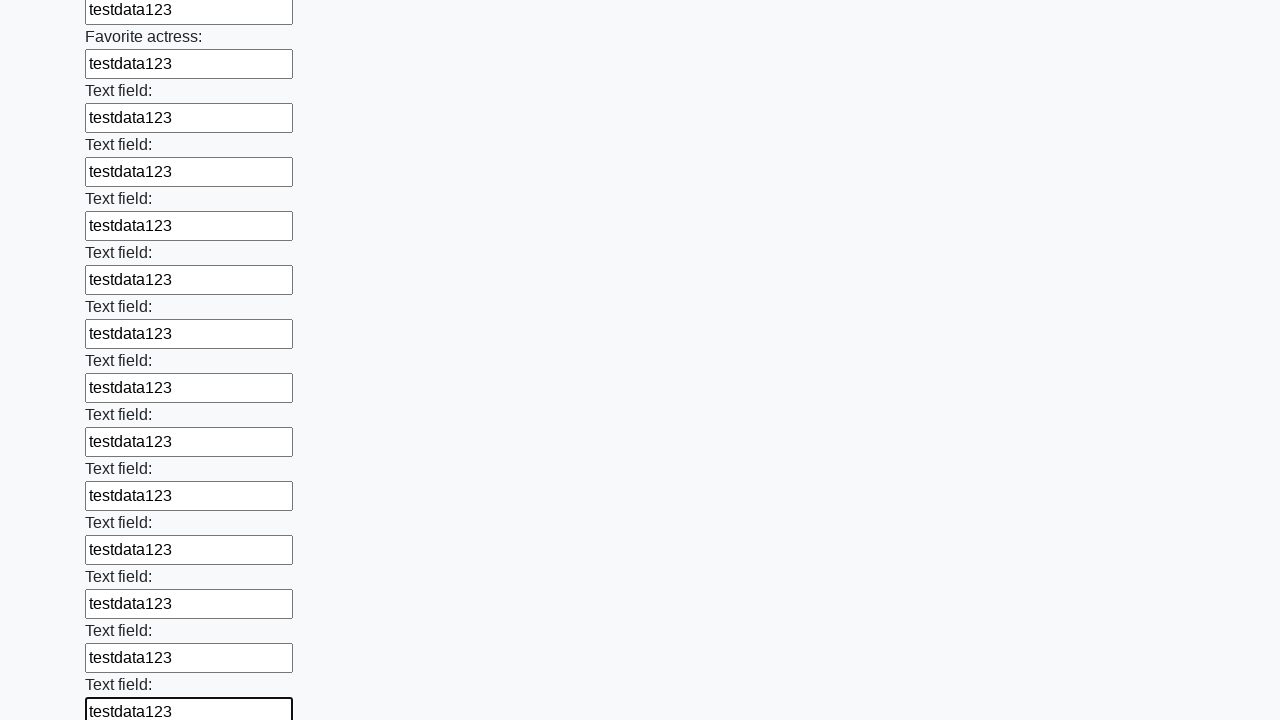

Filled an input field with 'testdata123' on input >> nth=38
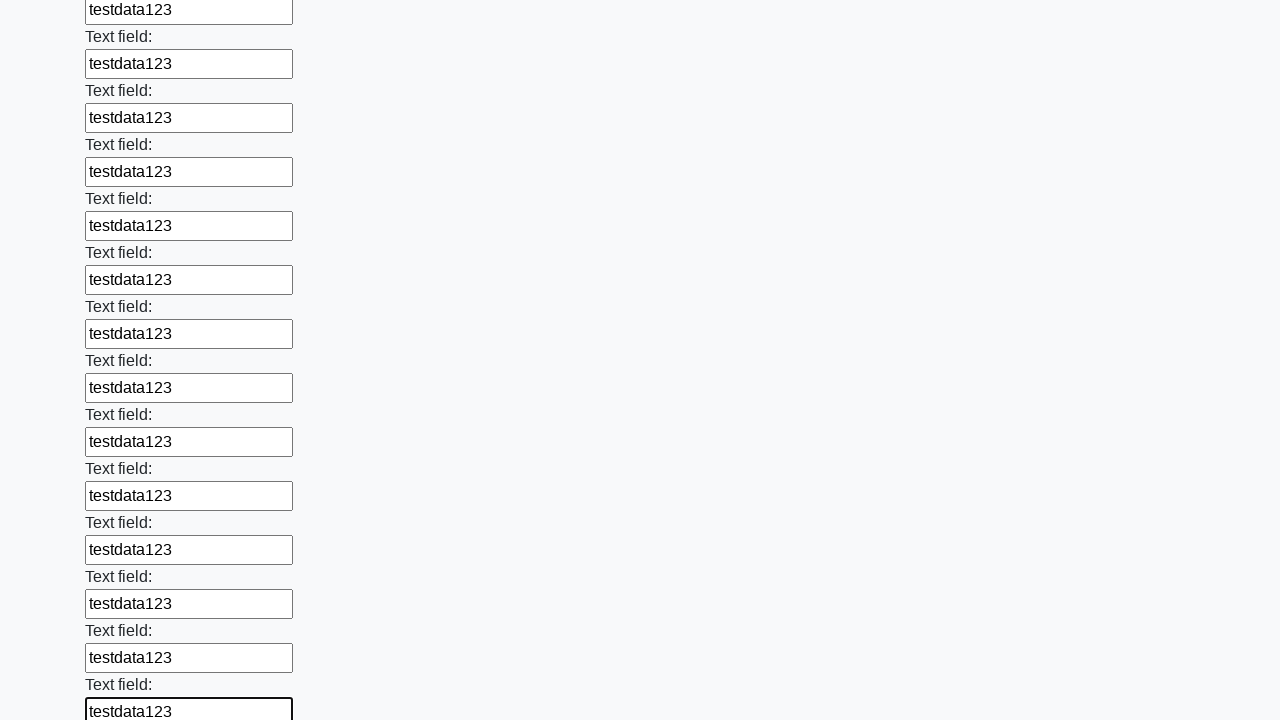

Filled an input field with 'testdata123' on input >> nth=39
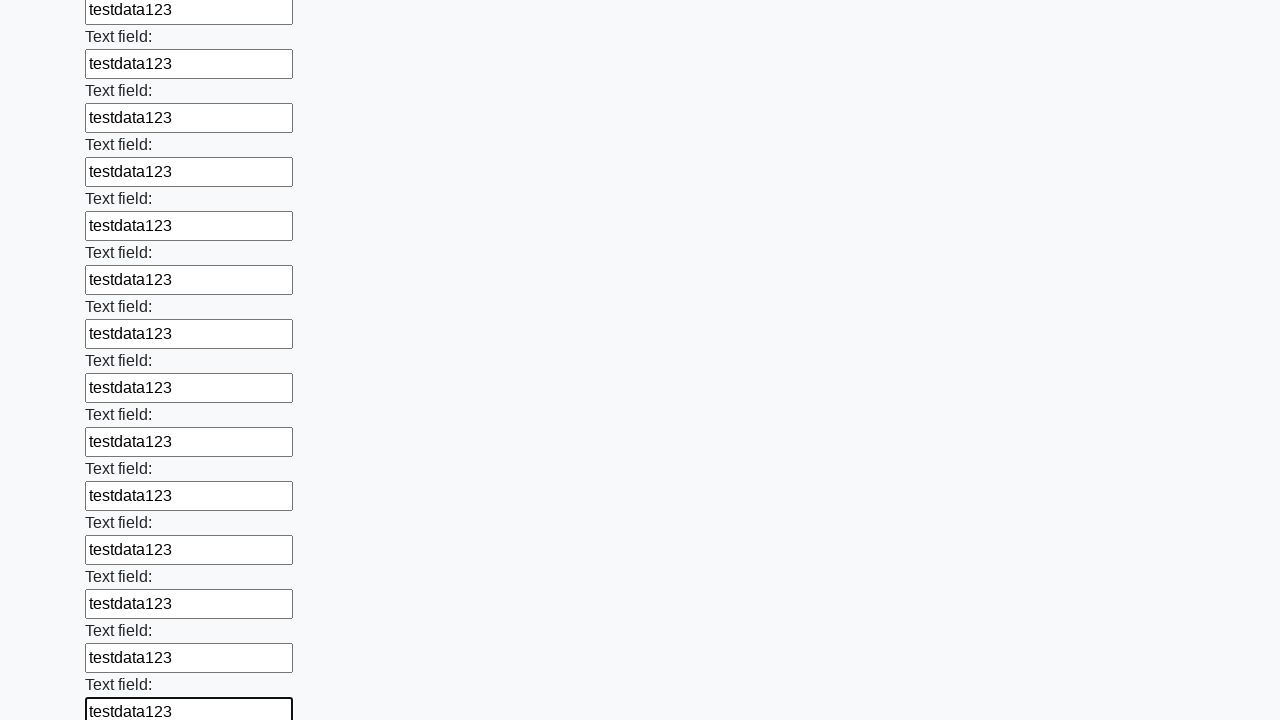

Filled an input field with 'testdata123' on input >> nth=40
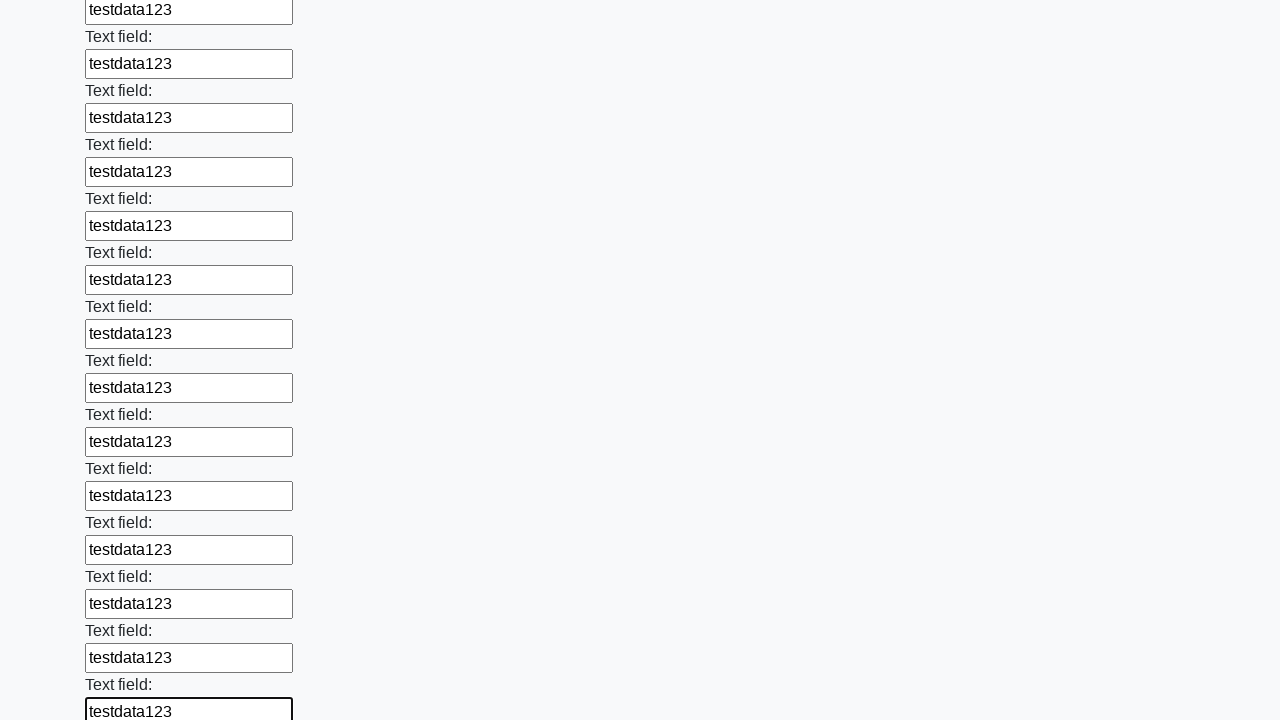

Filled an input field with 'testdata123' on input >> nth=41
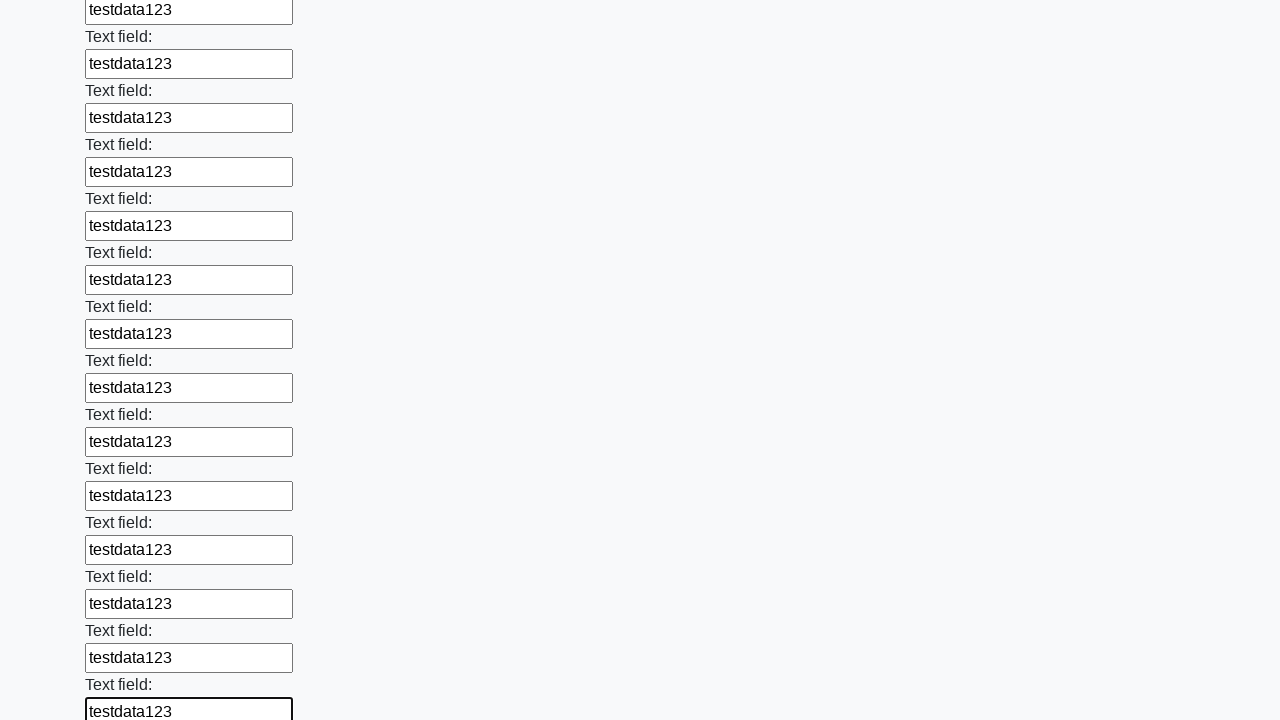

Filled an input field with 'testdata123' on input >> nth=42
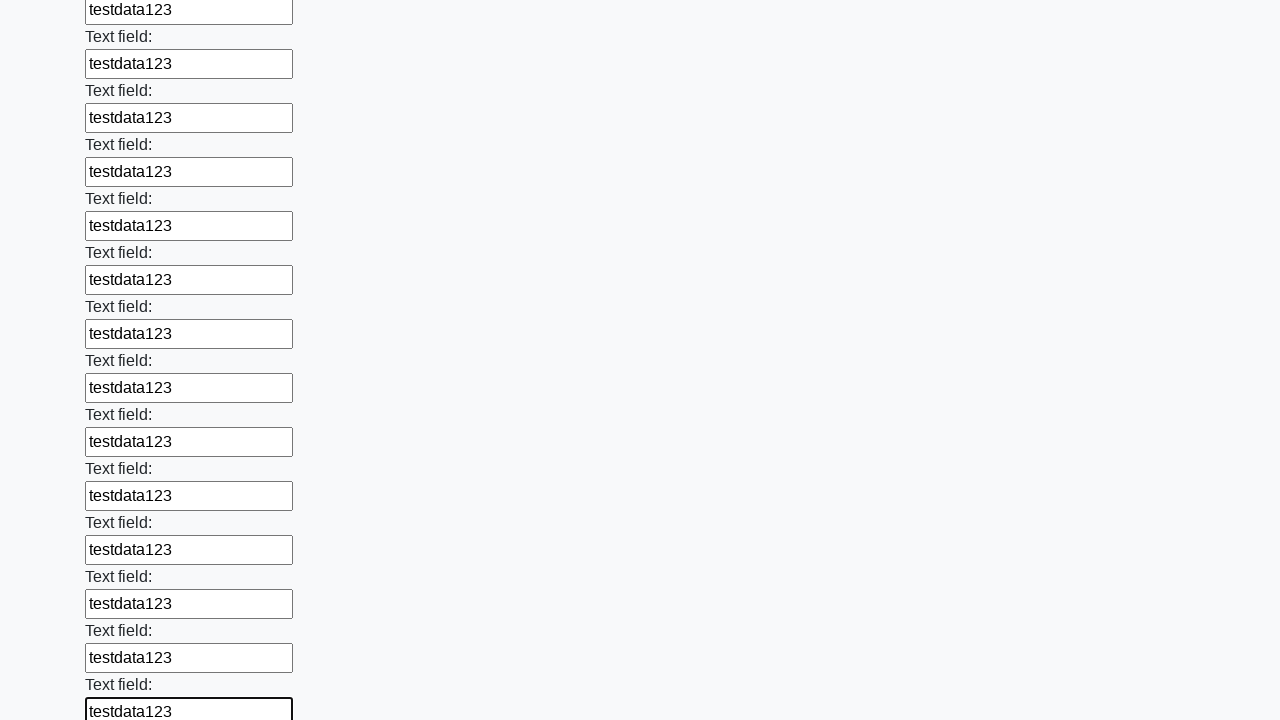

Filled an input field with 'testdata123' on input >> nth=43
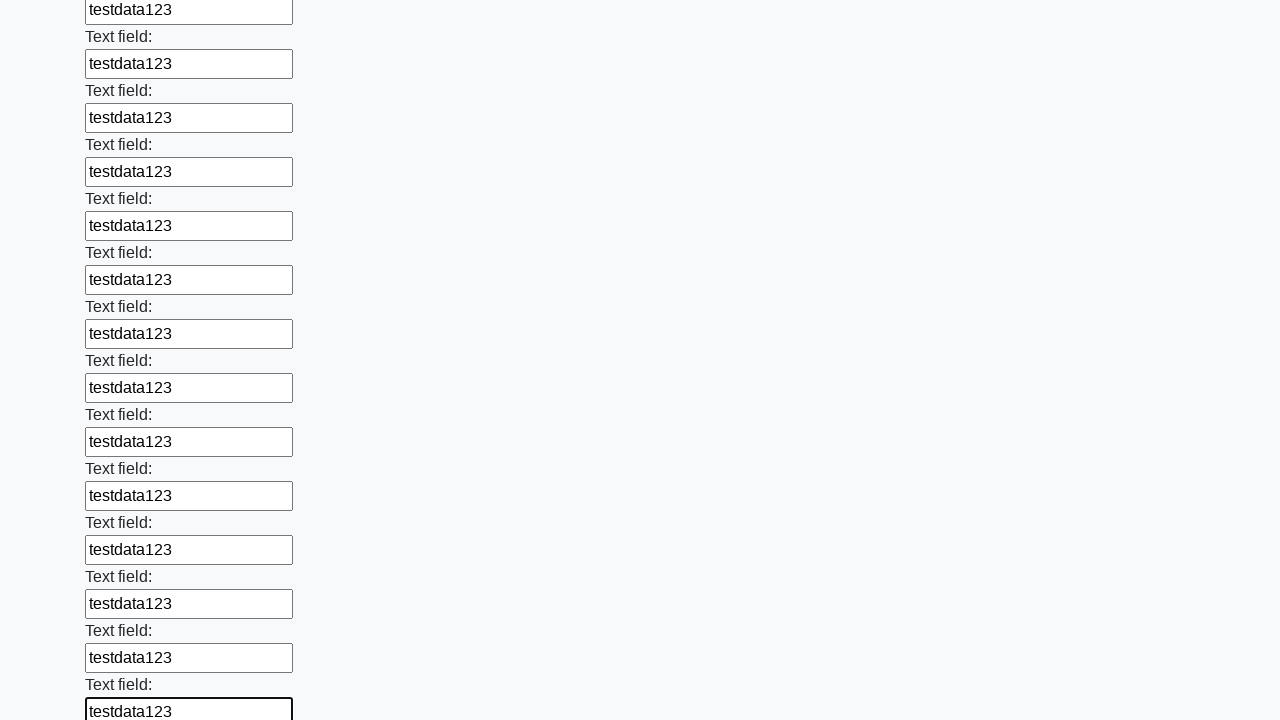

Filled an input field with 'testdata123' on input >> nth=44
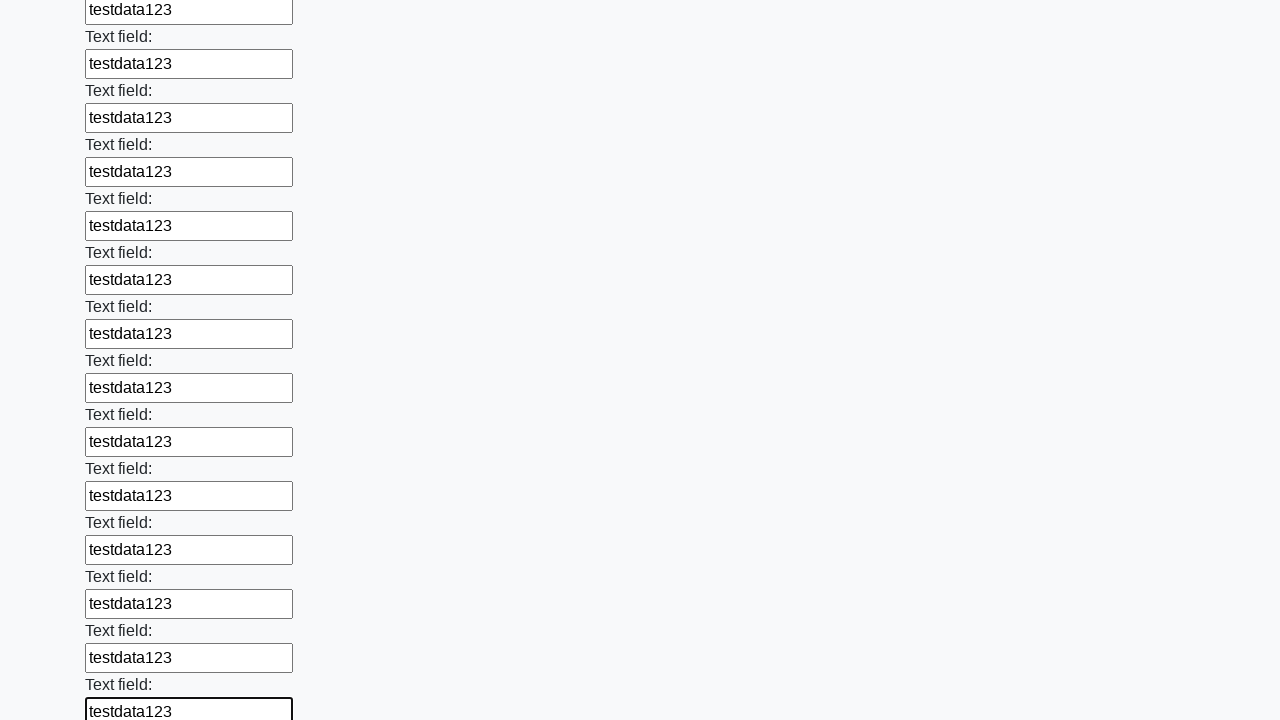

Filled an input field with 'testdata123' on input >> nth=45
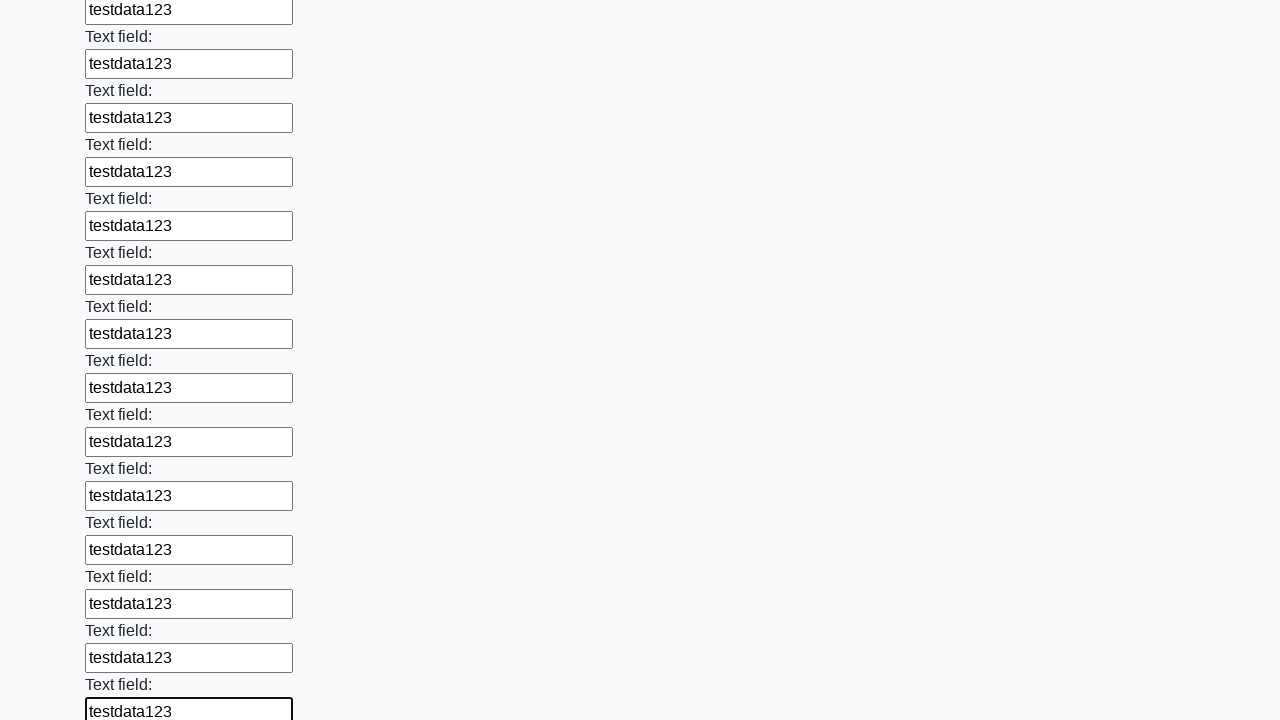

Filled an input field with 'testdata123' on input >> nth=46
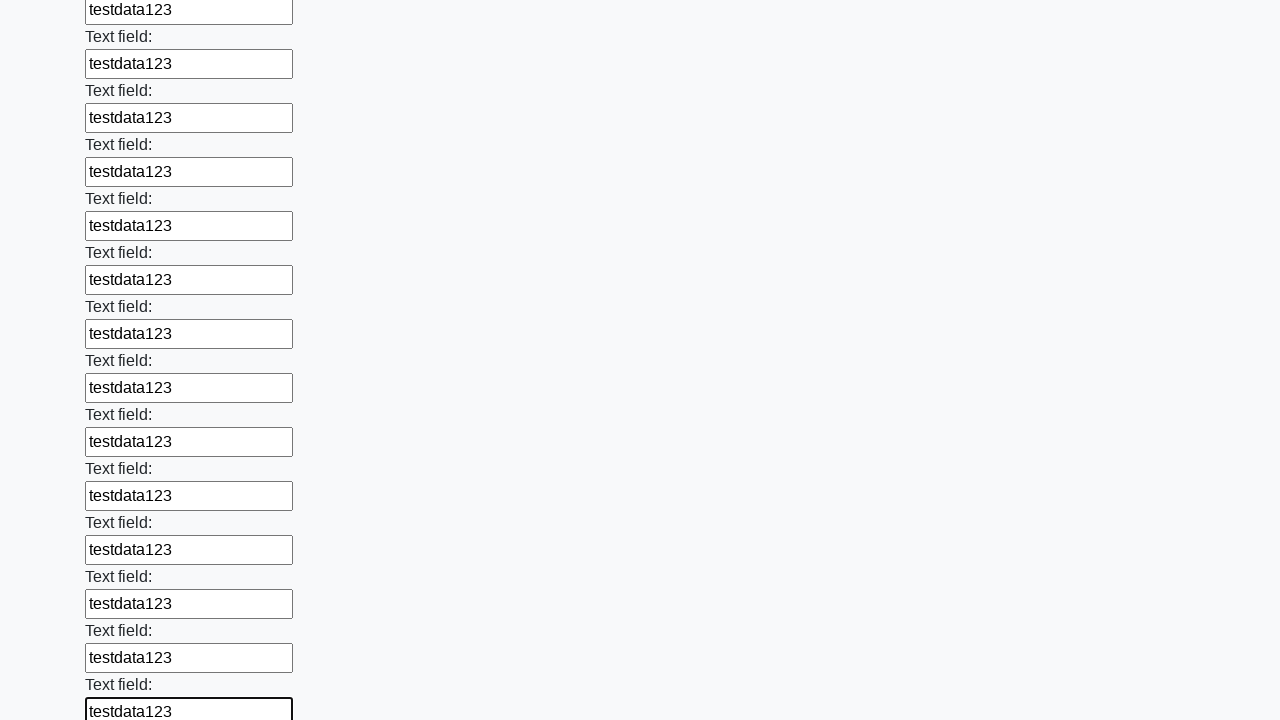

Filled an input field with 'testdata123' on input >> nth=47
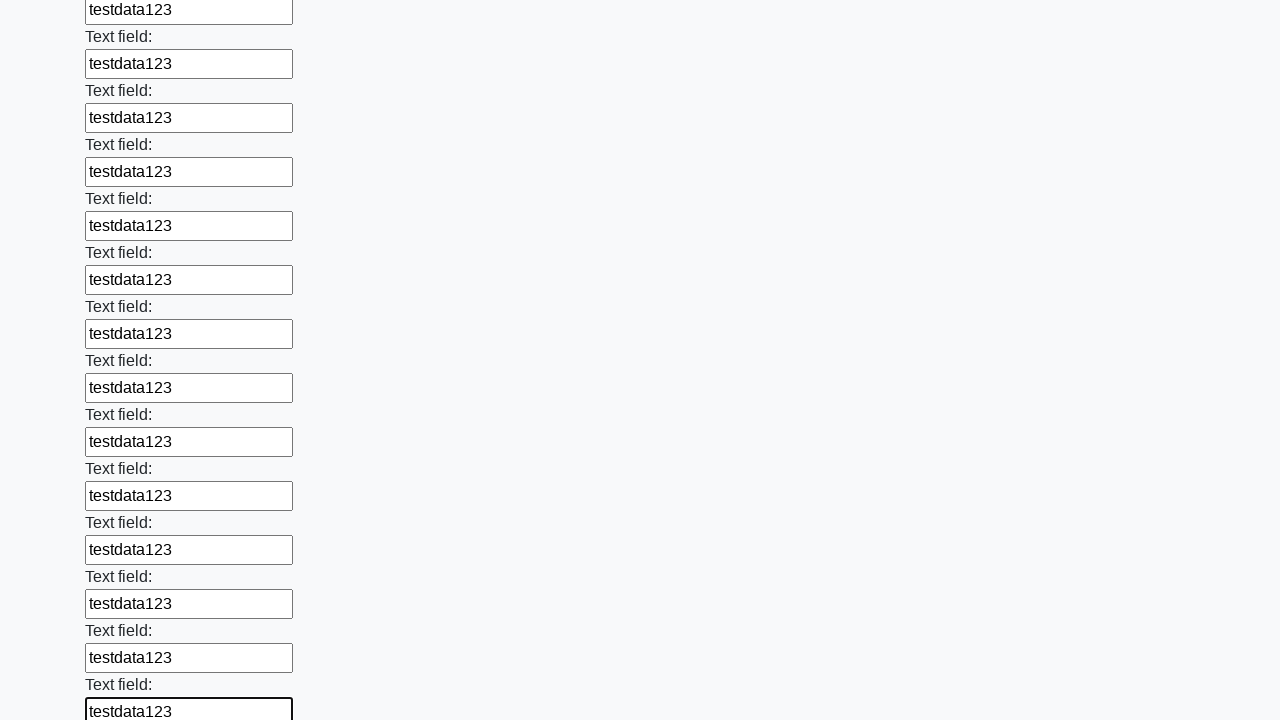

Filled an input field with 'testdata123' on input >> nth=48
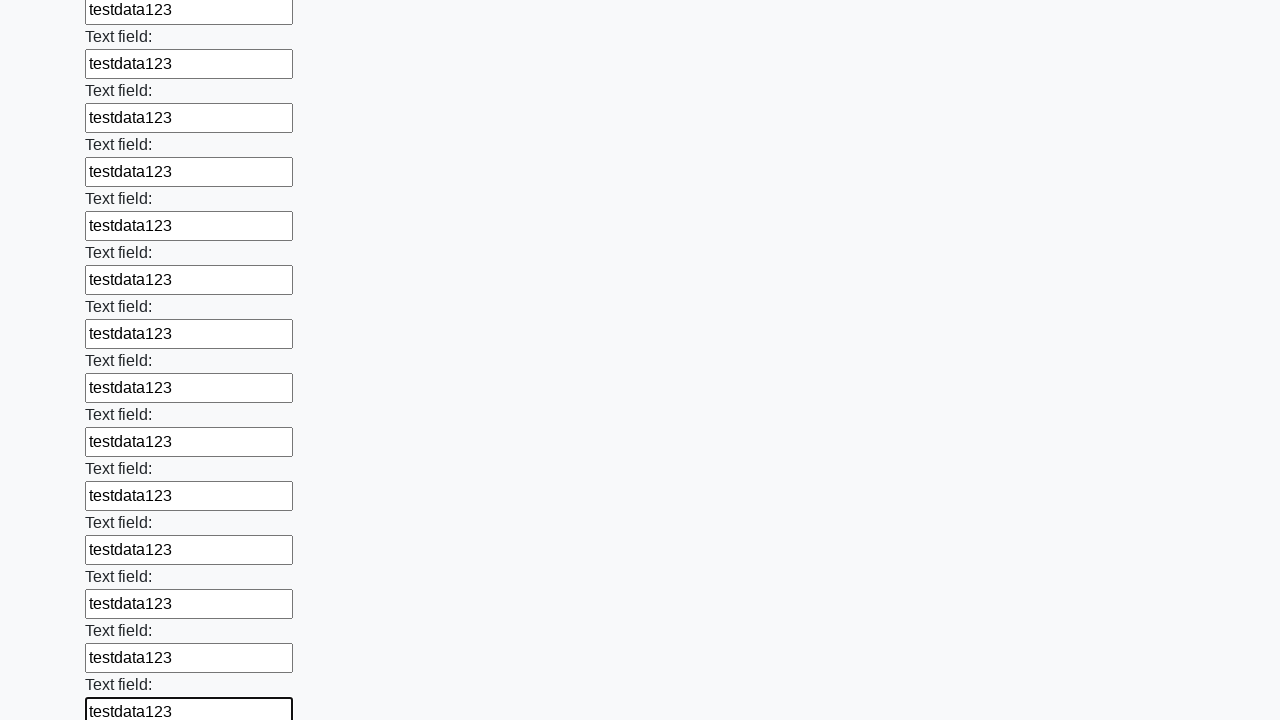

Filled an input field with 'testdata123' on input >> nth=49
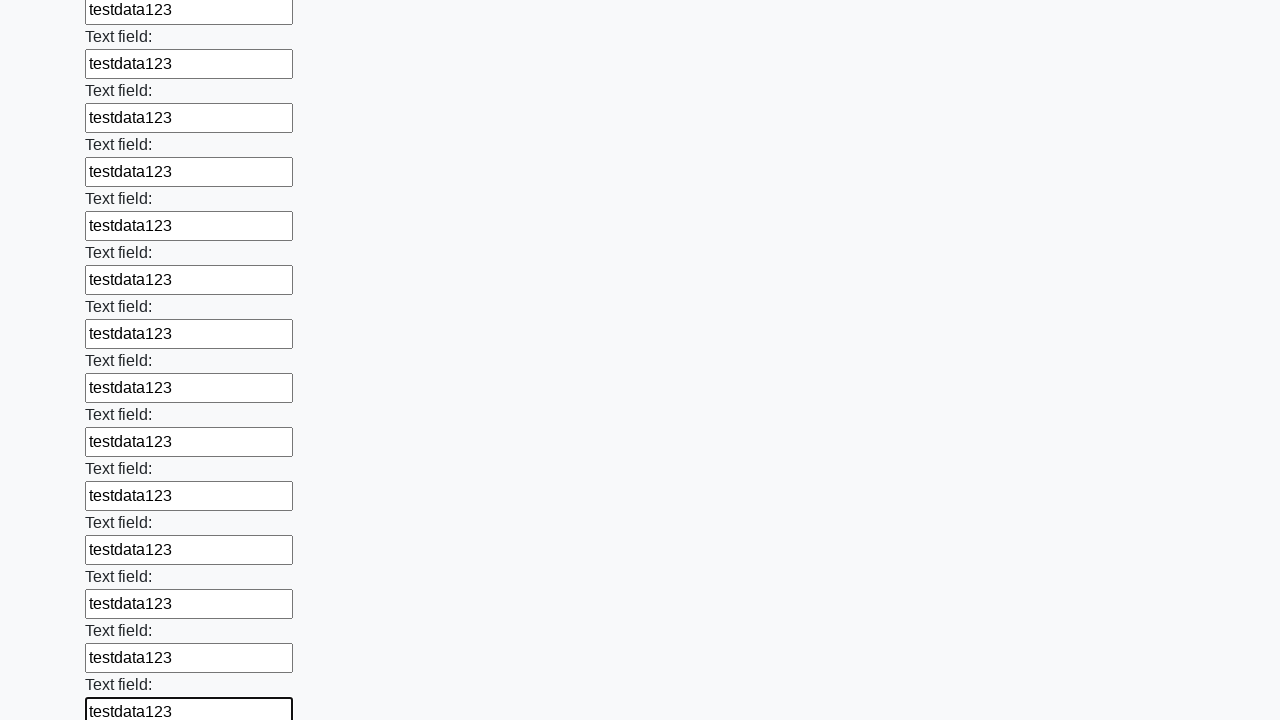

Filled an input field with 'testdata123' on input >> nth=50
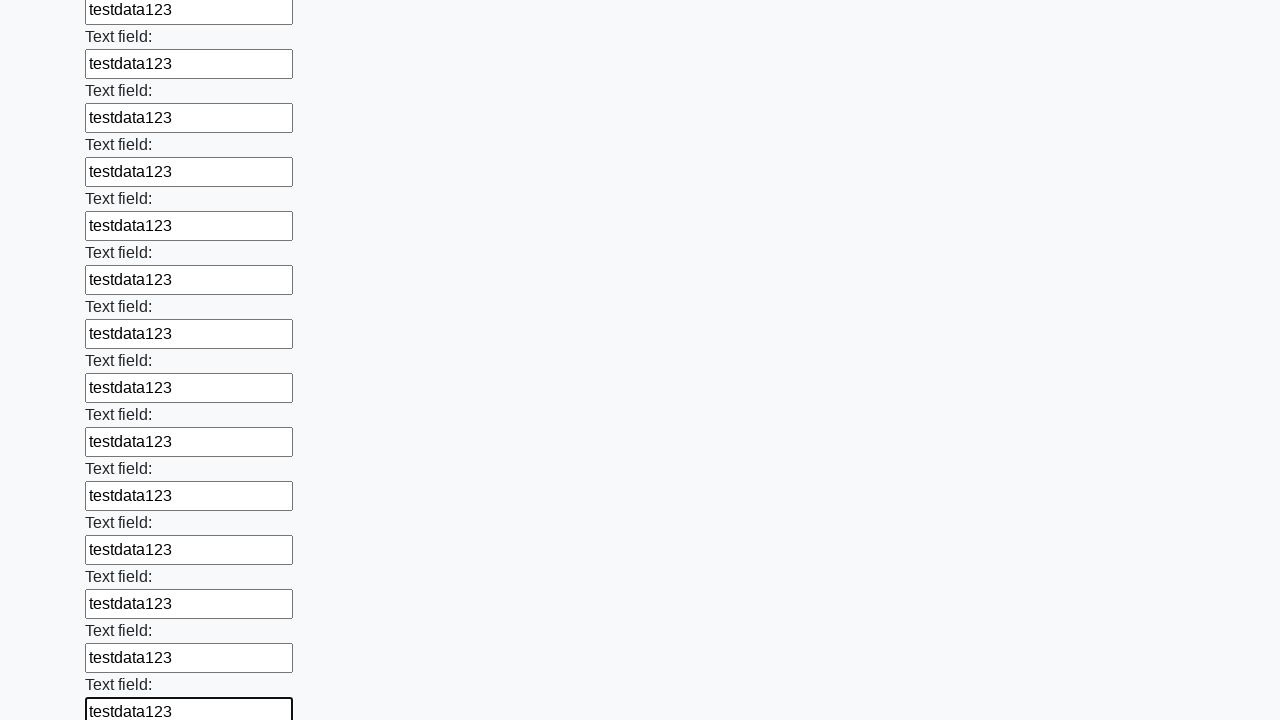

Filled an input field with 'testdata123' on input >> nth=51
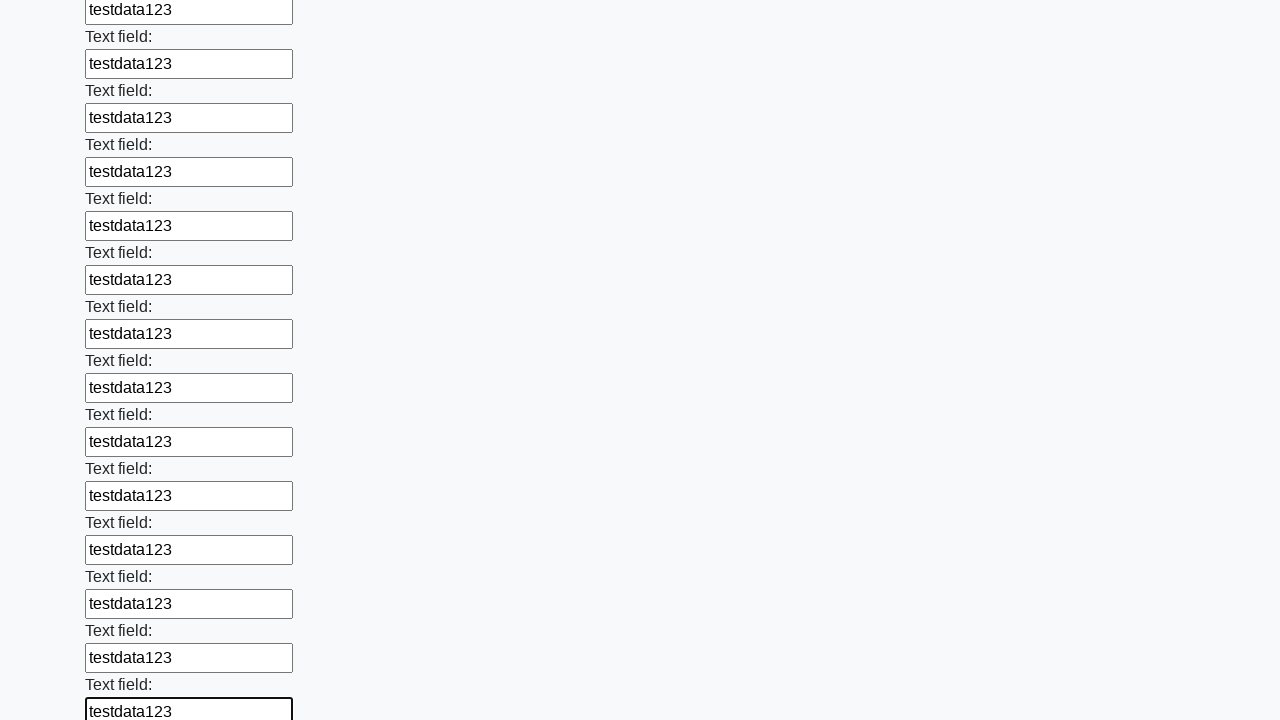

Filled an input field with 'testdata123' on input >> nth=52
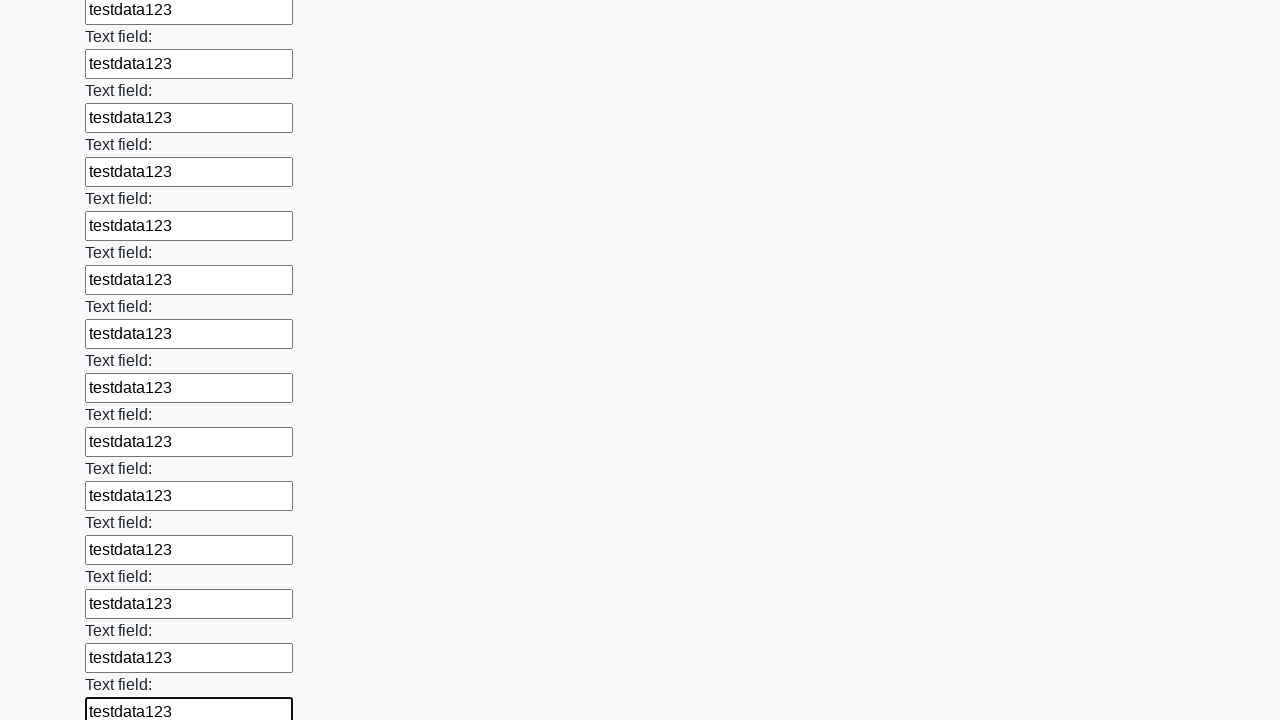

Filled an input field with 'testdata123' on input >> nth=53
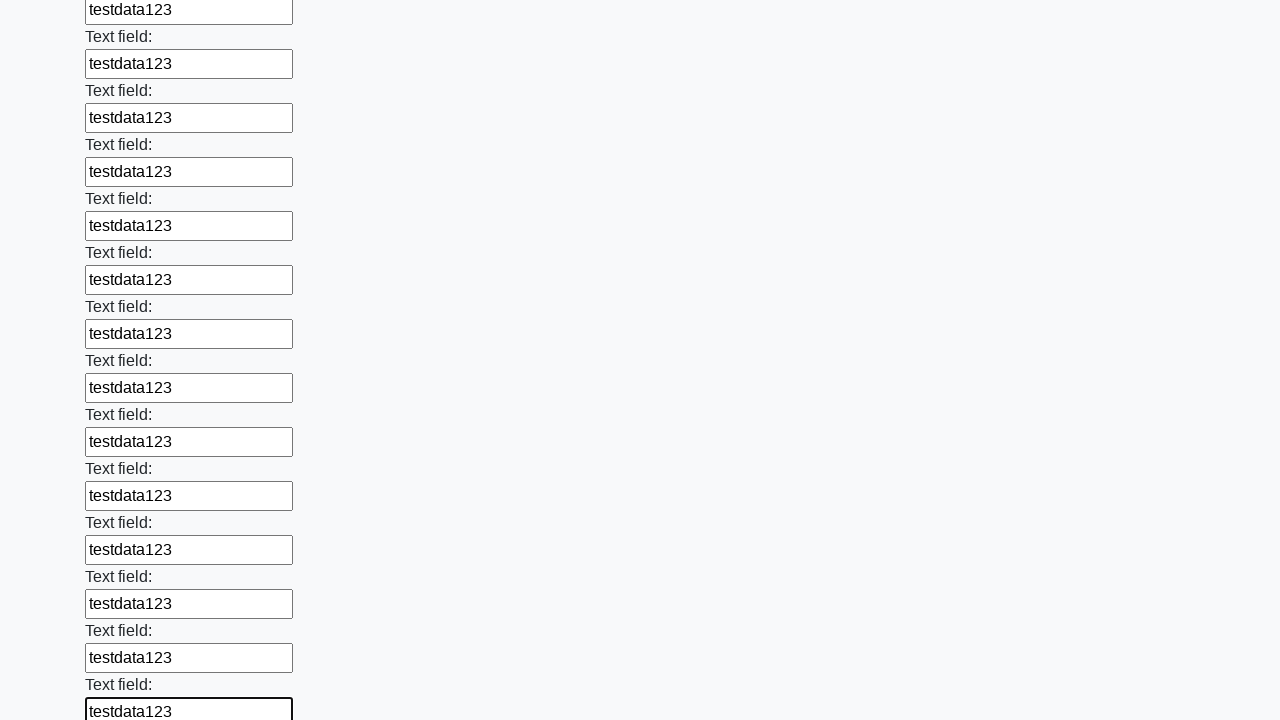

Filled an input field with 'testdata123' on input >> nth=54
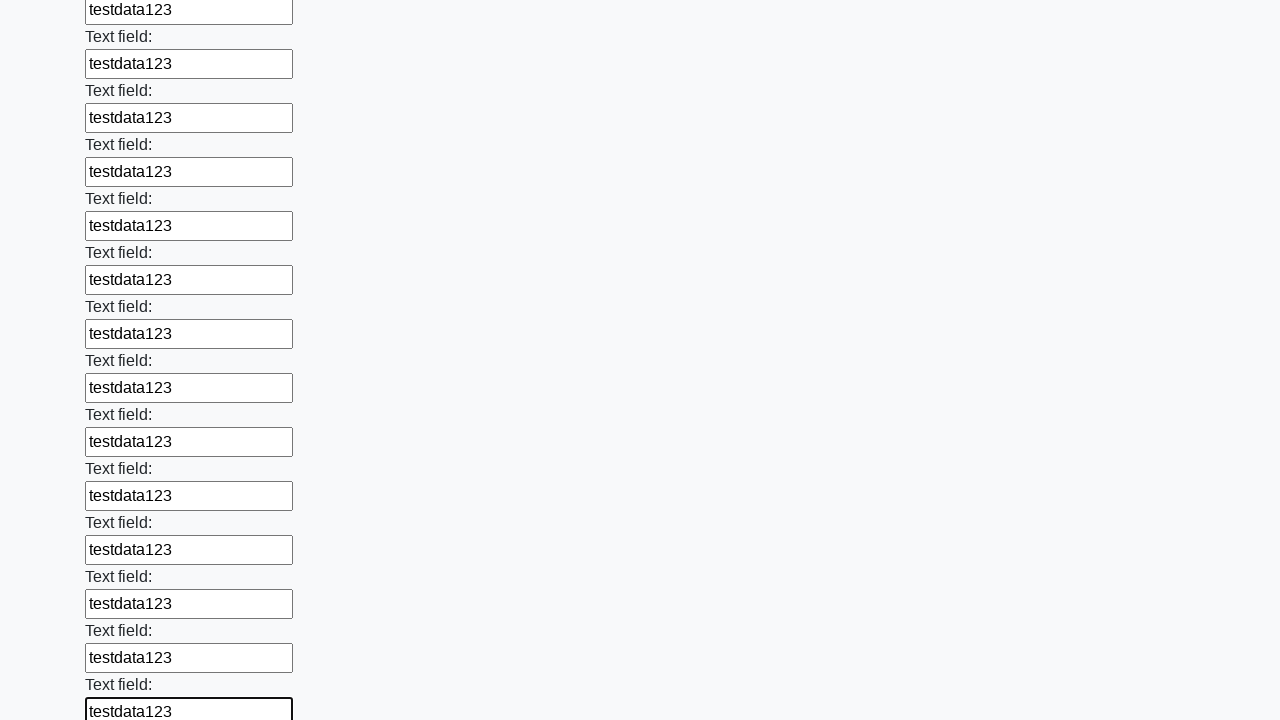

Filled an input field with 'testdata123' on input >> nth=55
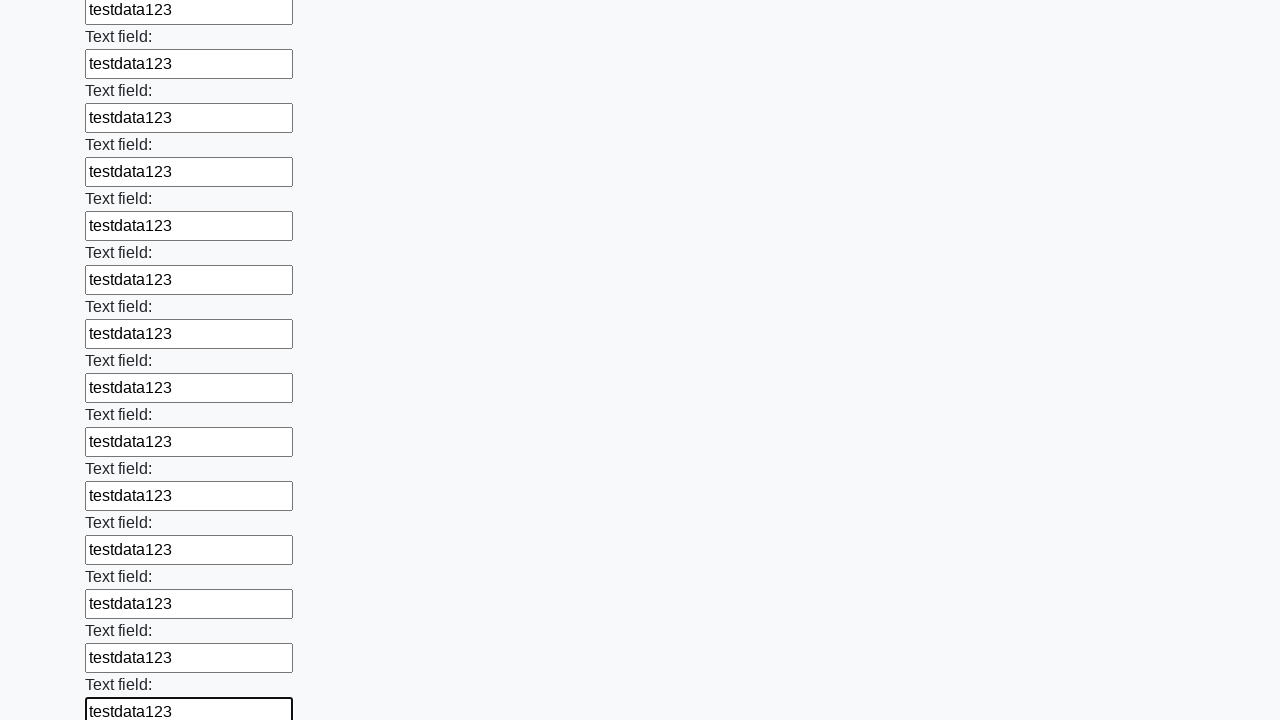

Filled an input field with 'testdata123' on input >> nth=56
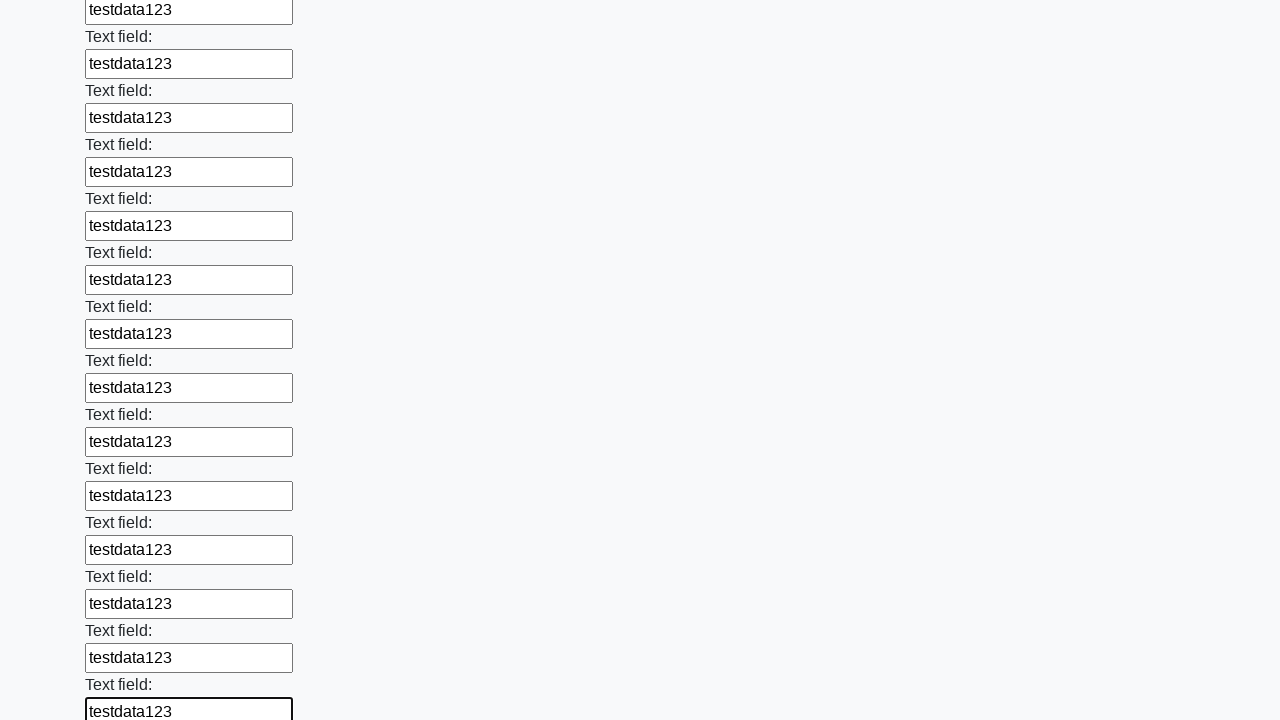

Filled an input field with 'testdata123' on input >> nth=57
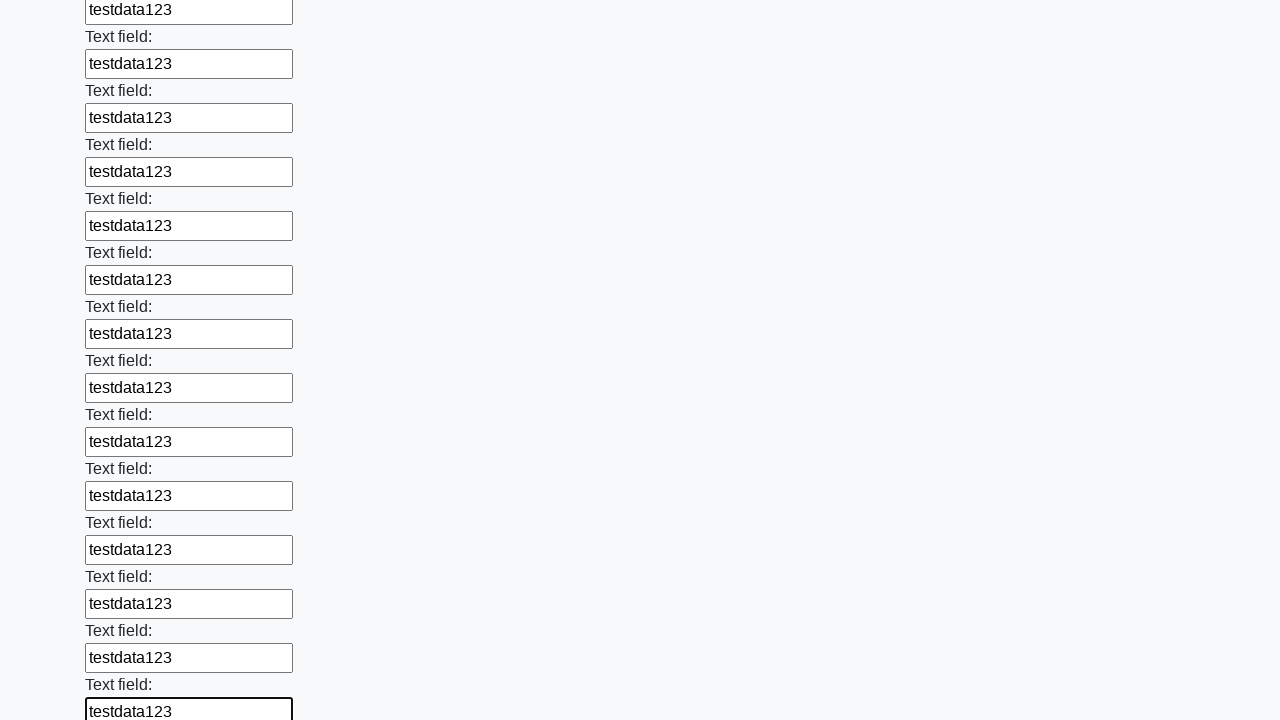

Filled an input field with 'testdata123' on input >> nth=58
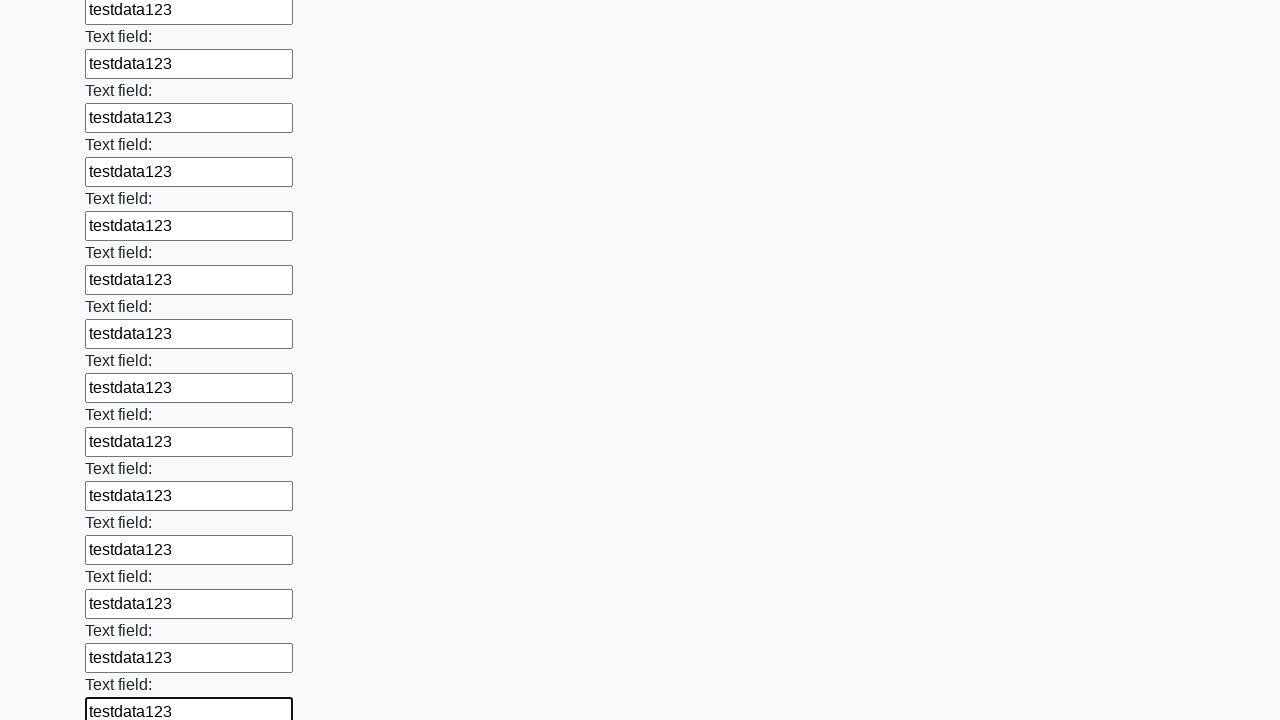

Filled an input field with 'testdata123' on input >> nth=59
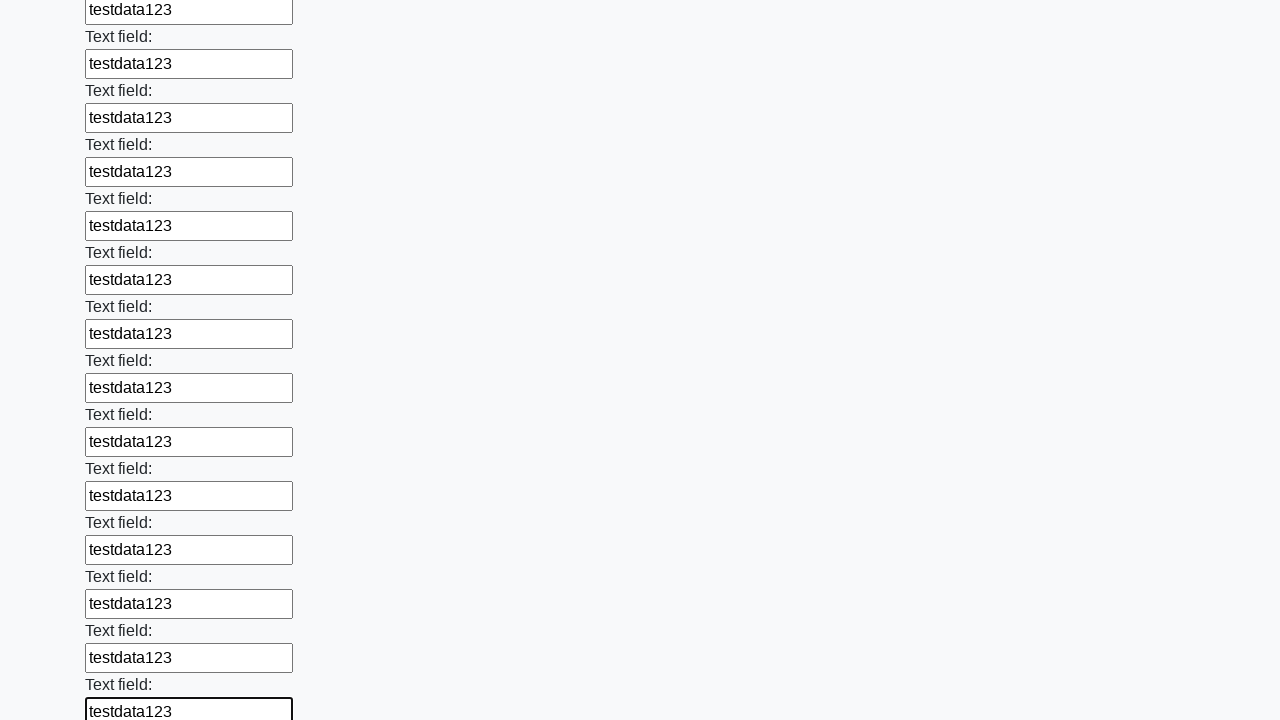

Filled an input field with 'testdata123' on input >> nth=60
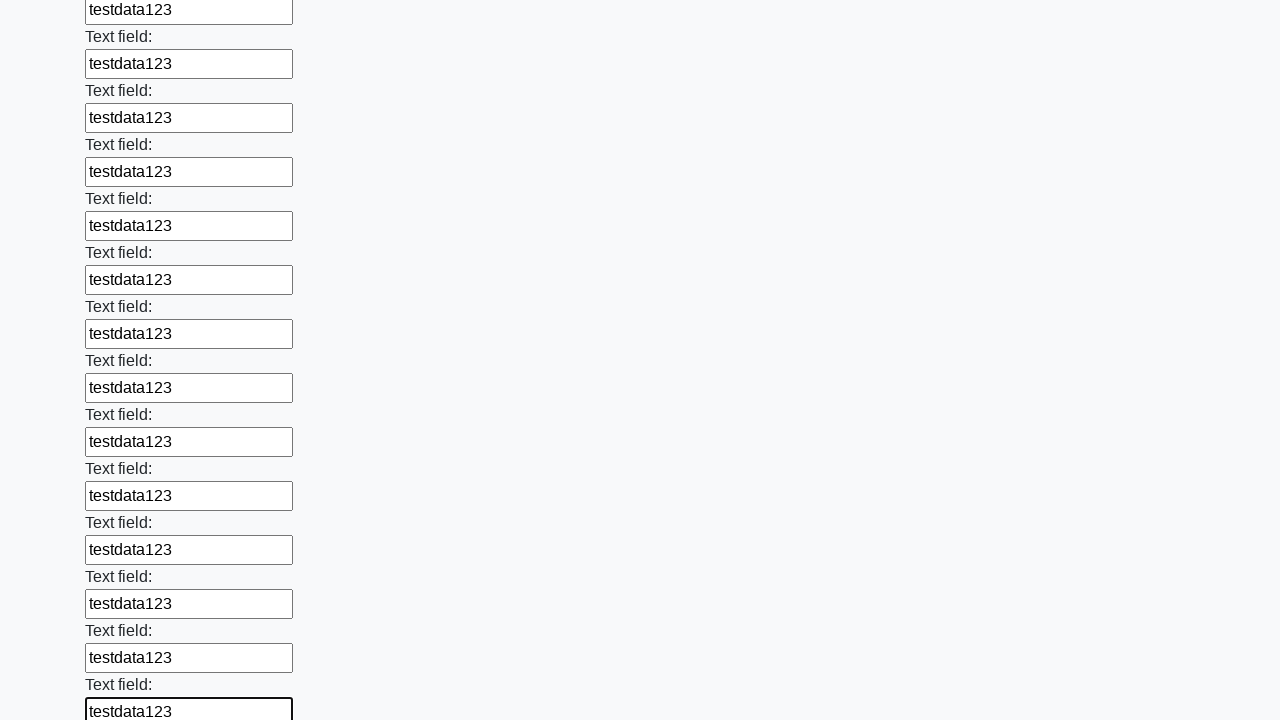

Filled an input field with 'testdata123' on input >> nth=61
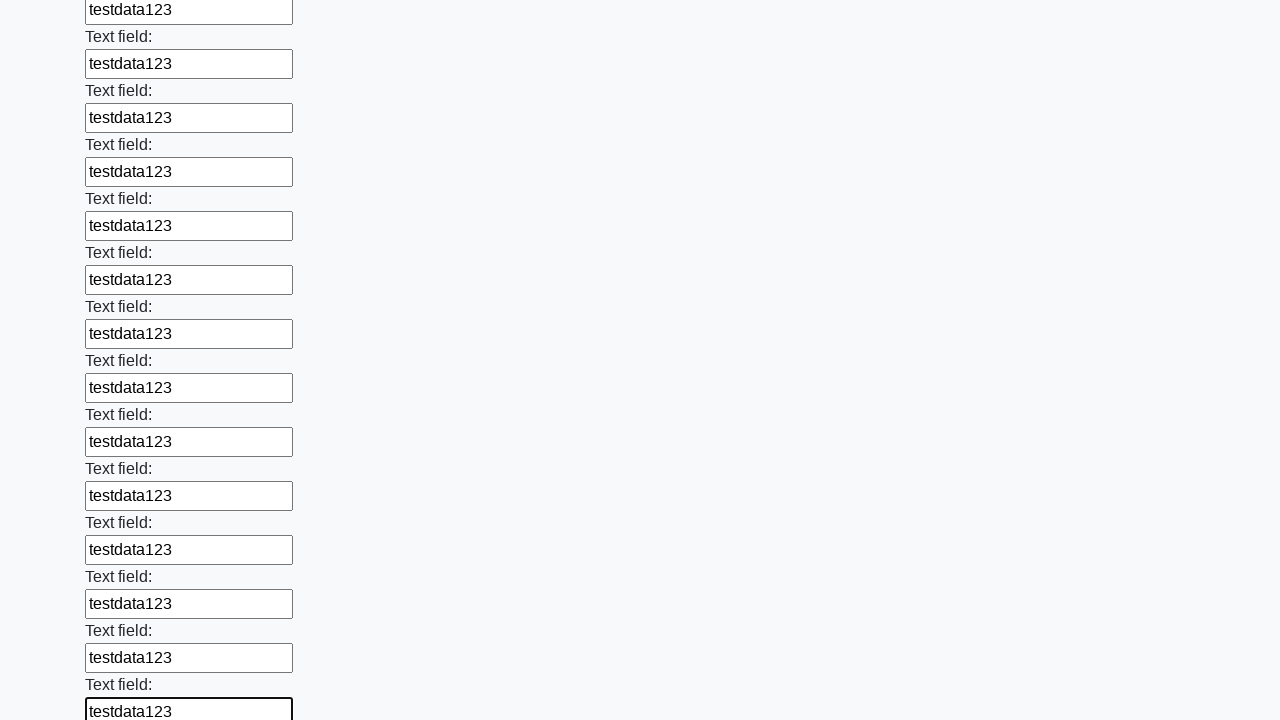

Filled an input field with 'testdata123' on input >> nth=62
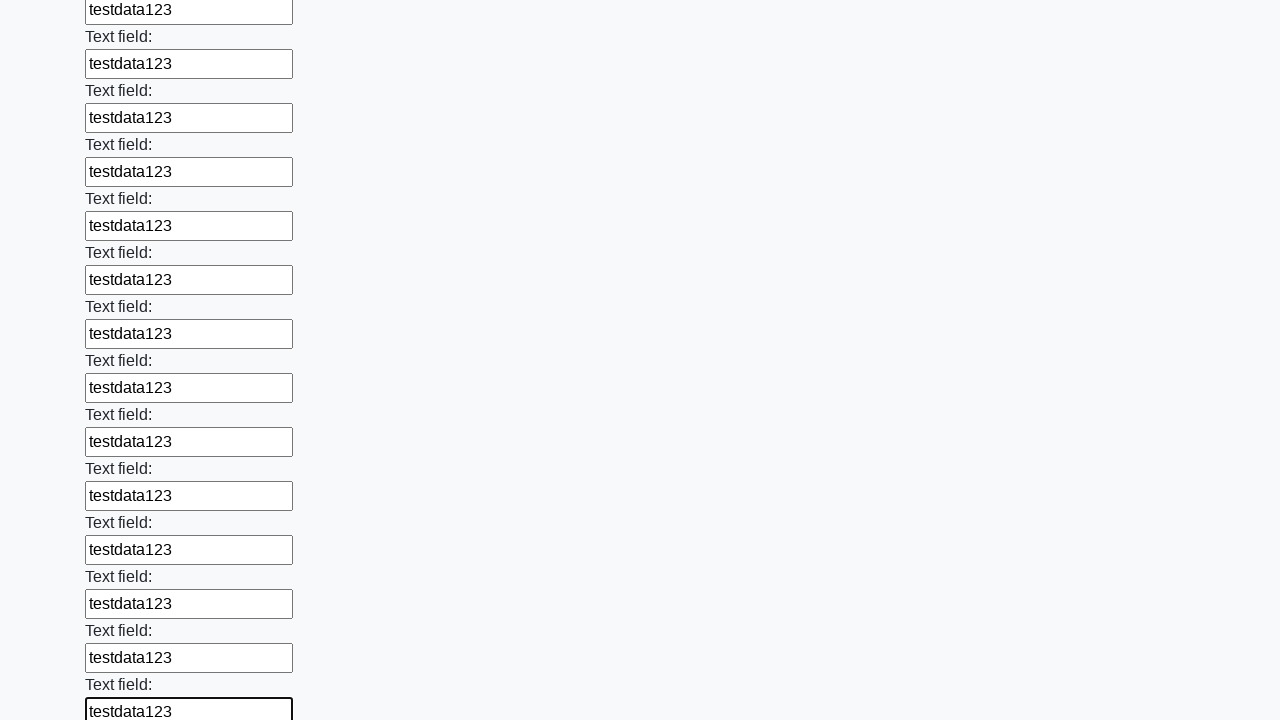

Filled an input field with 'testdata123' on input >> nth=63
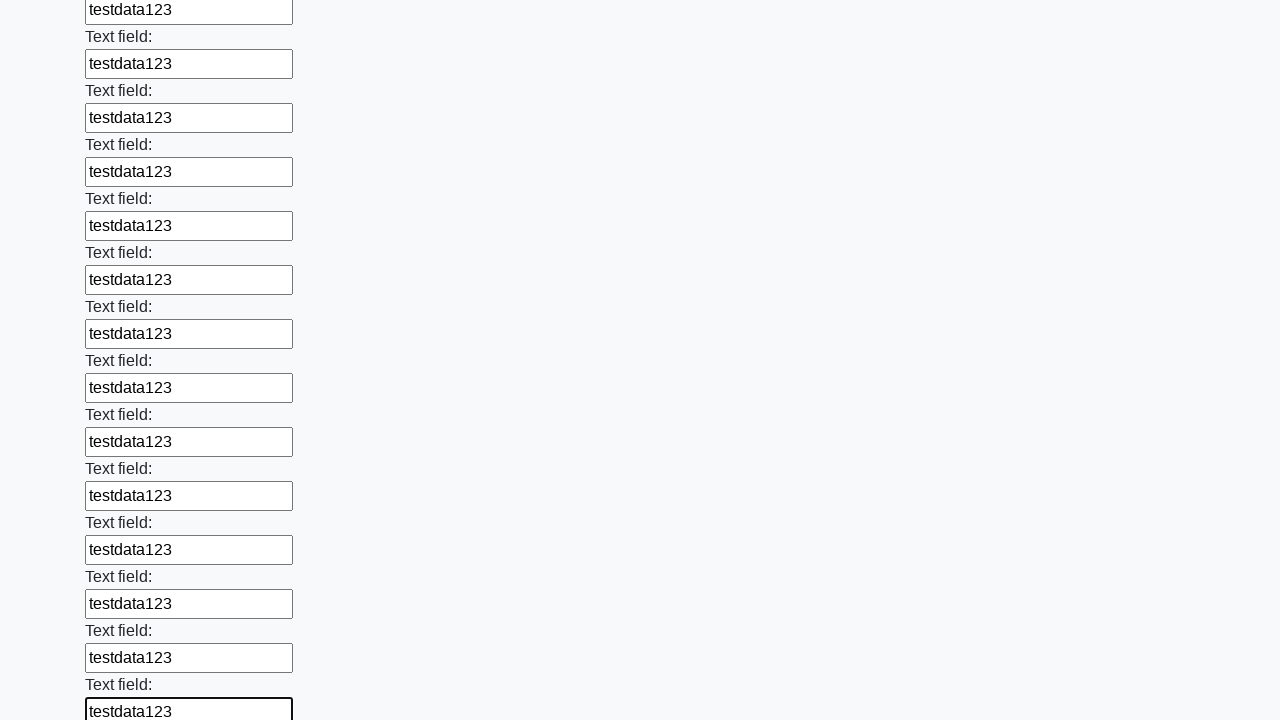

Filled an input field with 'testdata123' on input >> nth=64
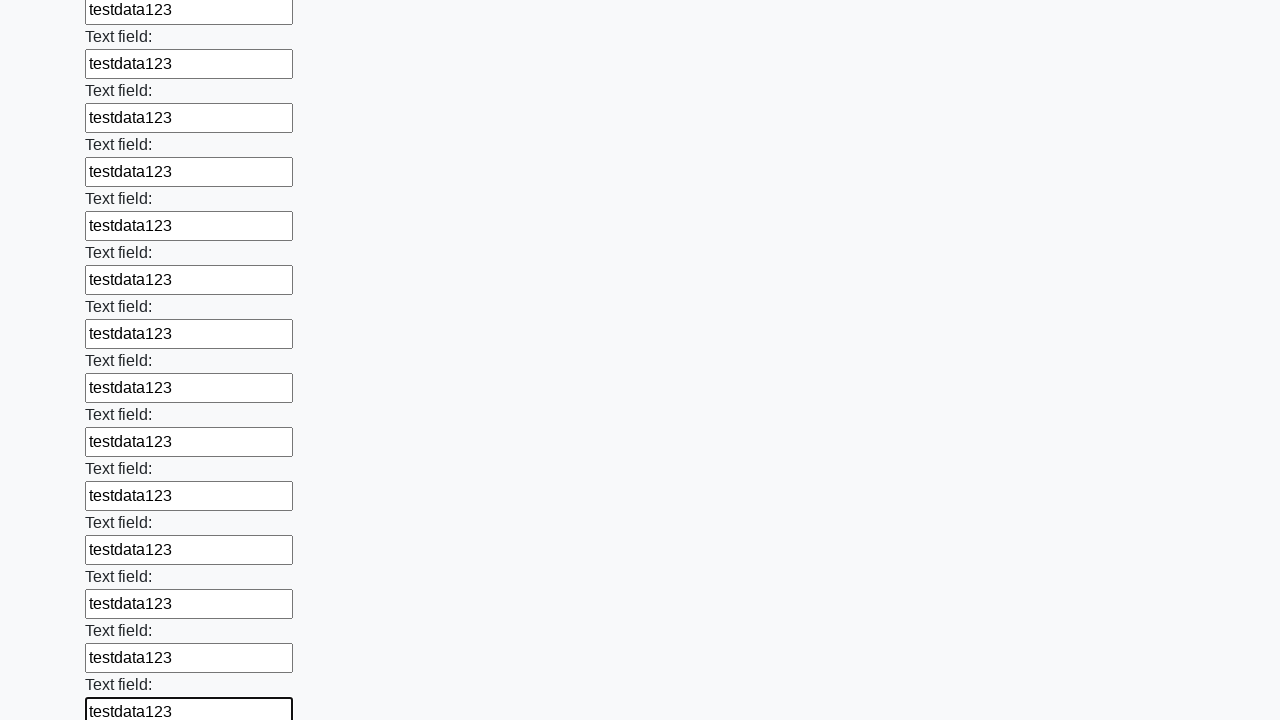

Filled an input field with 'testdata123' on input >> nth=65
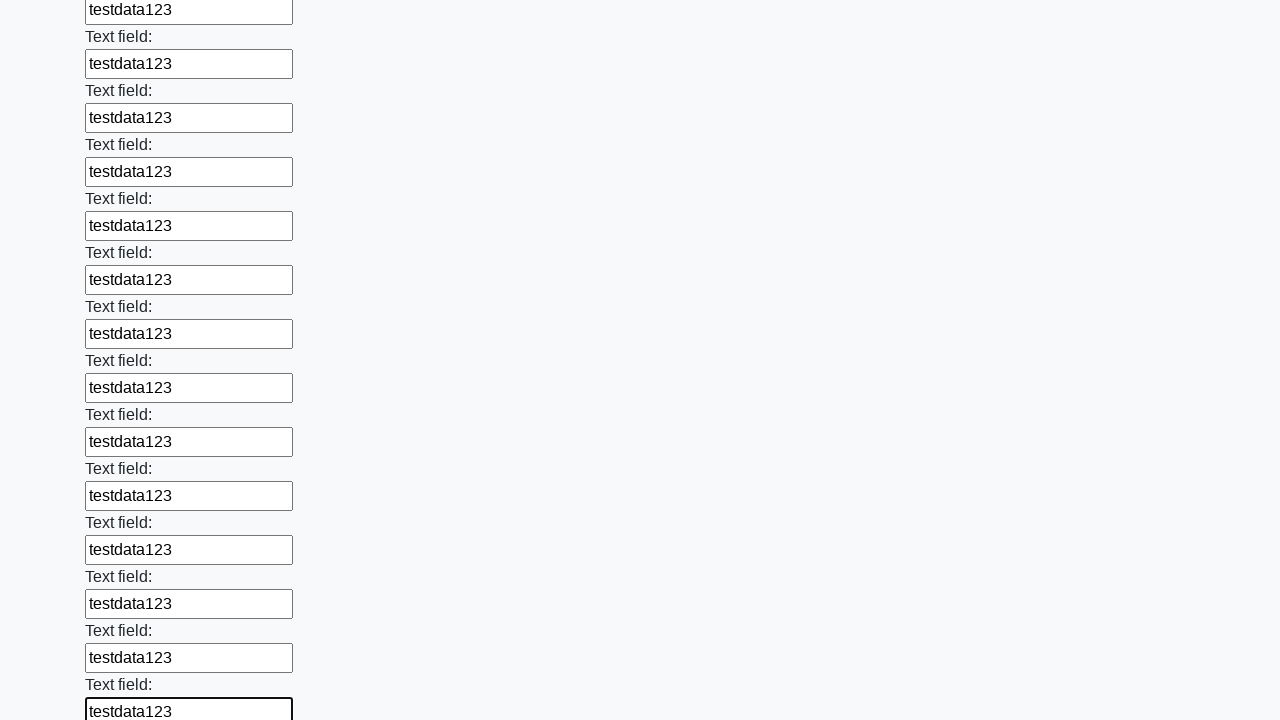

Filled an input field with 'testdata123' on input >> nth=66
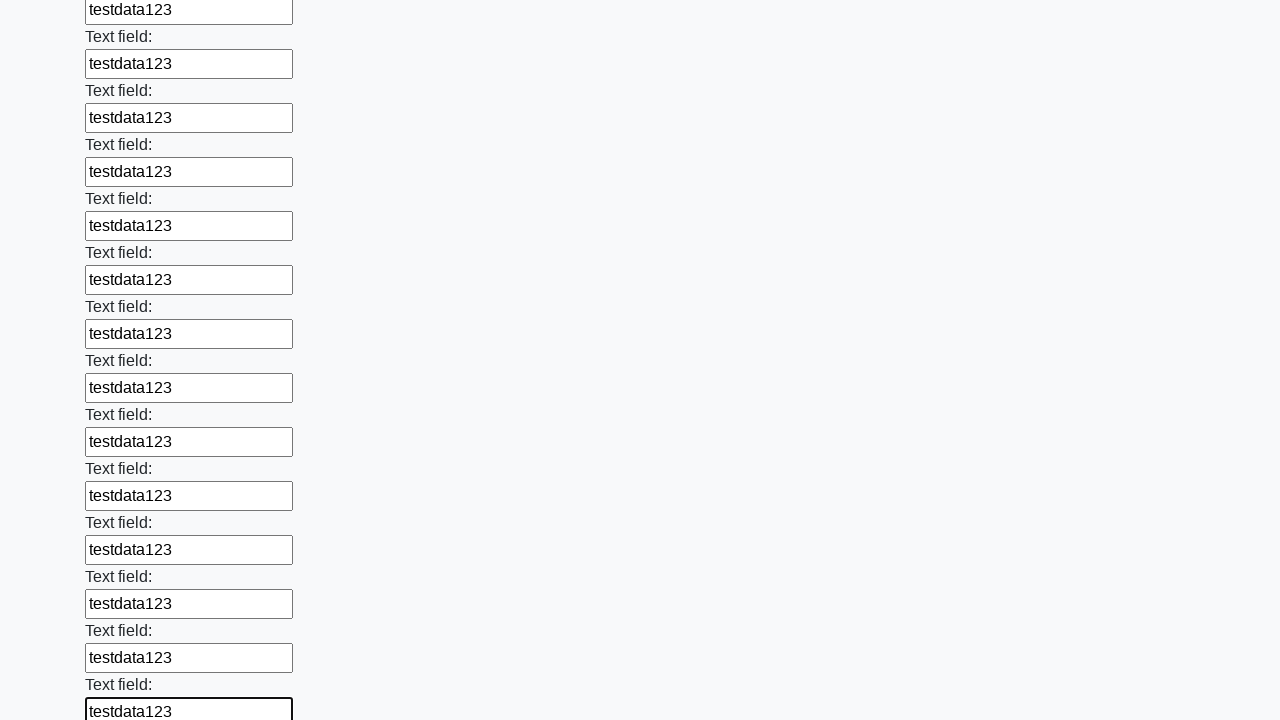

Filled an input field with 'testdata123' on input >> nth=67
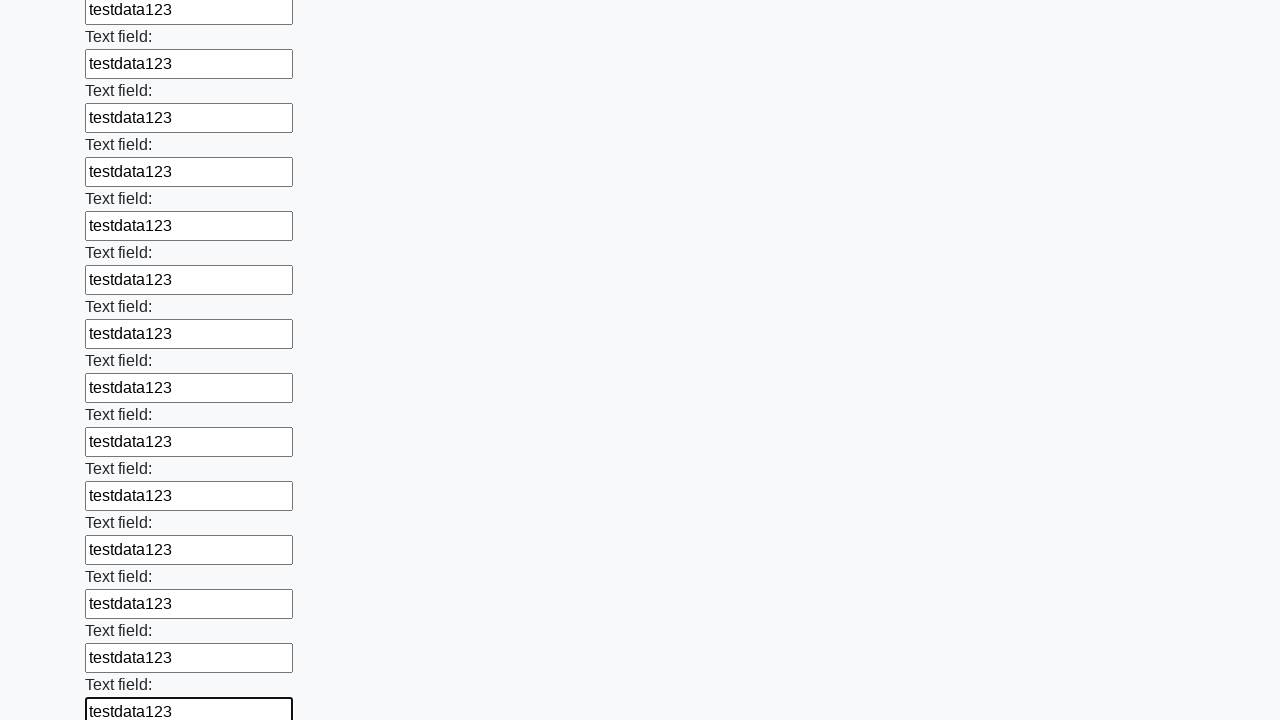

Filled an input field with 'testdata123' on input >> nth=68
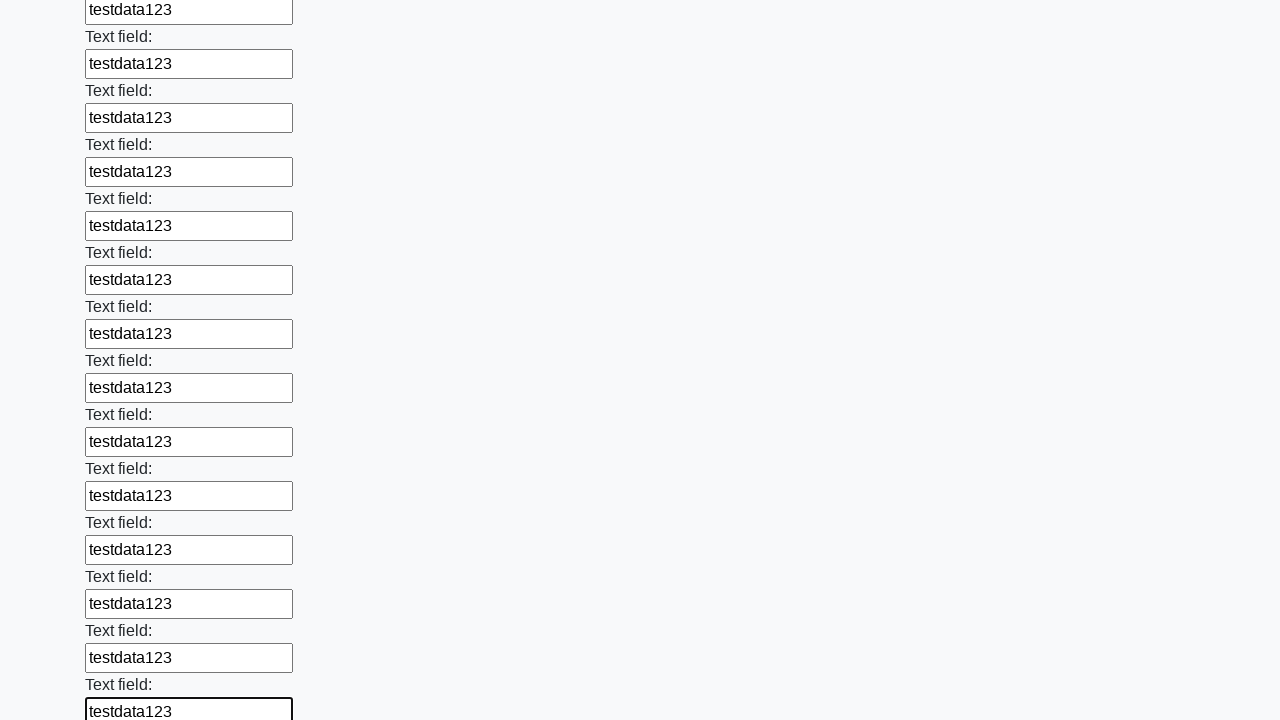

Filled an input field with 'testdata123' on input >> nth=69
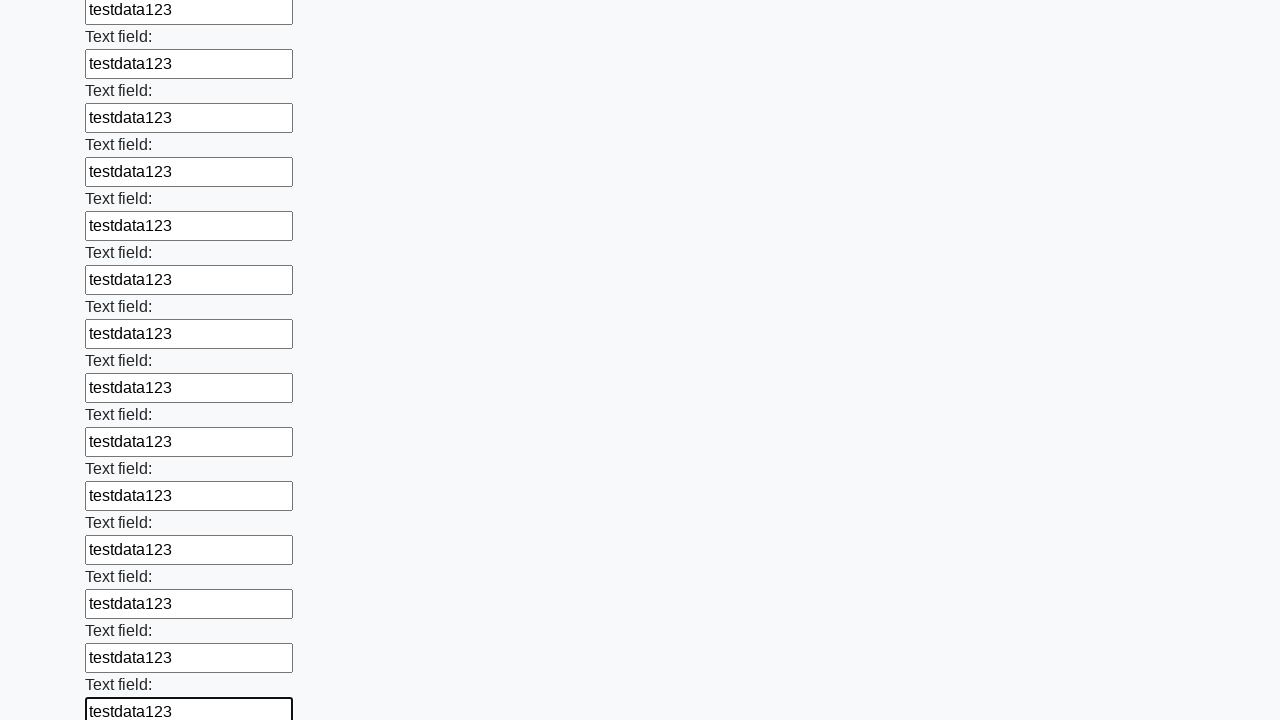

Filled an input field with 'testdata123' on input >> nth=70
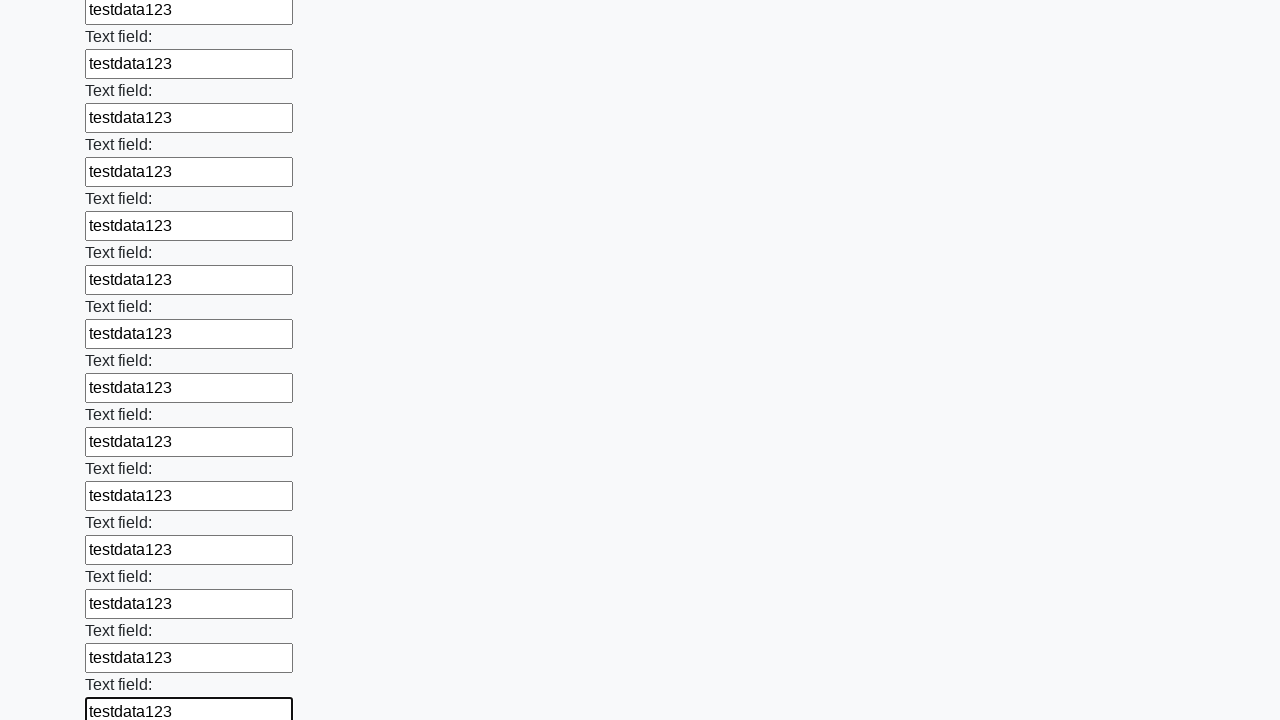

Filled an input field with 'testdata123' on input >> nth=71
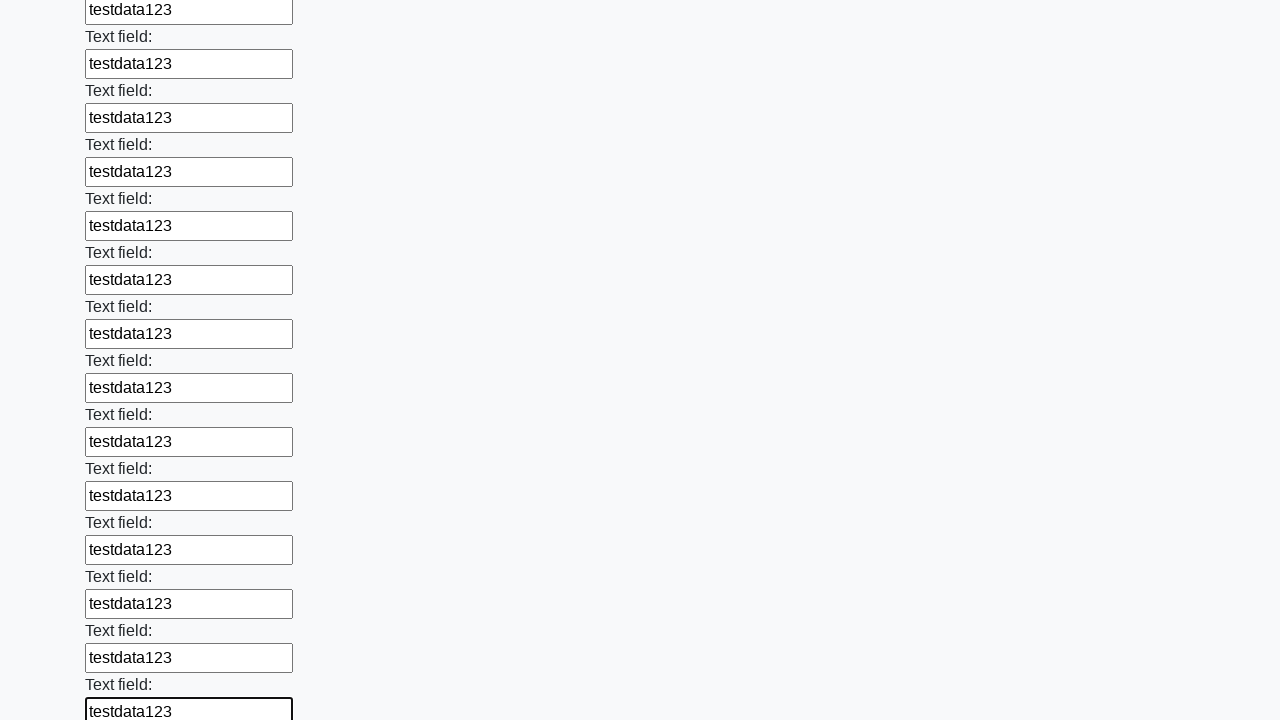

Filled an input field with 'testdata123' on input >> nth=72
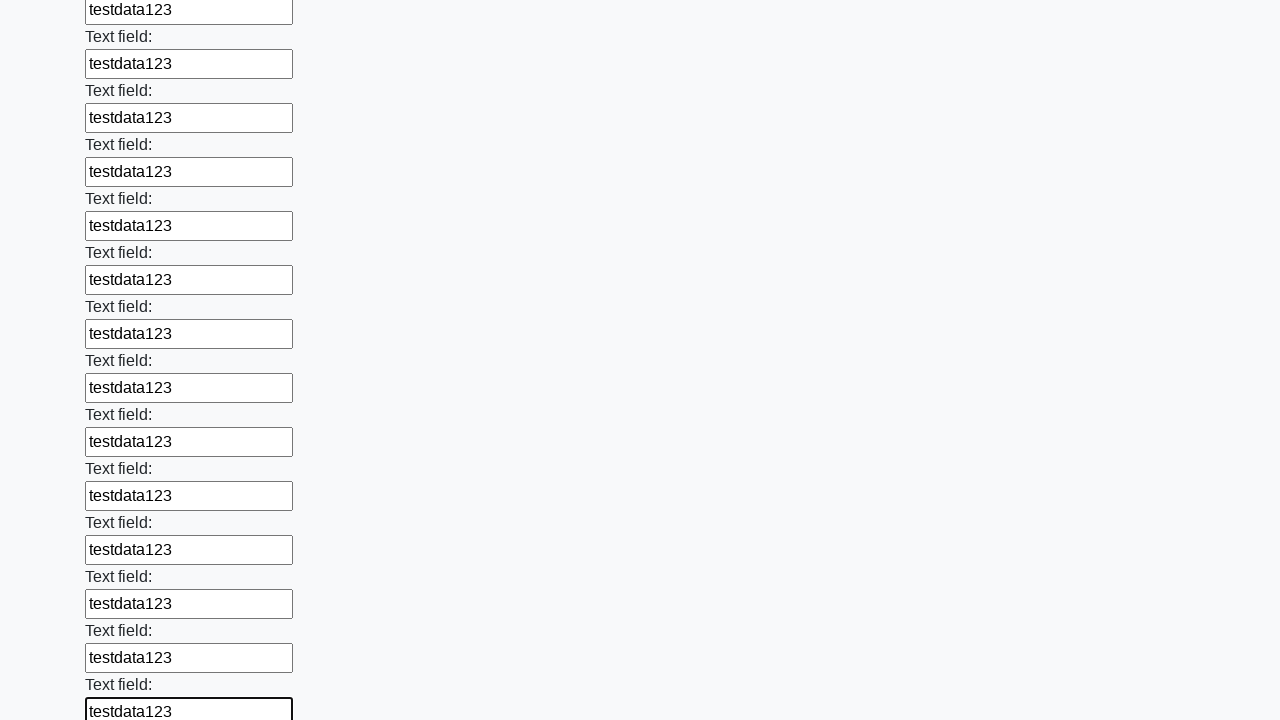

Filled an input field with 'testdata123' on input >> nth=73
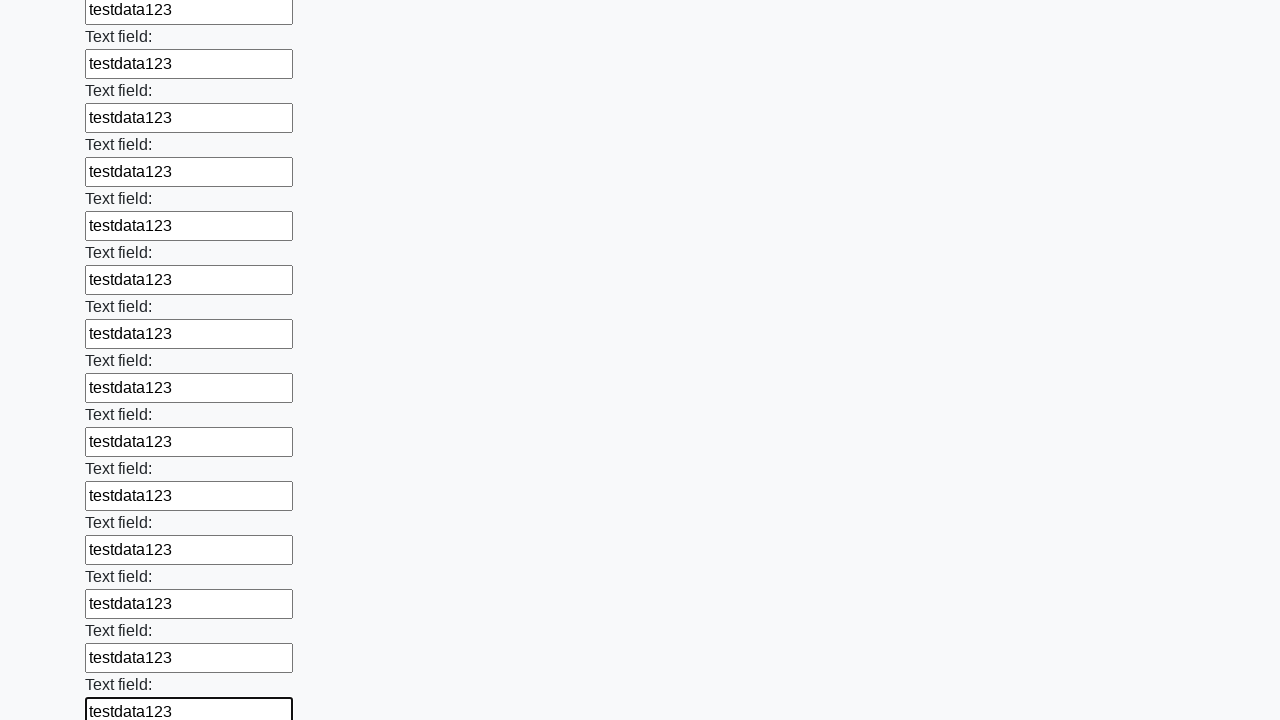

Filled an input field with 'testdata123' on input >> nth=74
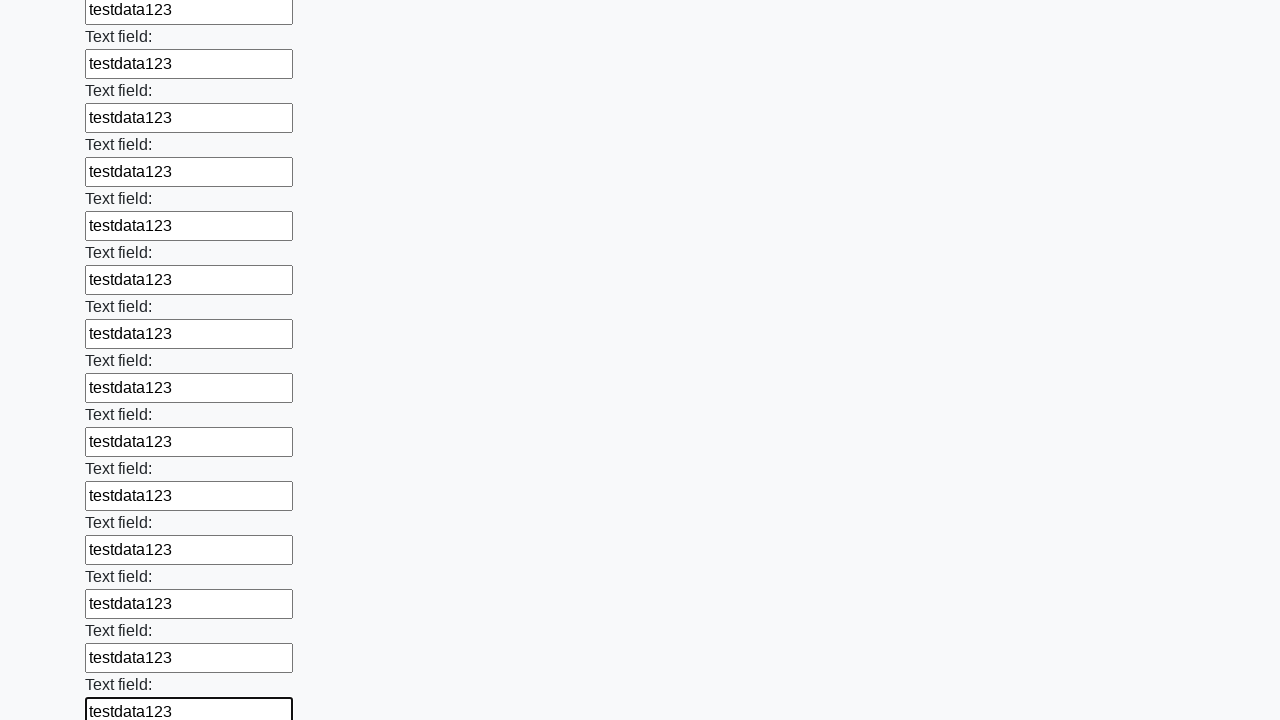

Filled an input field with 'testdata123' on input >> nth=75
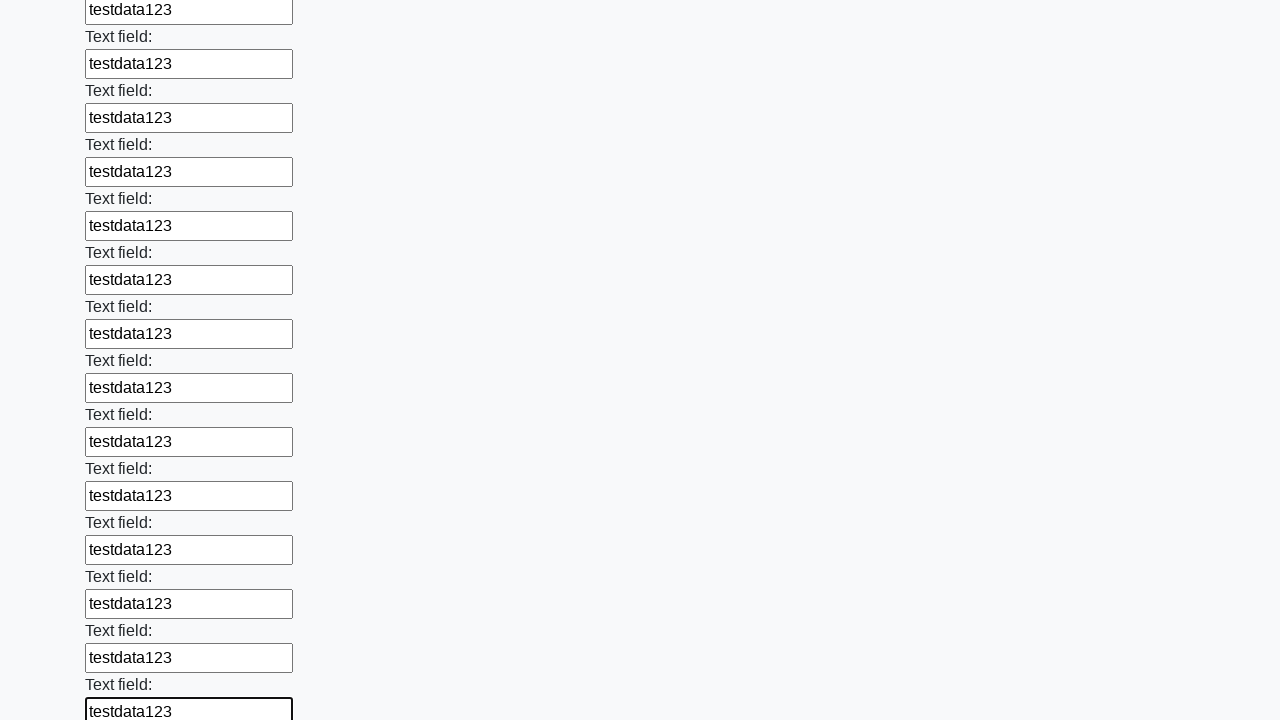

Filled an input field with 'testdata123' on input >> nth=76
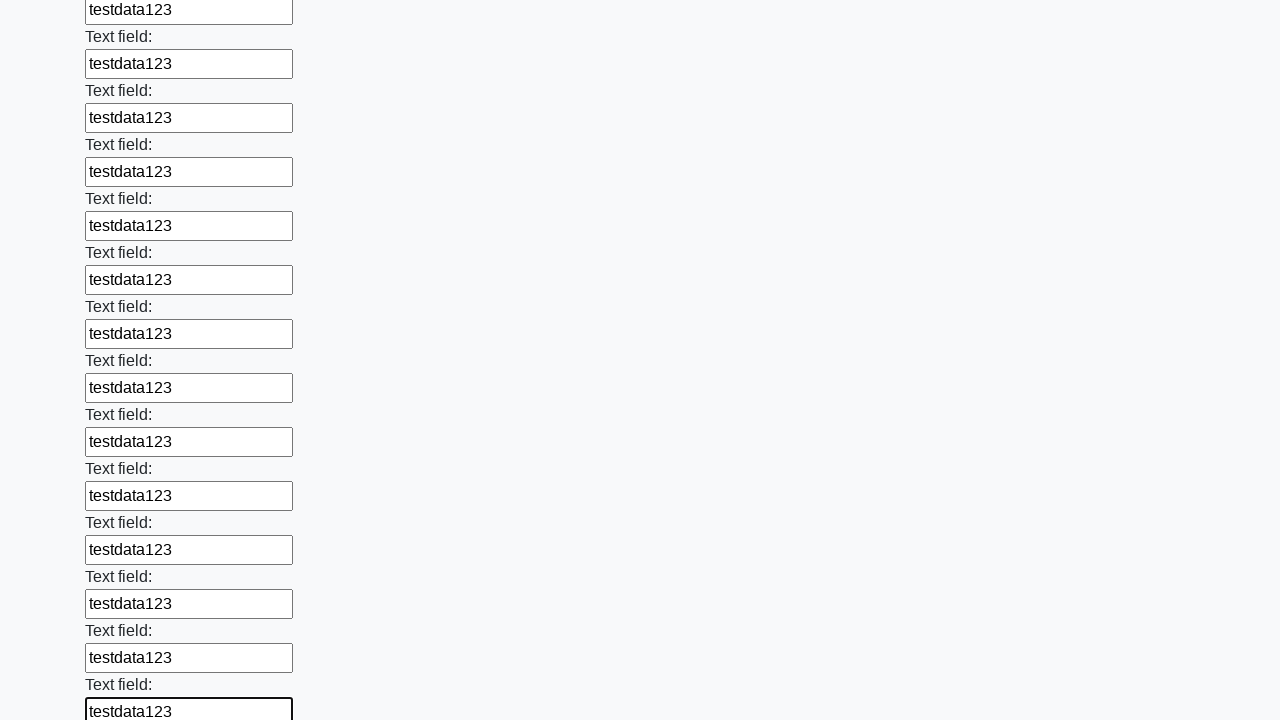

Filled an input field with 'testdata123' on input >> nth=77
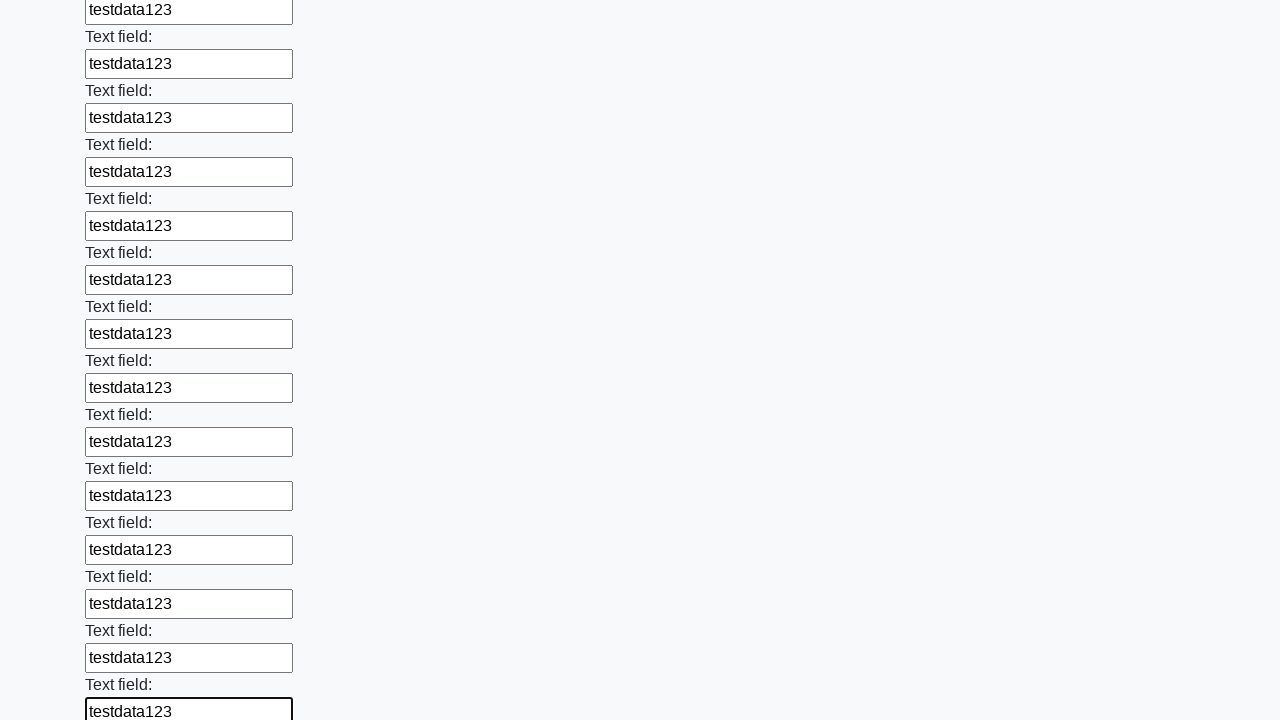

Filled an input field with 'testdata123' on input >> nth=78
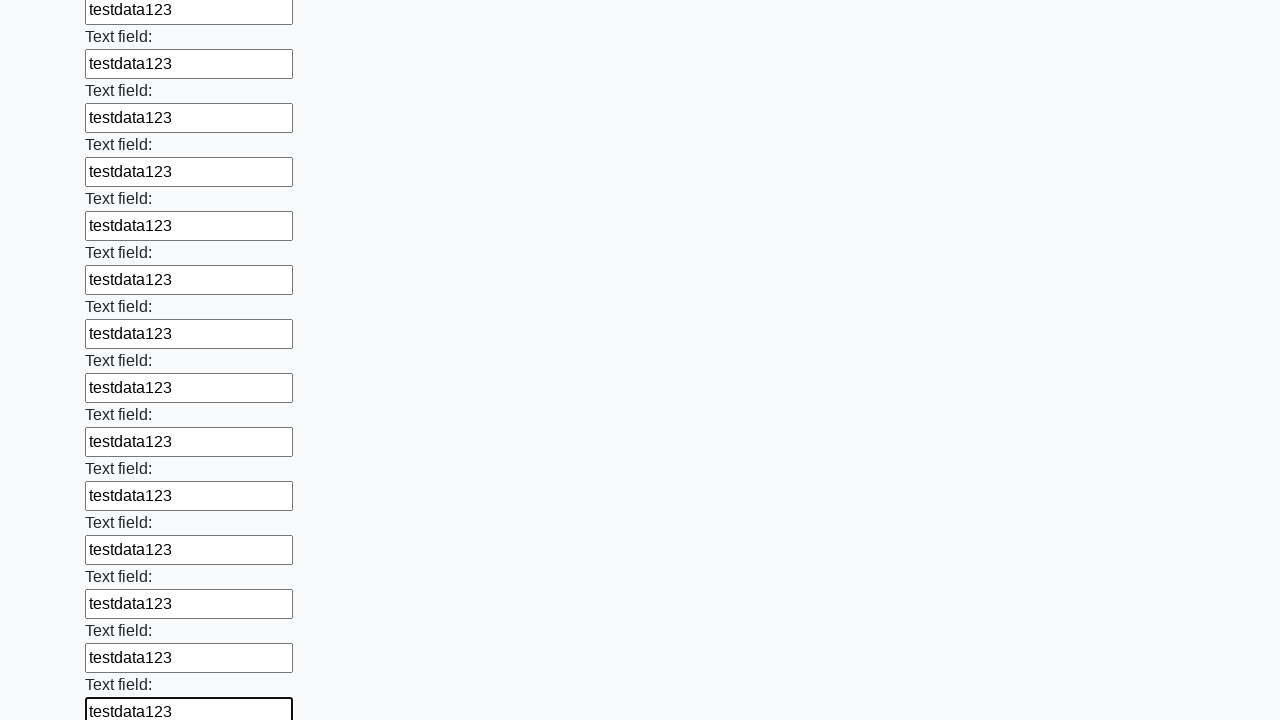

Filled an input field with 'testdata123' on input >> nth=79
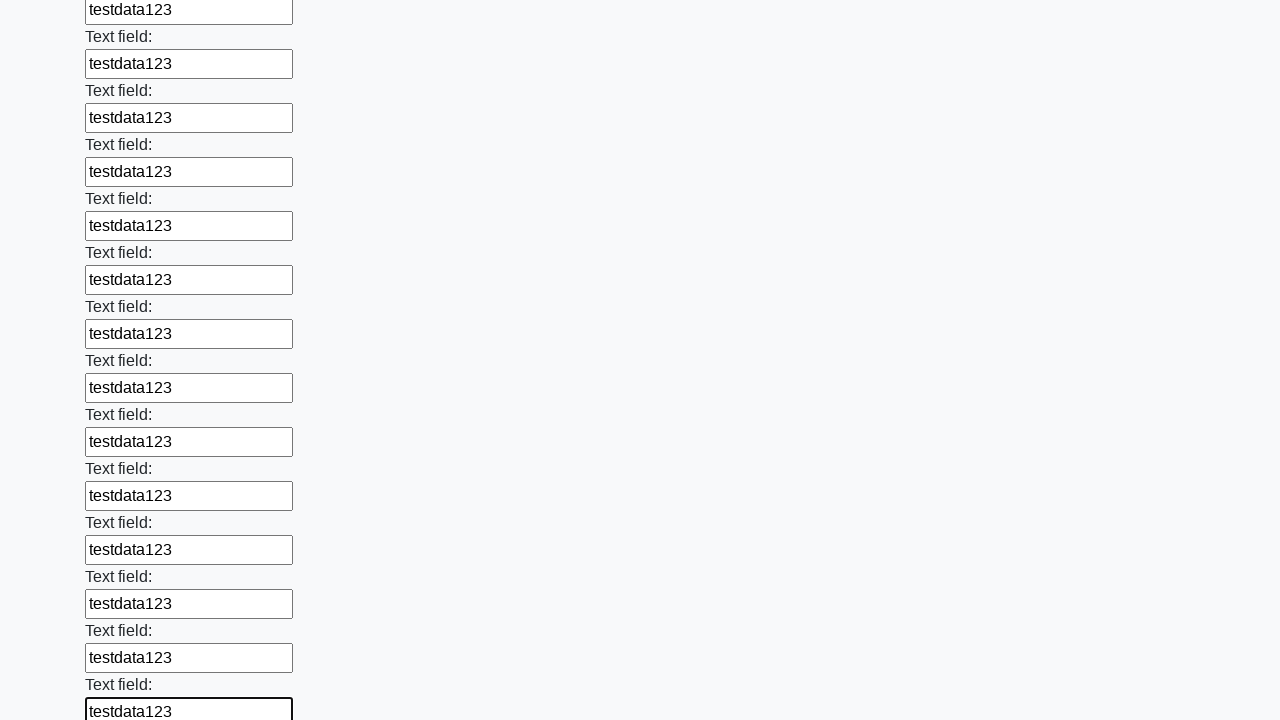

Filled an input field with 'testdata123' on input >> nth=80
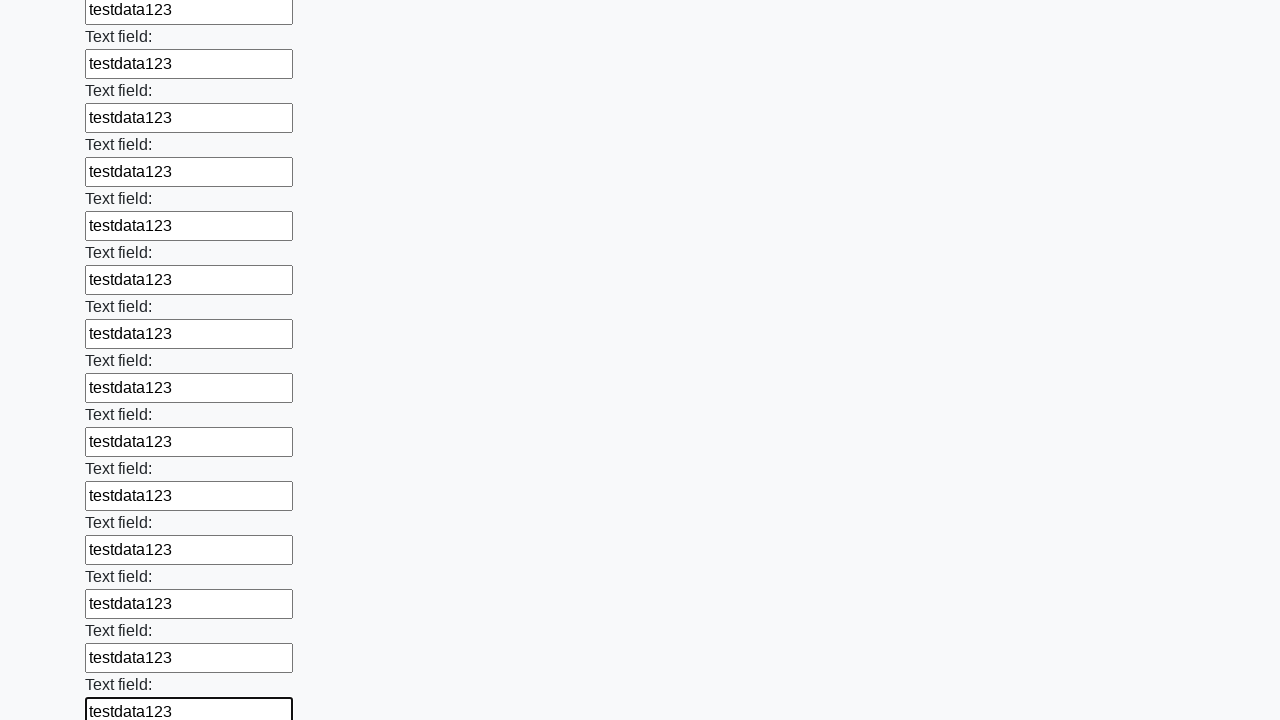

Filled an input field with 'testdata123' on input >> nth=81
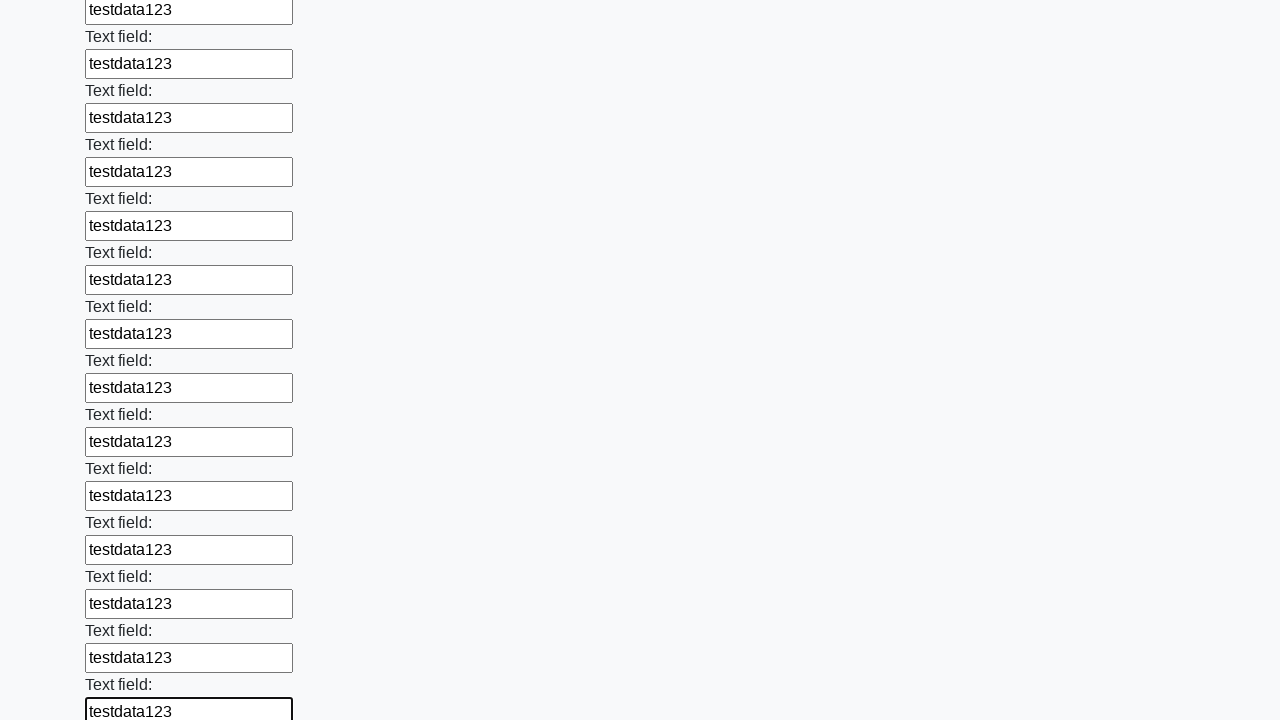

Filled an input field with 'testdata123' on input >> nth=82
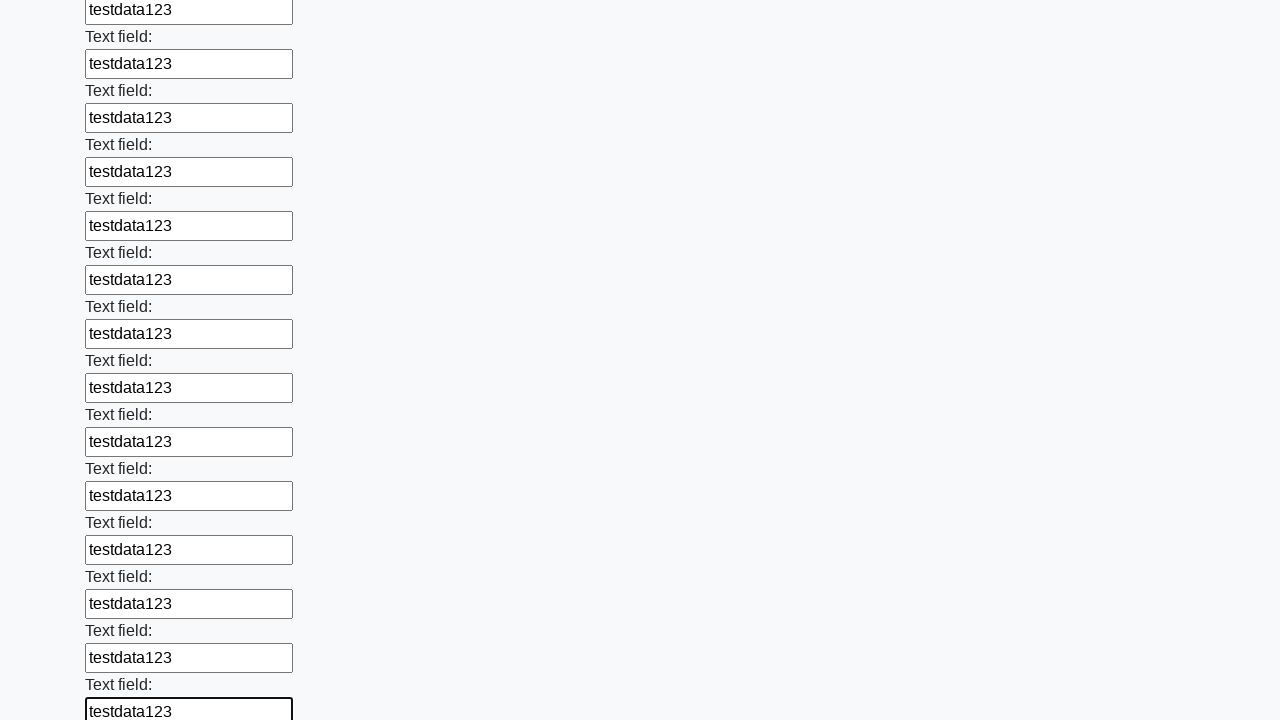

Filled an input field with 'testdata123' on input >> nth=83
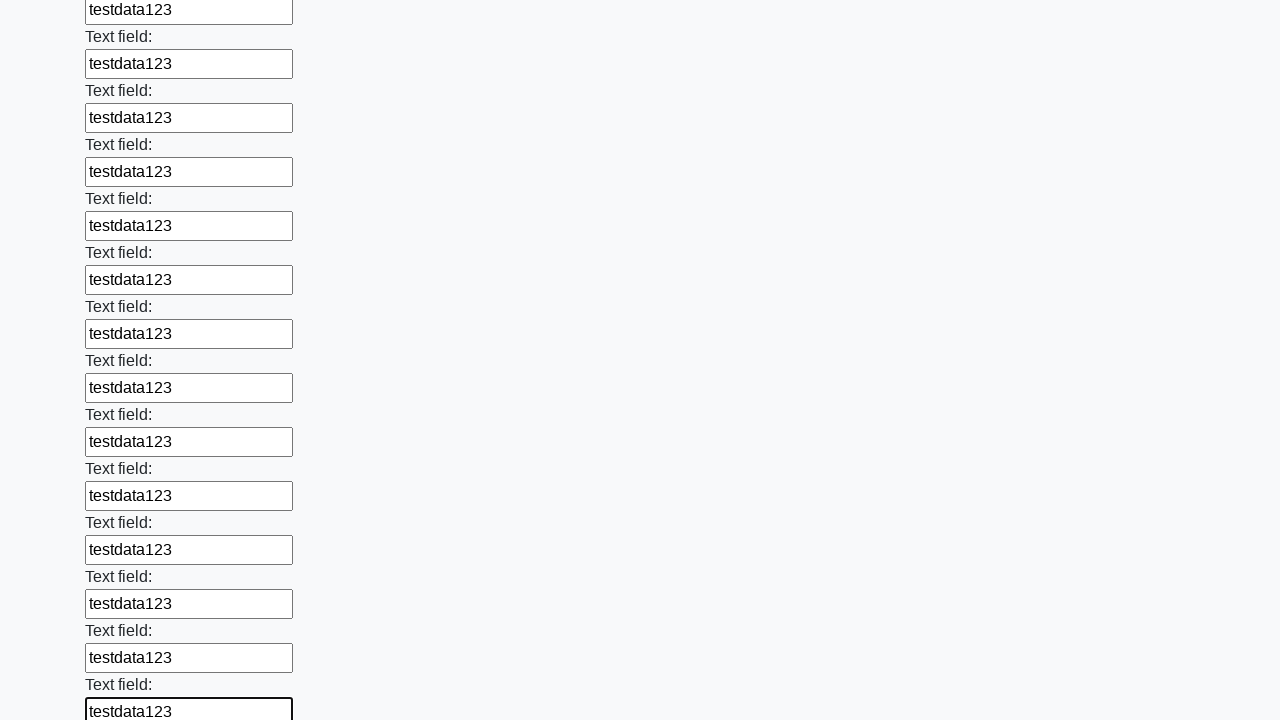

Filled an input field with 'testdata123' on input >> nth=84
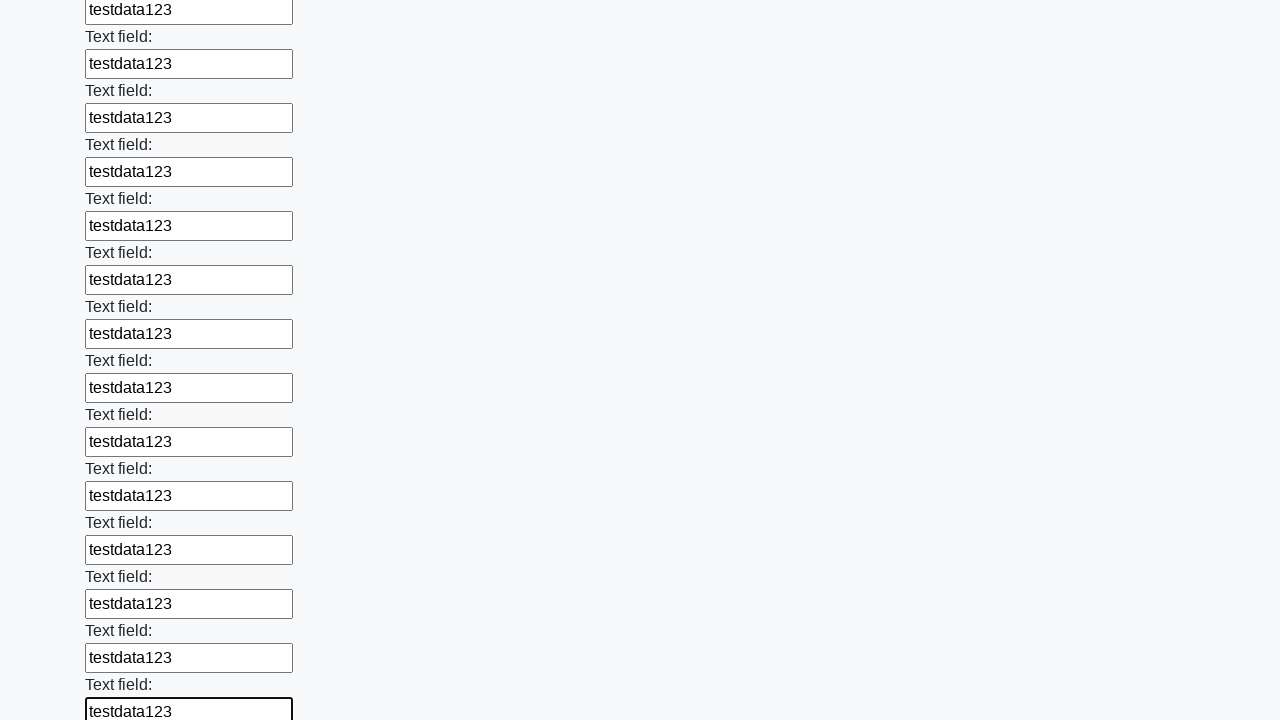

Filled an input field with 'testdata123' on input >> nth=85
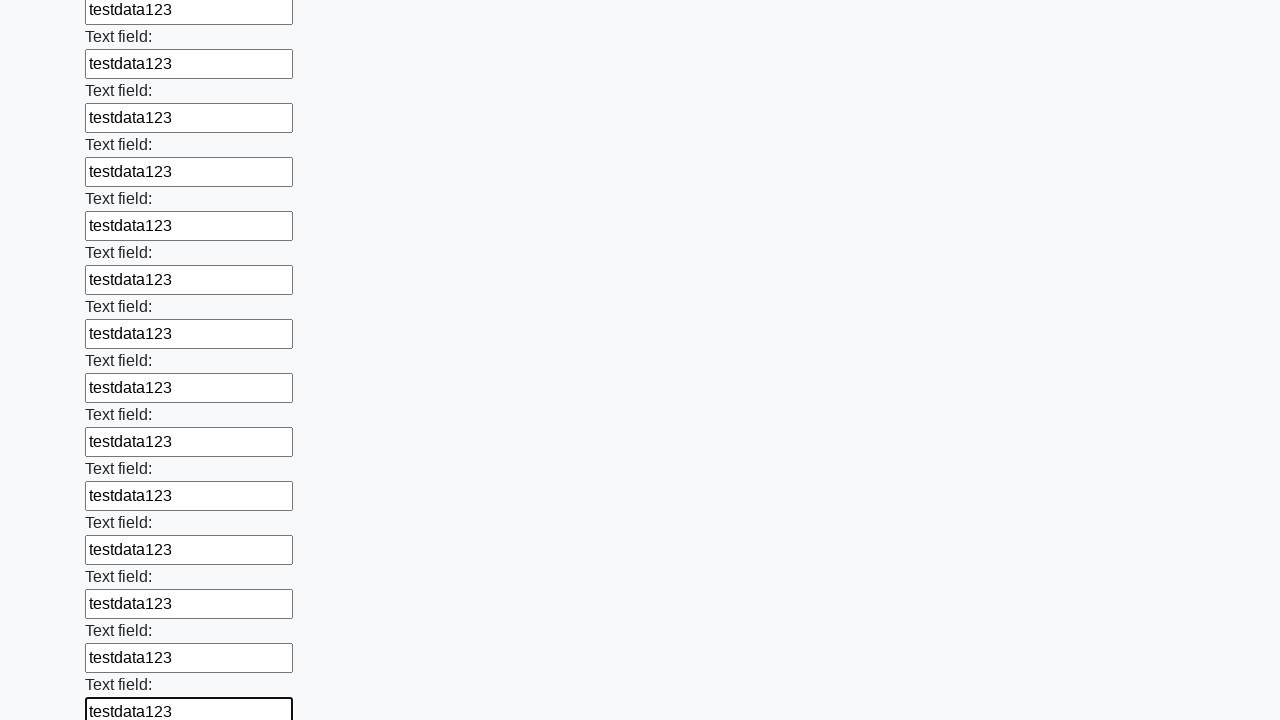

Filled an input field with 'testdata123' on input >> nth=86
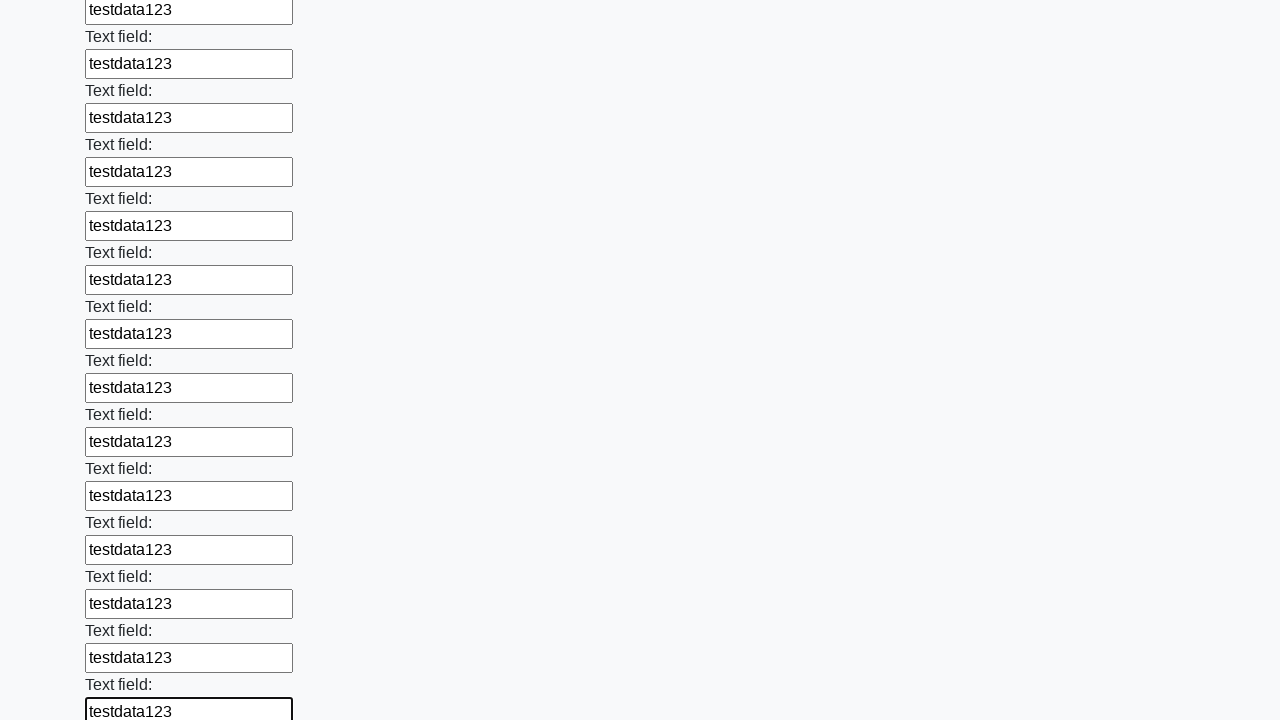

Filled an input field with 'testdata123' on input >> nth=87
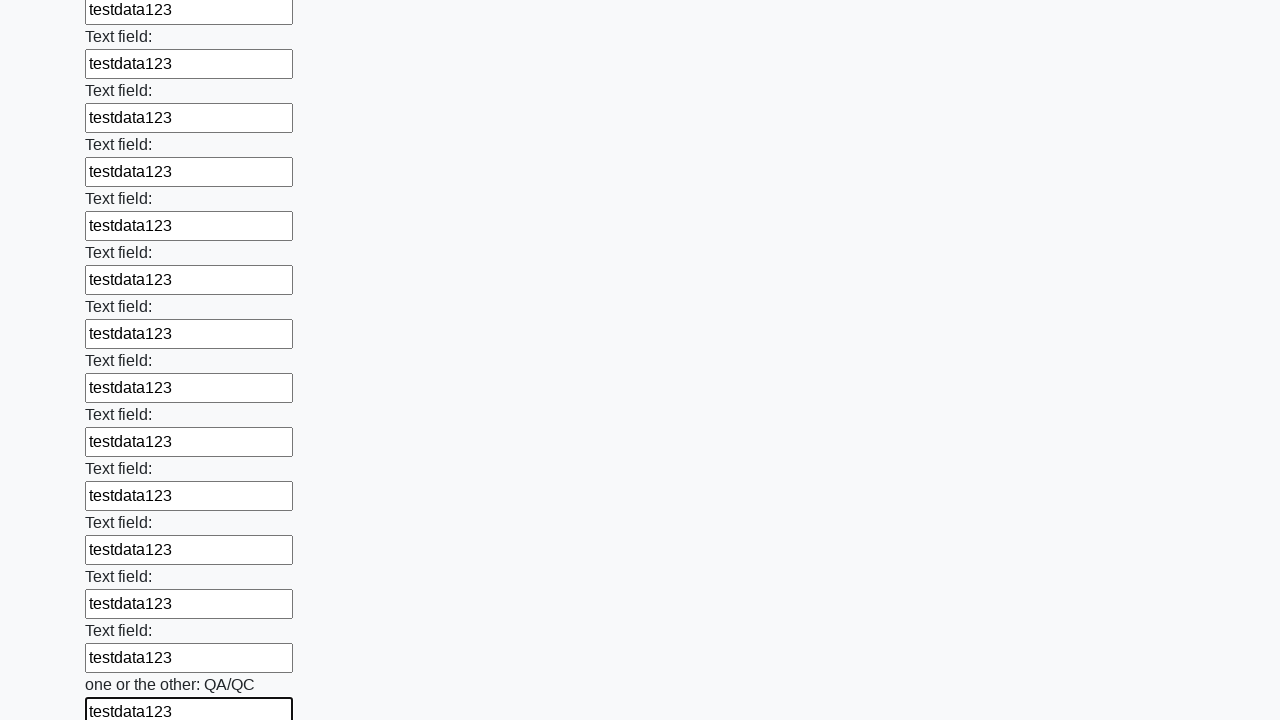

Filled an input field with 'testdata123' on input >> nth=88
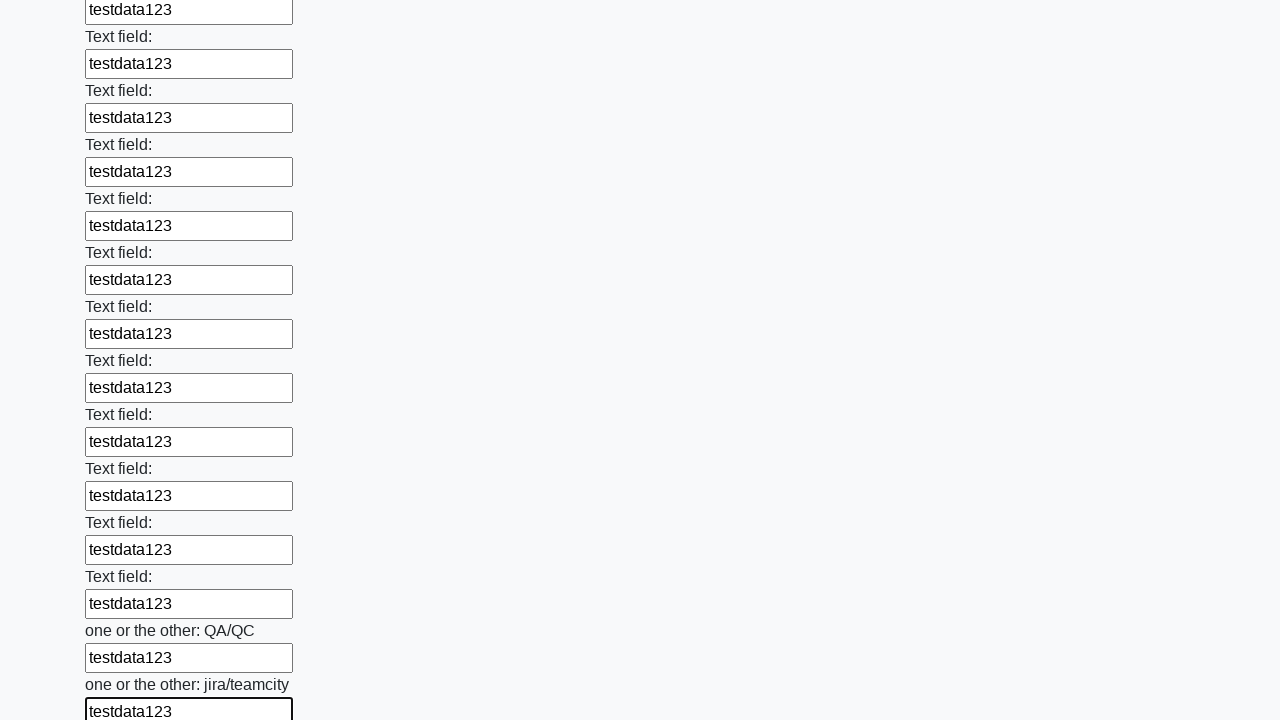

Filled an input field with 'testdata123' on input >> nth=89
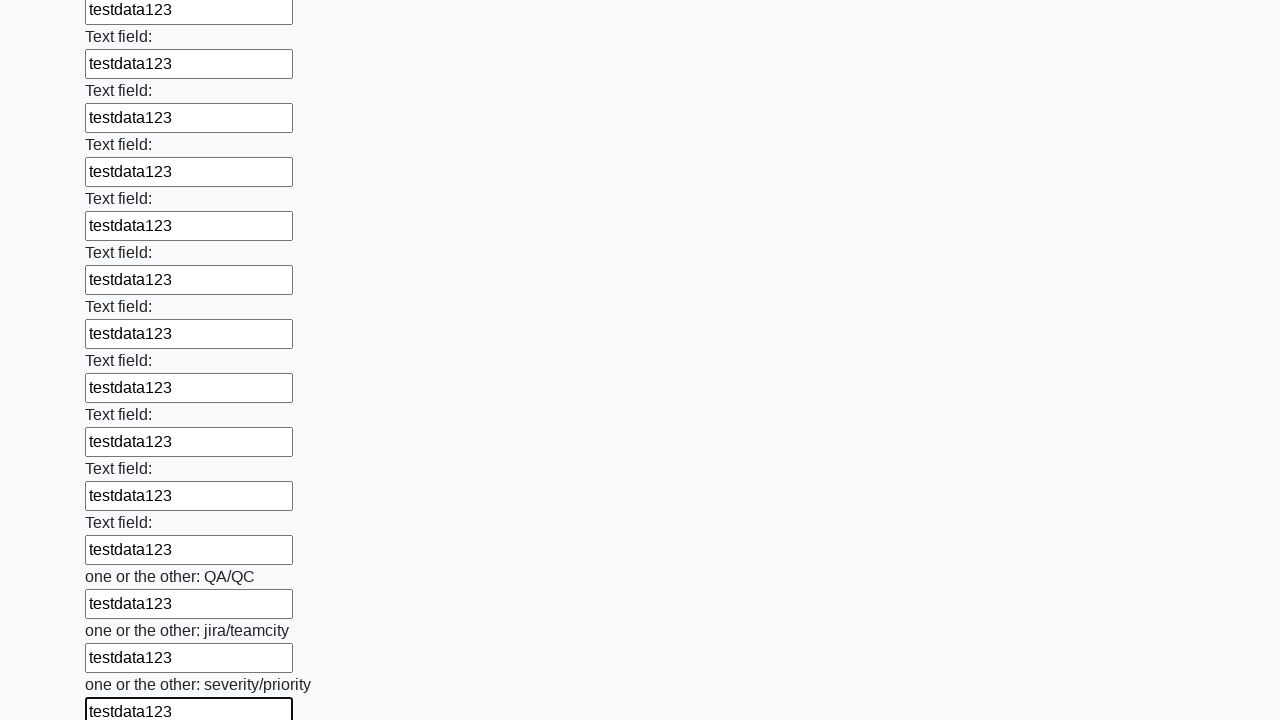

Filled an input field with 'testdata123' on input >> nth=90
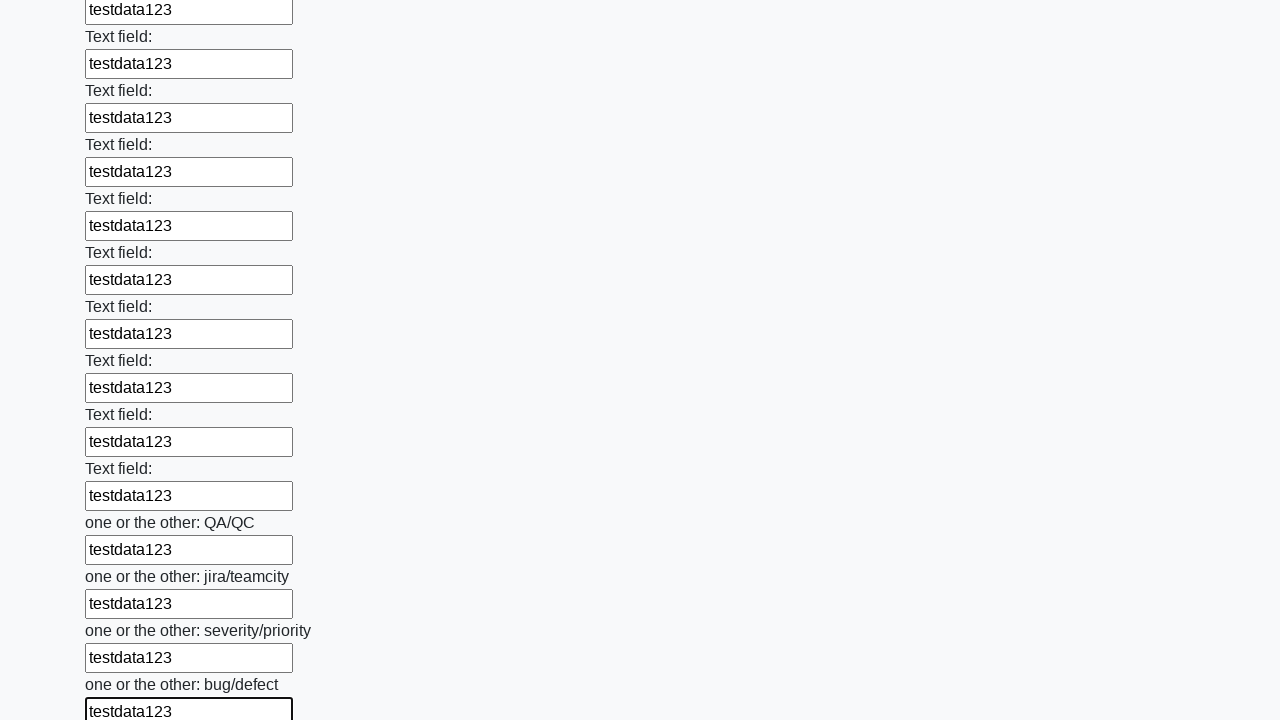

Filled an input field with 'testdata123' on input >> nth=91
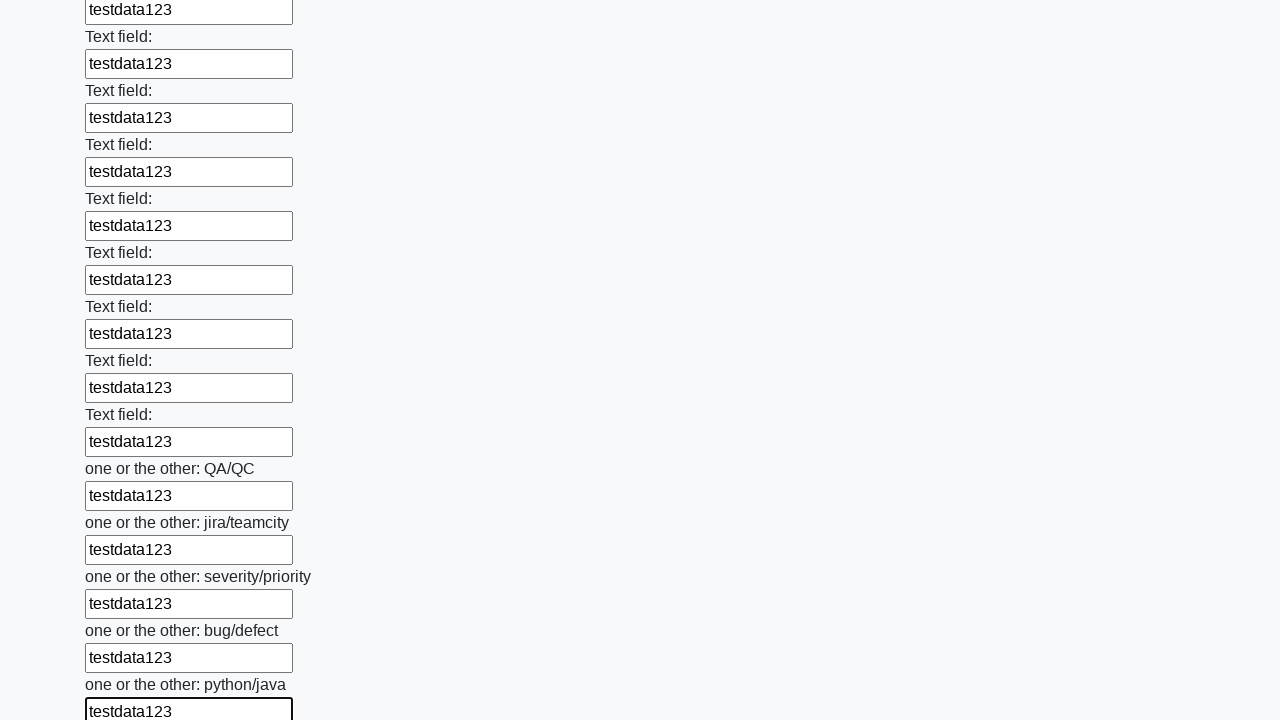

Filled an input field with 'testdata123' on input >> nth=92
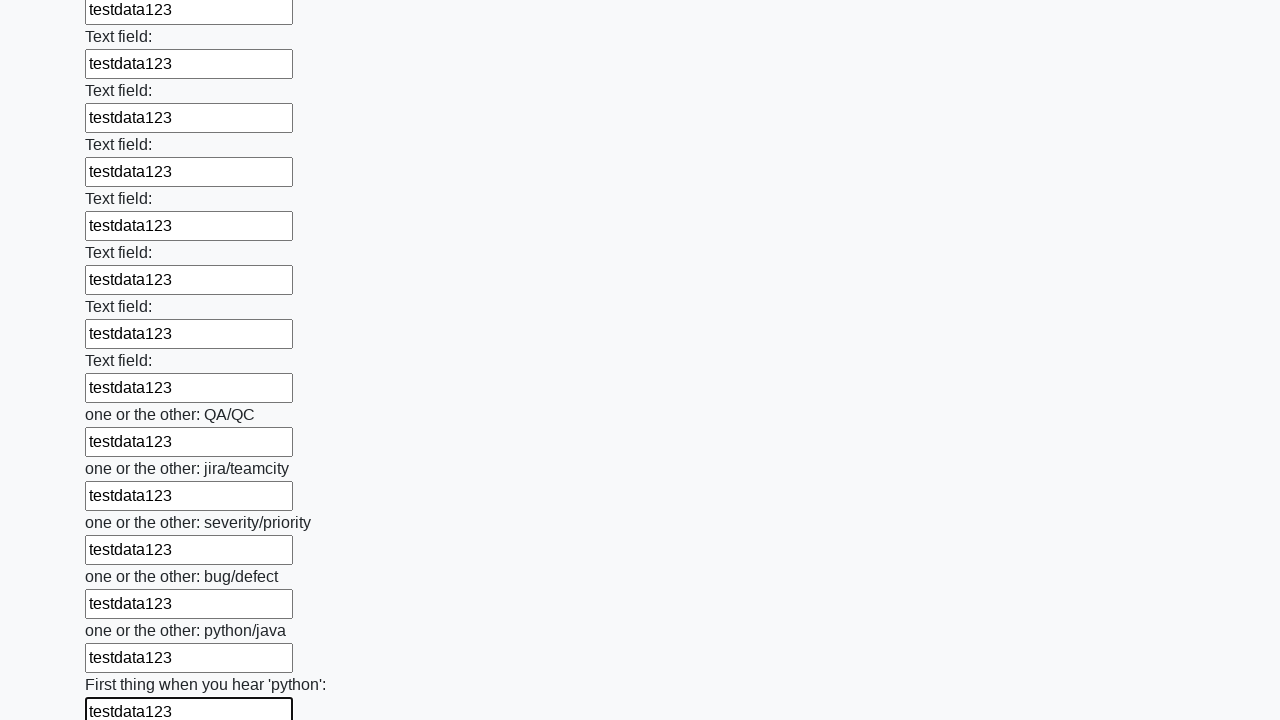

Filled an input field with 'testdata123' on input >> nth=93
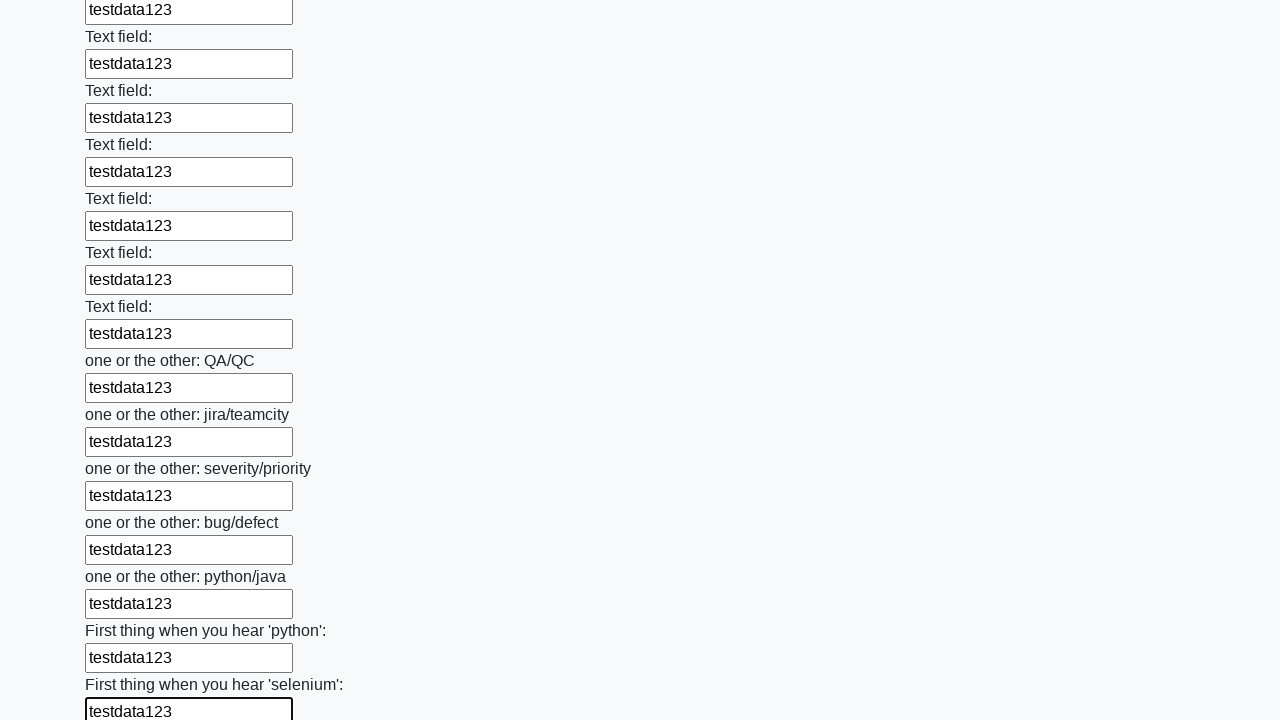

Filled an input field with 'testdata123' on input >> nth=94
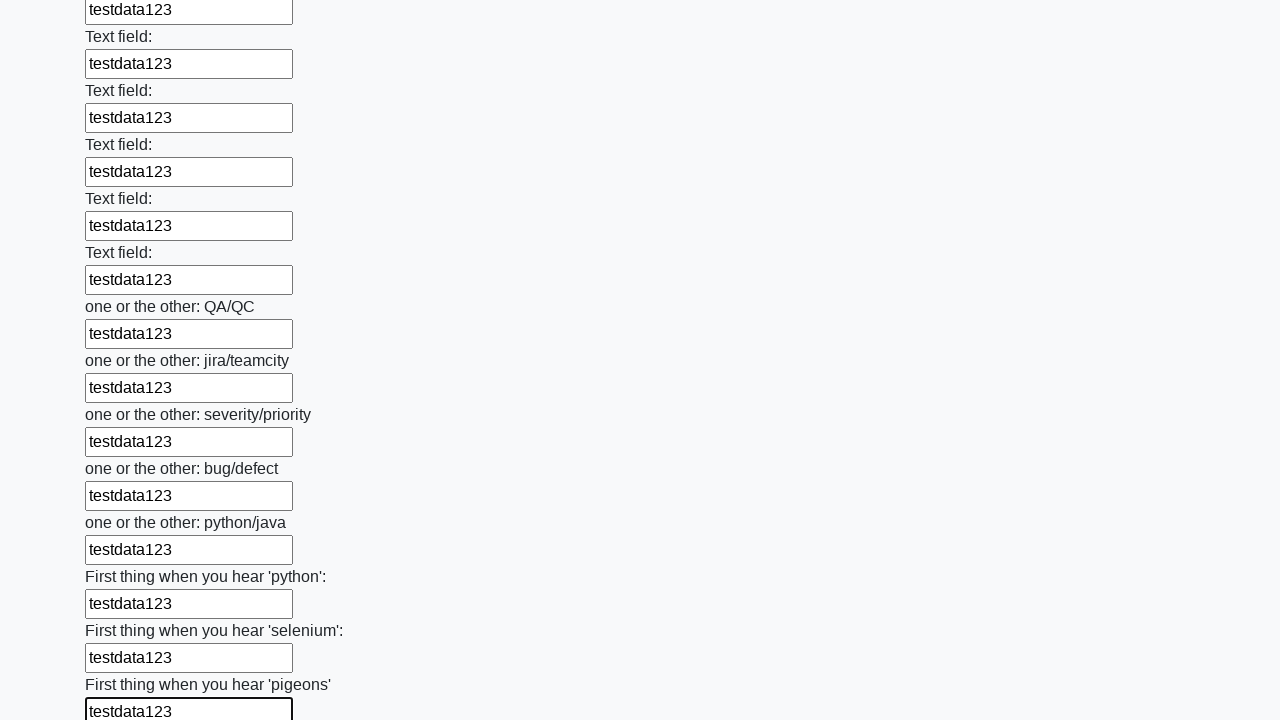

Filled an input field with 'testdata123' on input >> nth=95
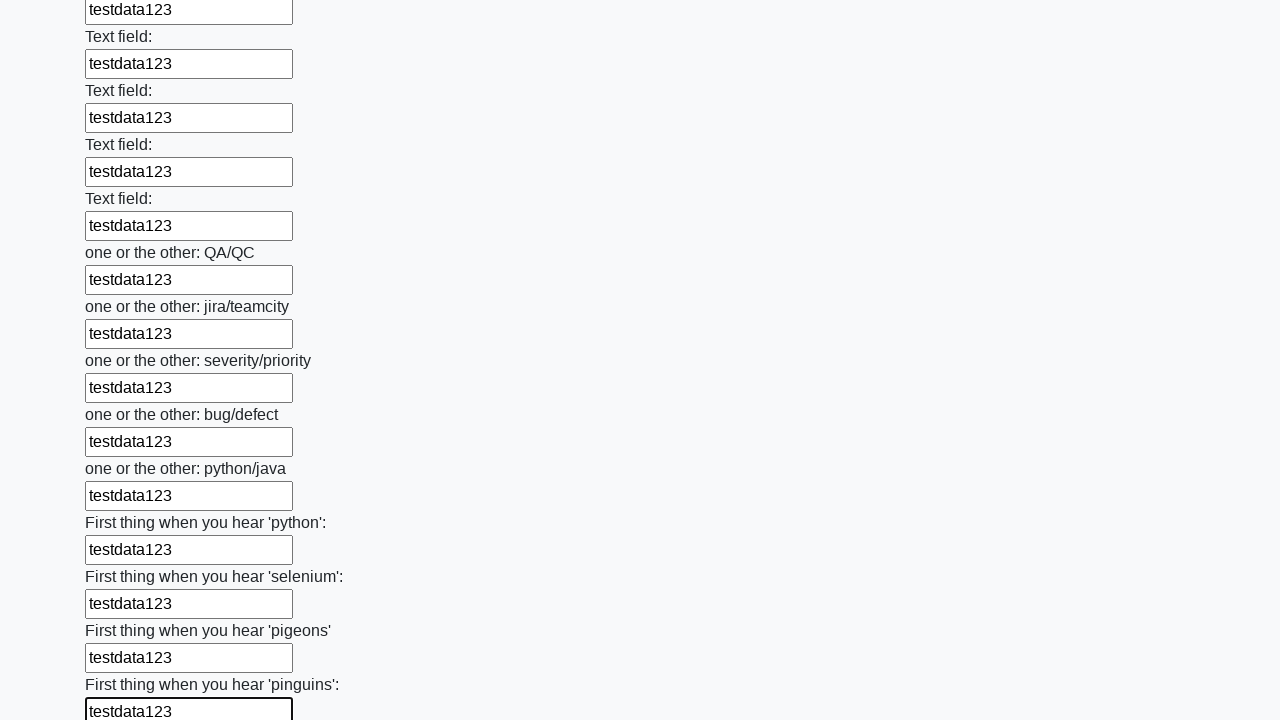

Filled an input field with 'testdata123' on input >> nth=96
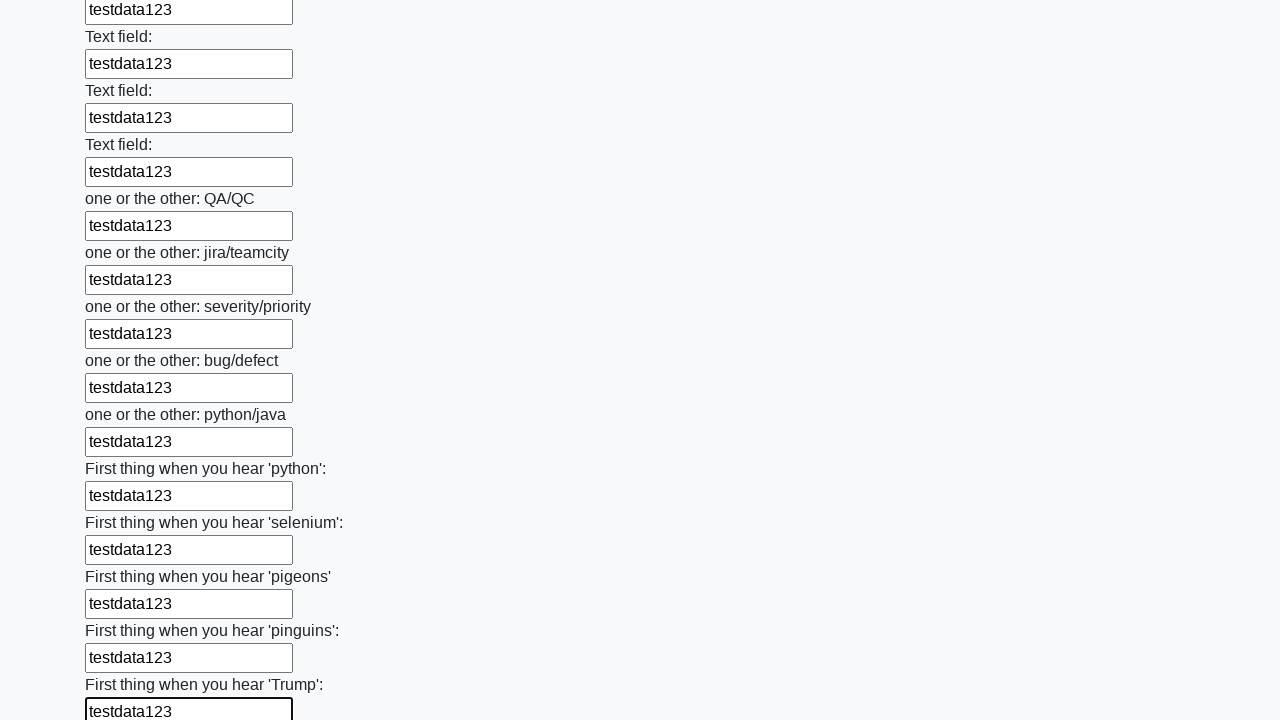

Filled an input field with 'testdata123' on input >> nth=97
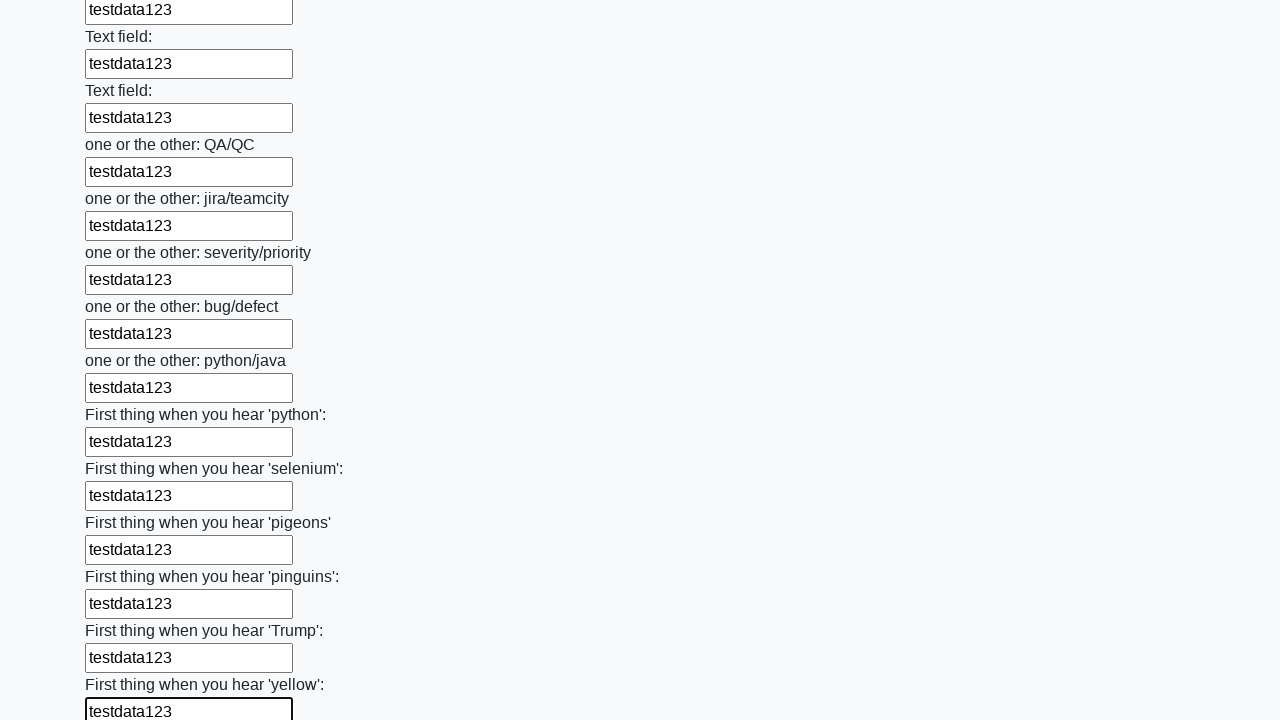

Filled an input field with 'testdata123' on input >> nth=98
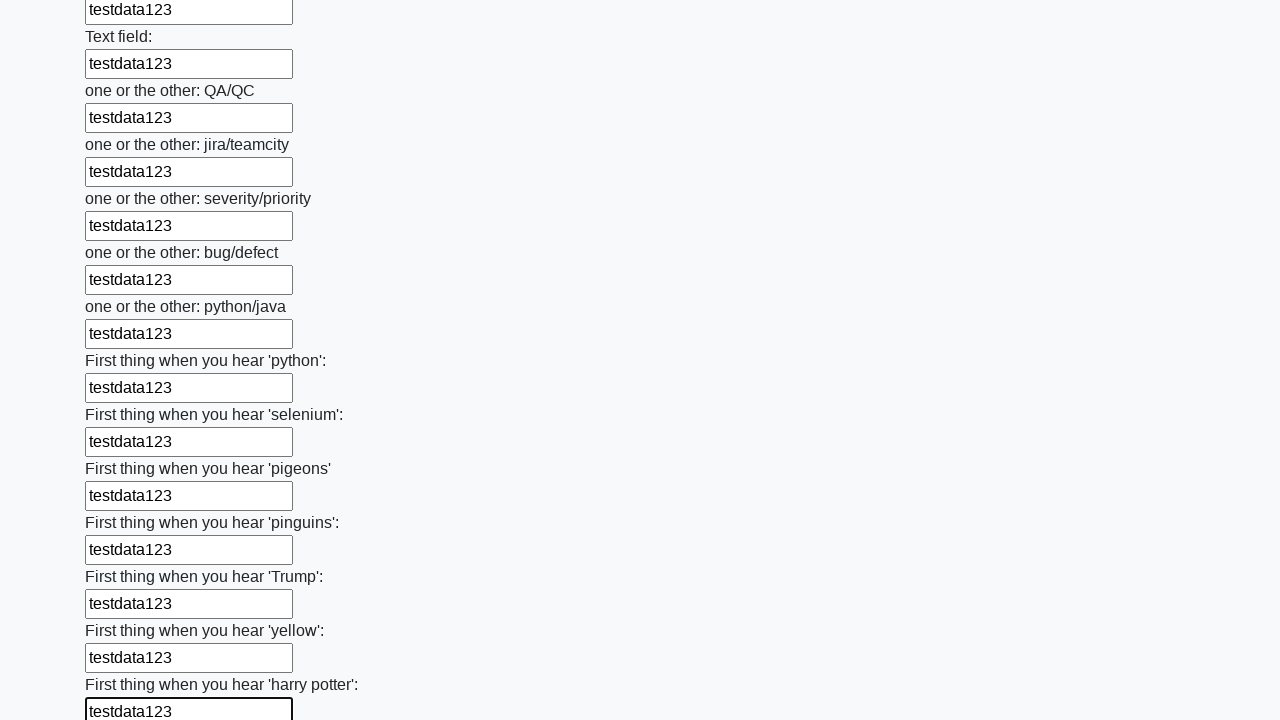

Filled an input field with 'testdata123' on input >> nth=99
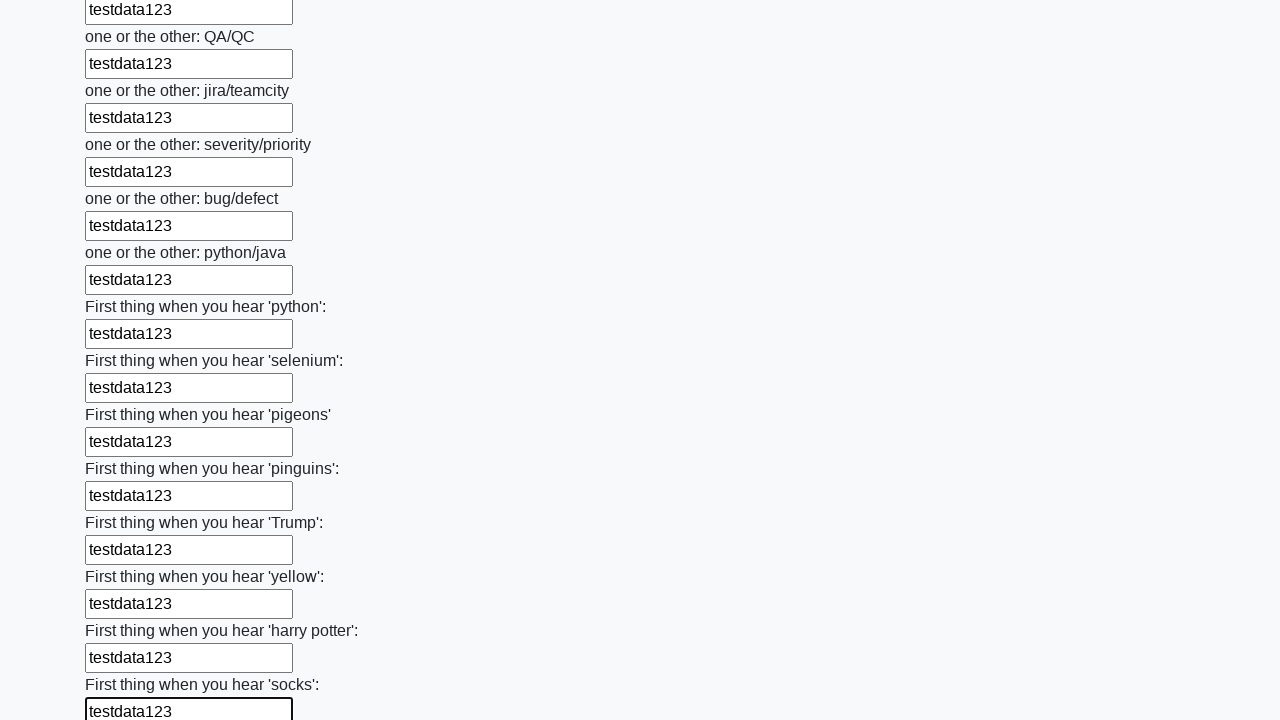

Clicked the submit button to submit the form at (123, 611) on button.btn
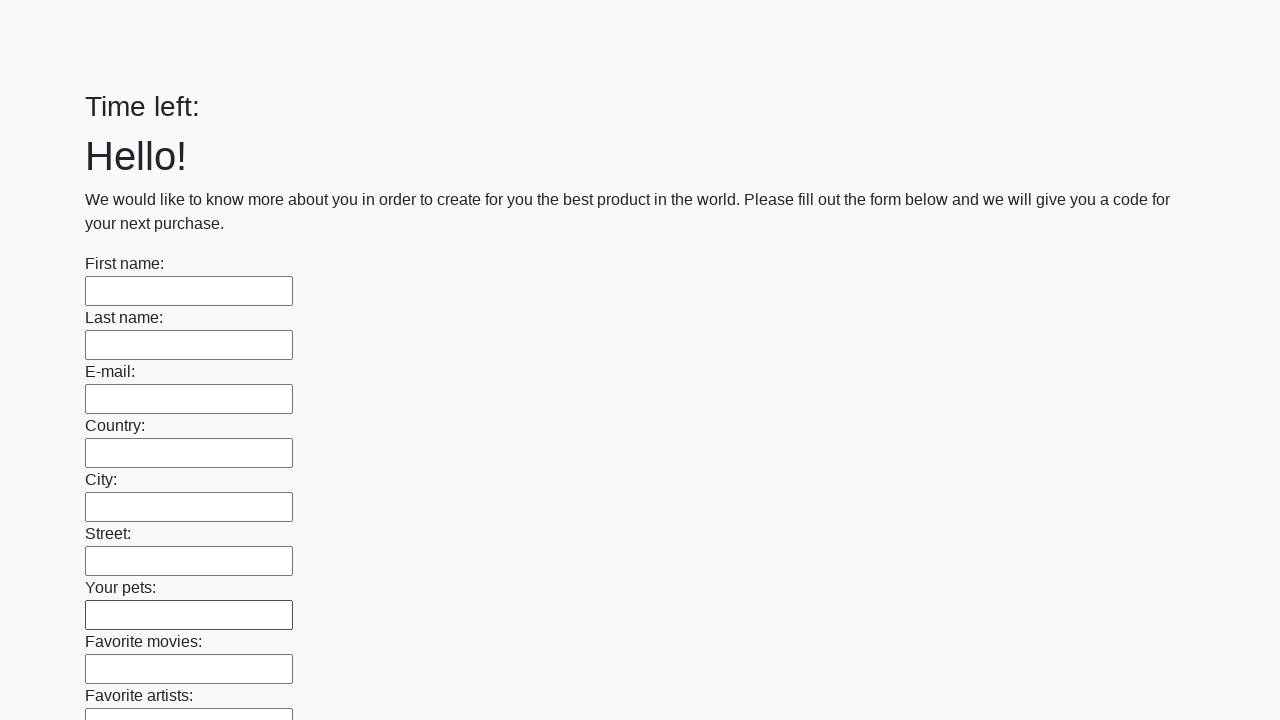

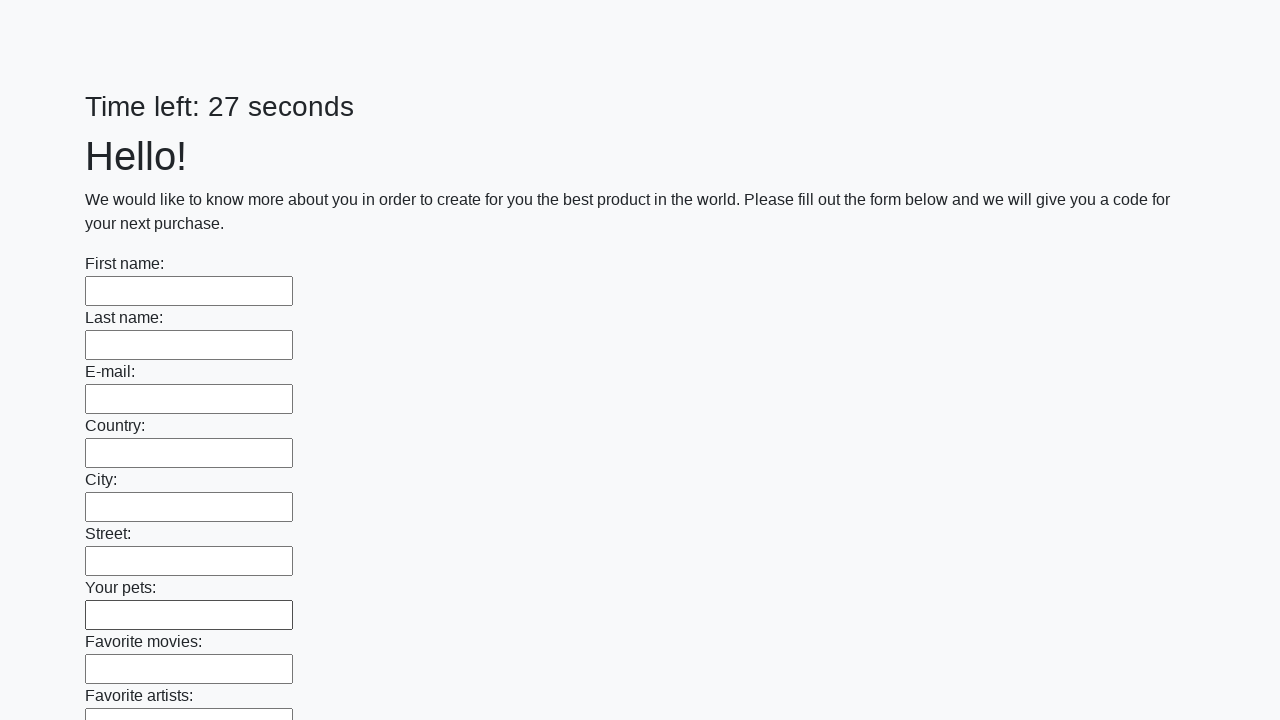